Tests jQuery UI datepicker functionality by opening the datepicker, navigating to a previous month/year (May 2023) using the previous arrow button, and selecting a specific date (10th).

Starting URL: https://jqueryui.com/datepicker/

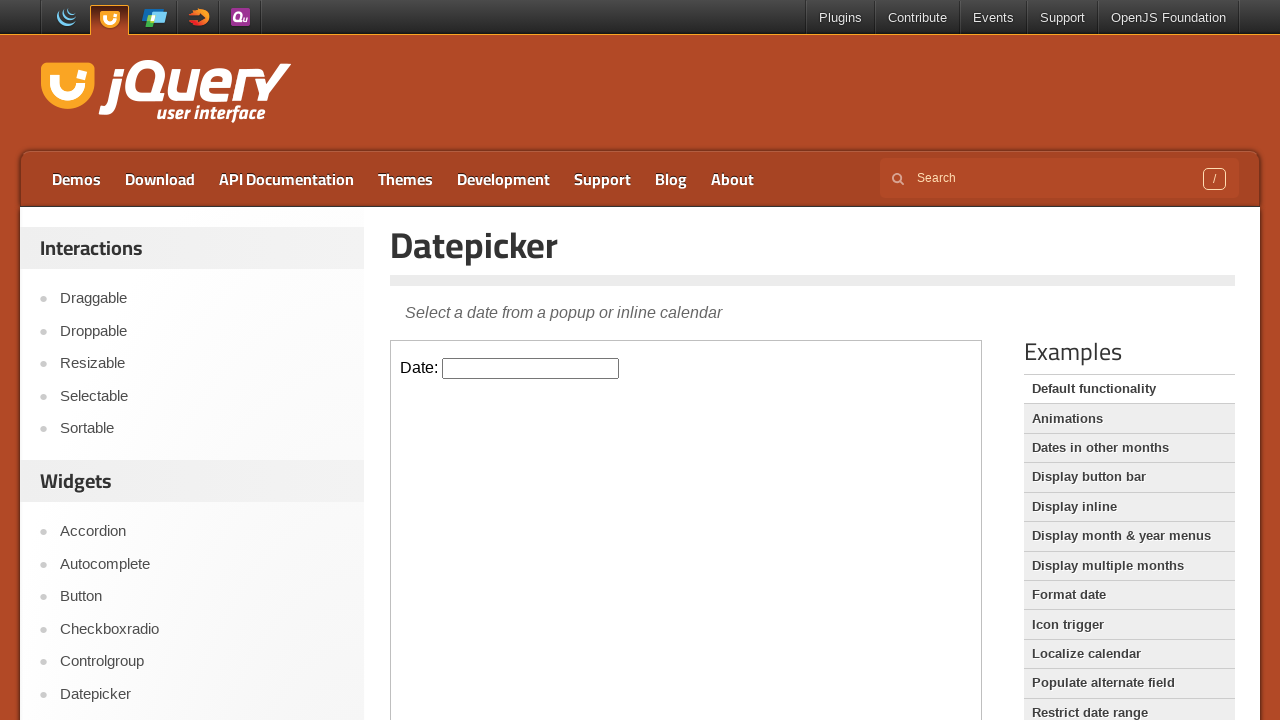

Clicked datepicker input to open the calendar at (531, 368) on iframe.demo-frame >> internal:control=enter-frame >> #datepicker
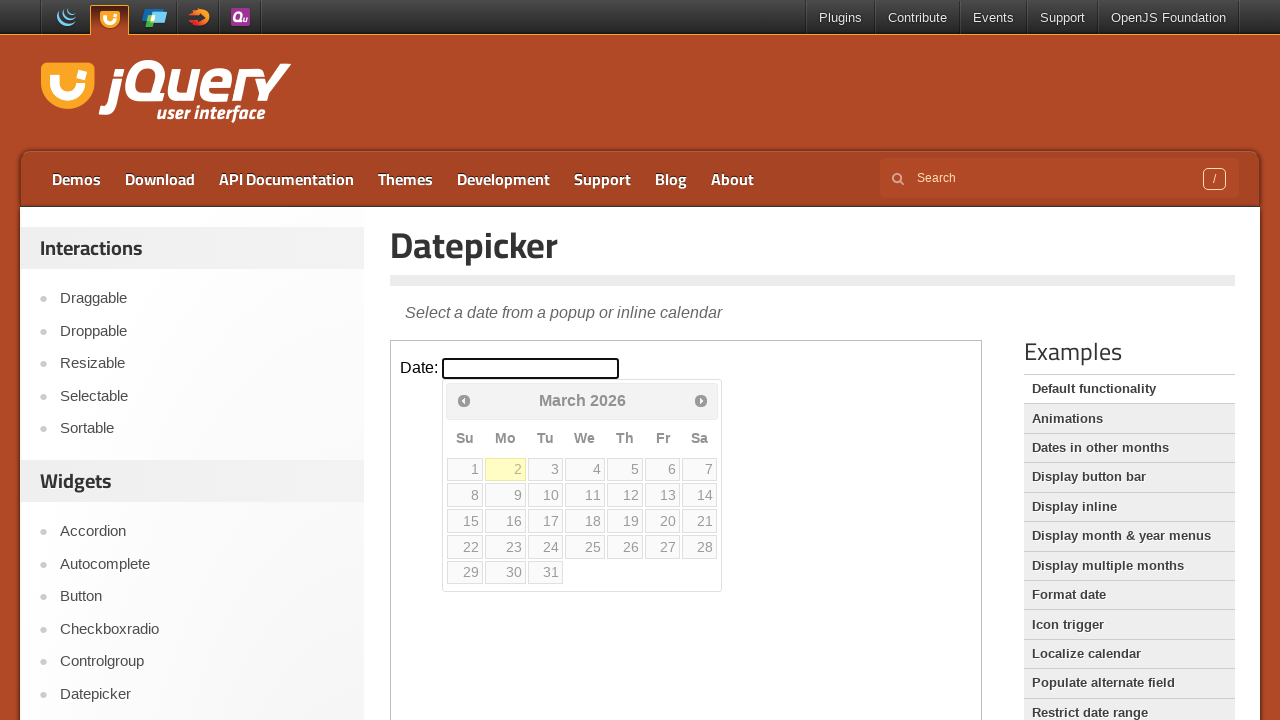

Retrieved current month: March
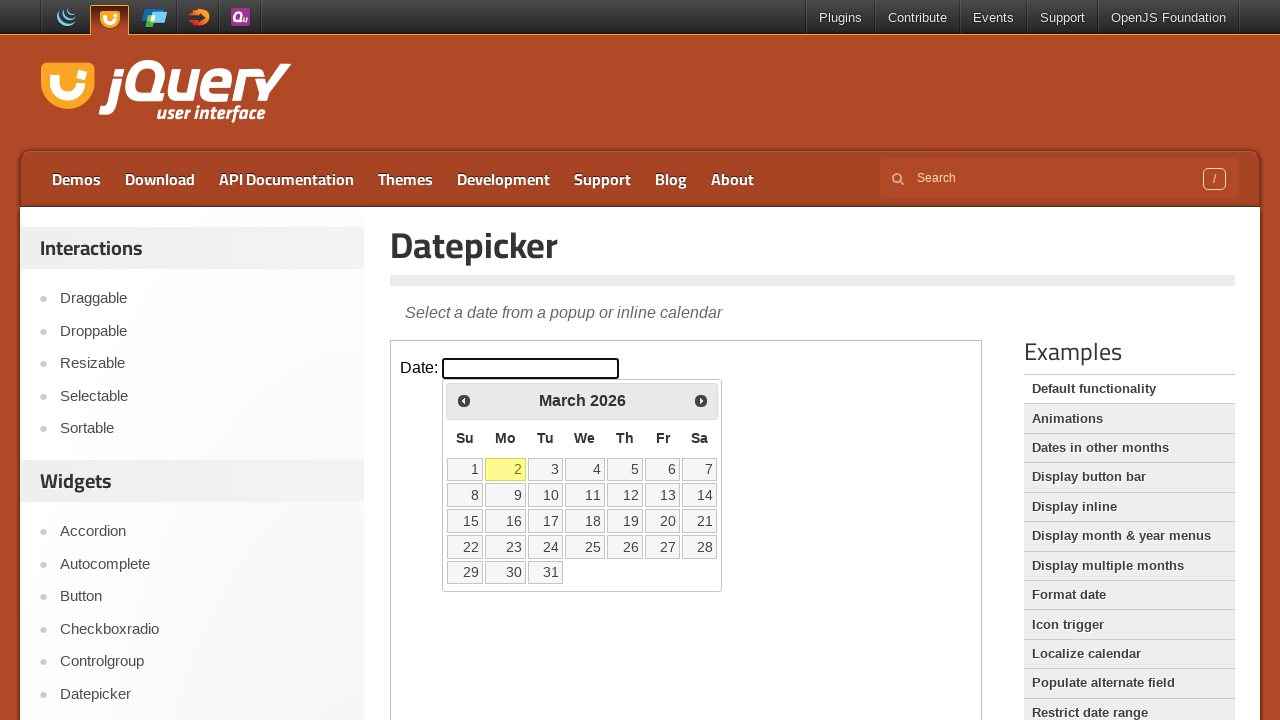

Retrieved current year: 2026
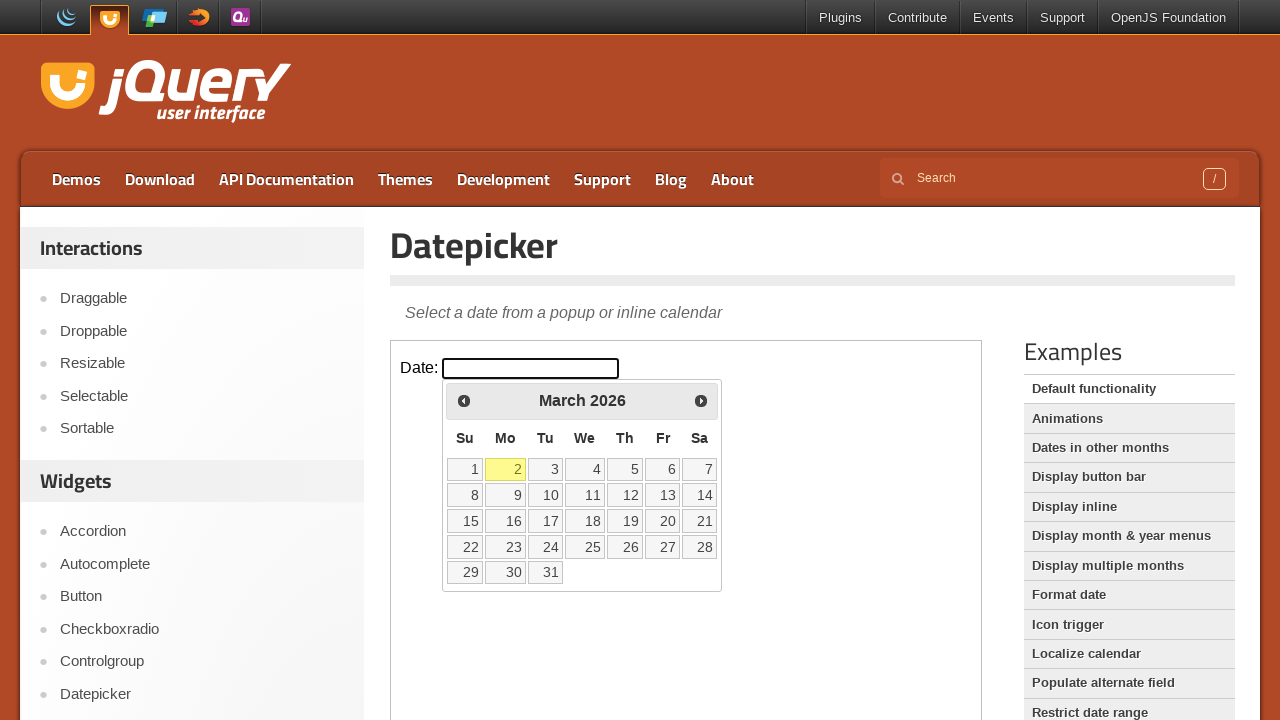

Clicked previous arrow to navigate to previous month at (464, 400) on iframe.demo-frame >> internal:control=enter-frame >> span.ui-icon-circle-triangl
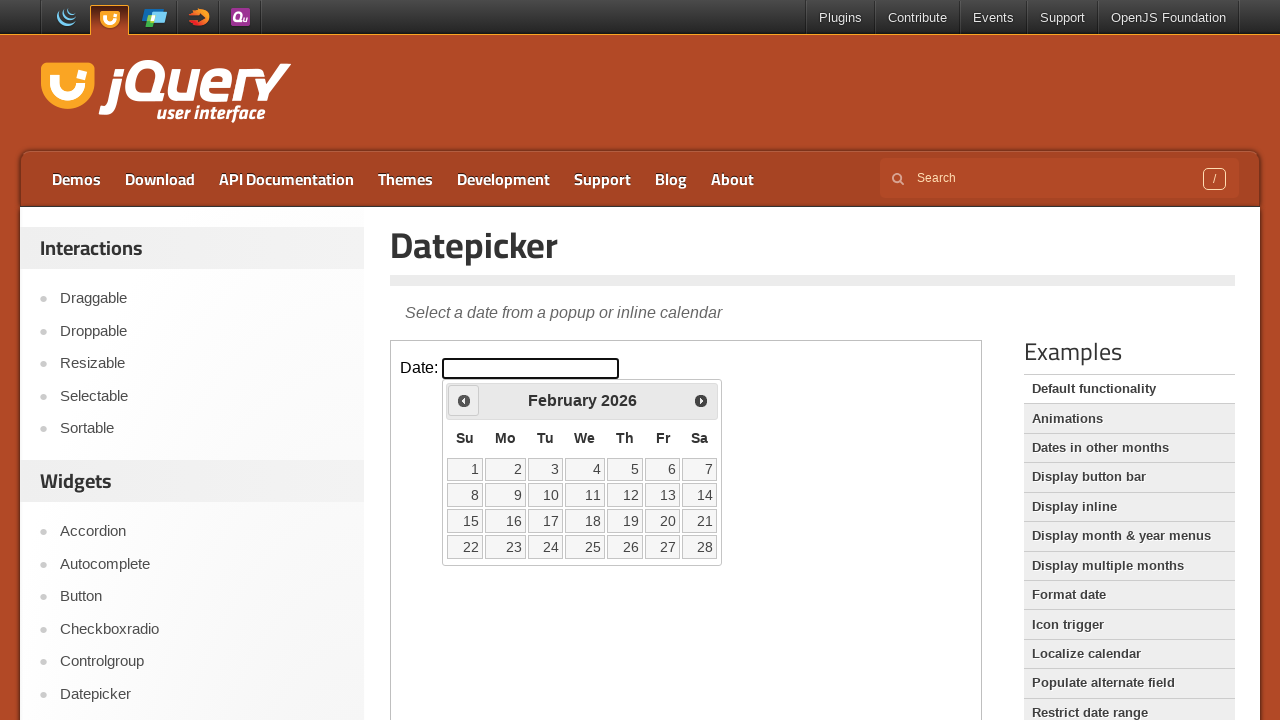

Waited for calendar to update
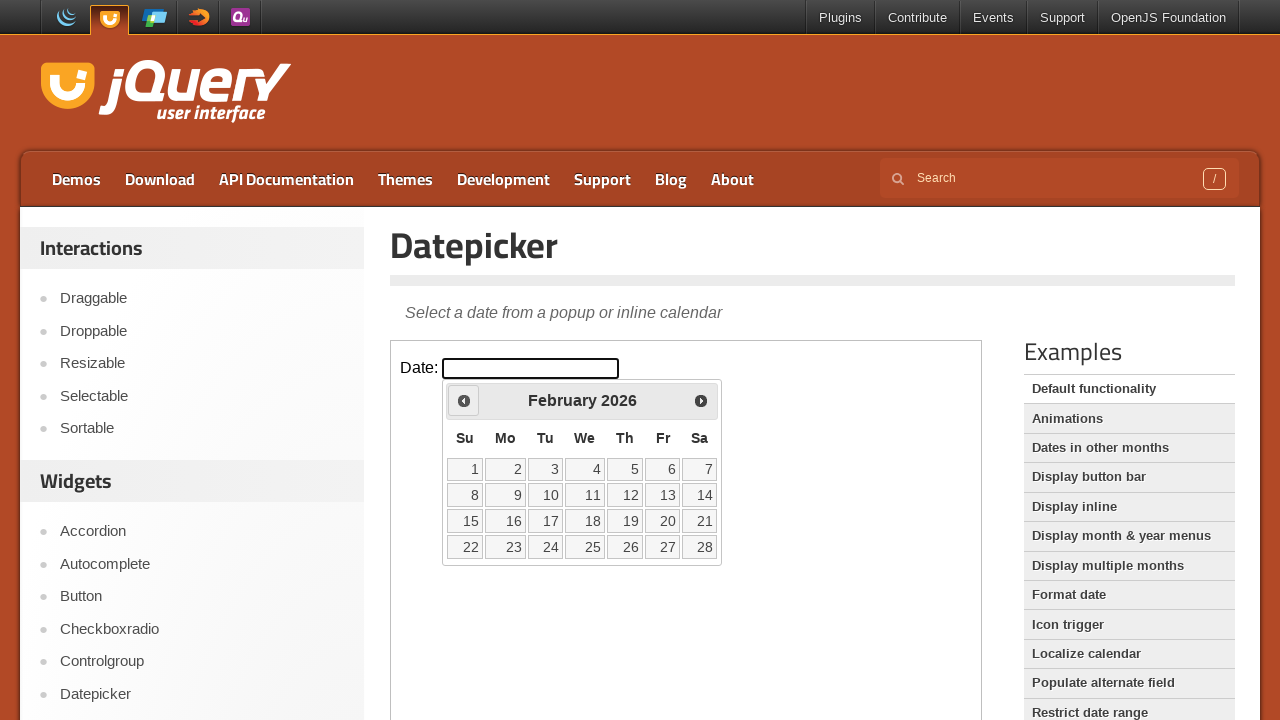

Retrieved current month: February
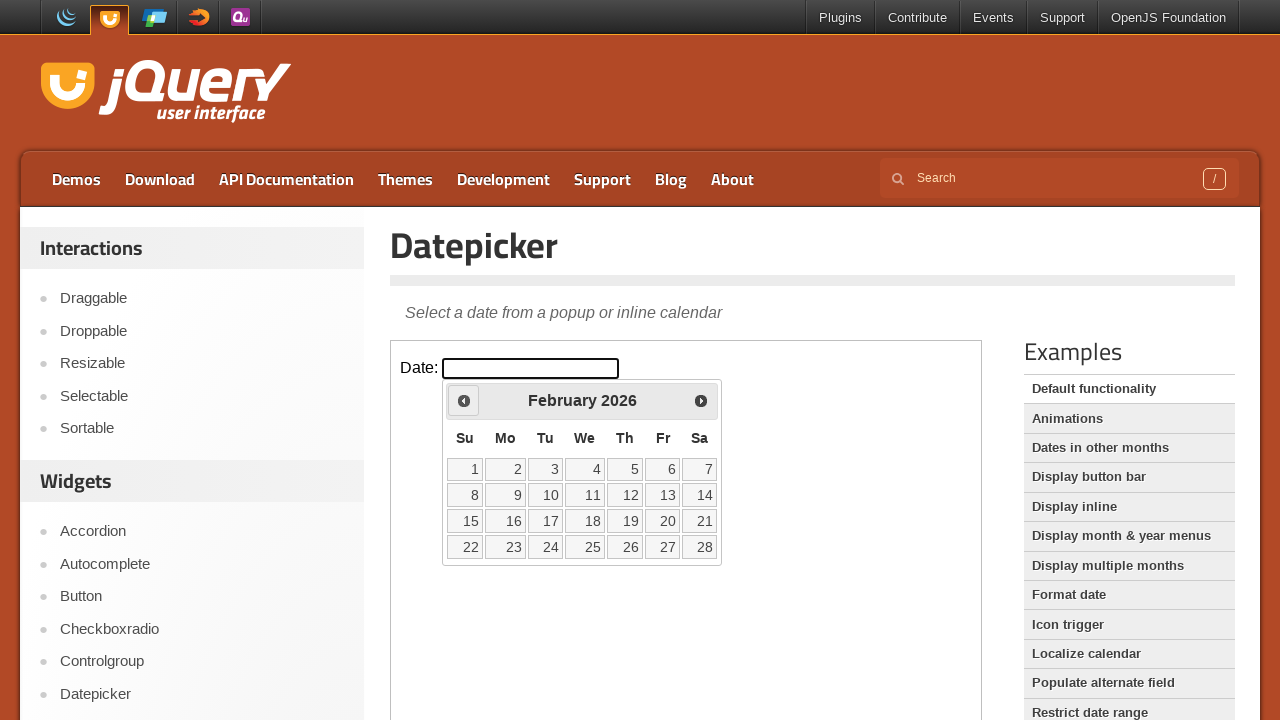

Retrieved current year: 2026
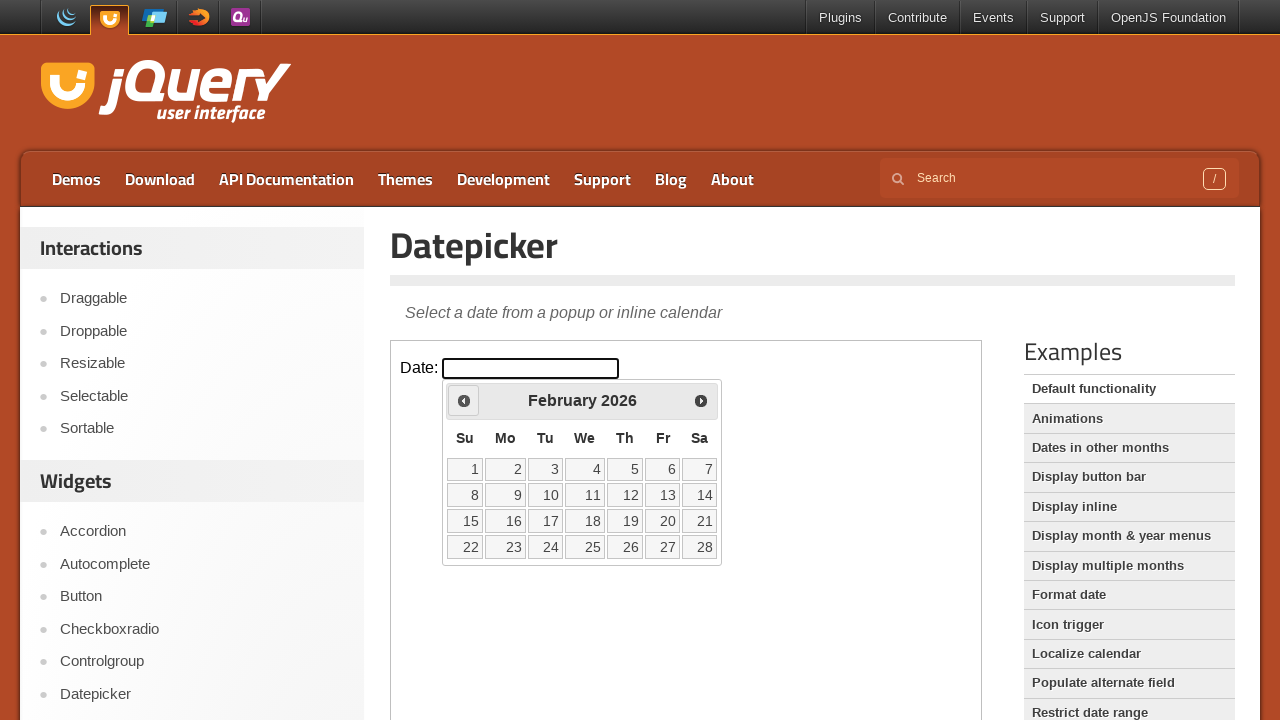

Clicked previous arrow to navigate to previous month at (464, 400) on iframe.demo-frame >> internal:control=enter-frame >> span.ui-icon-circle-triangl
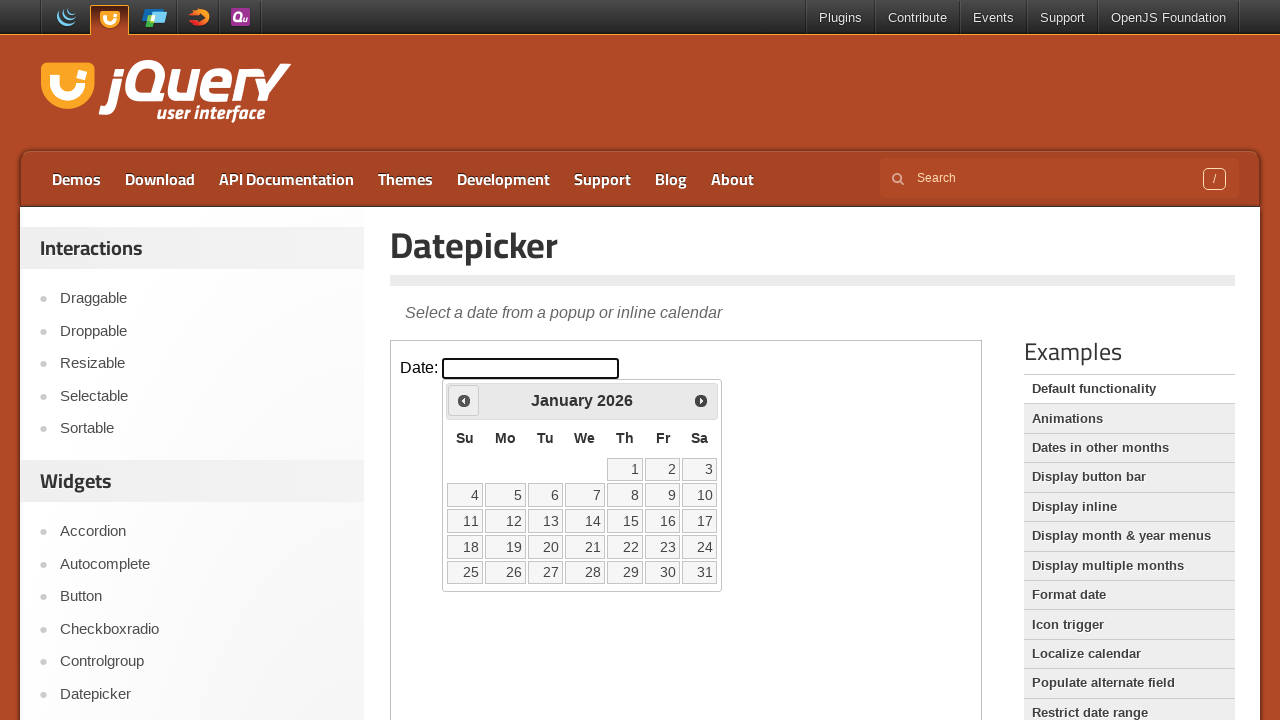

Waited for calendar to update
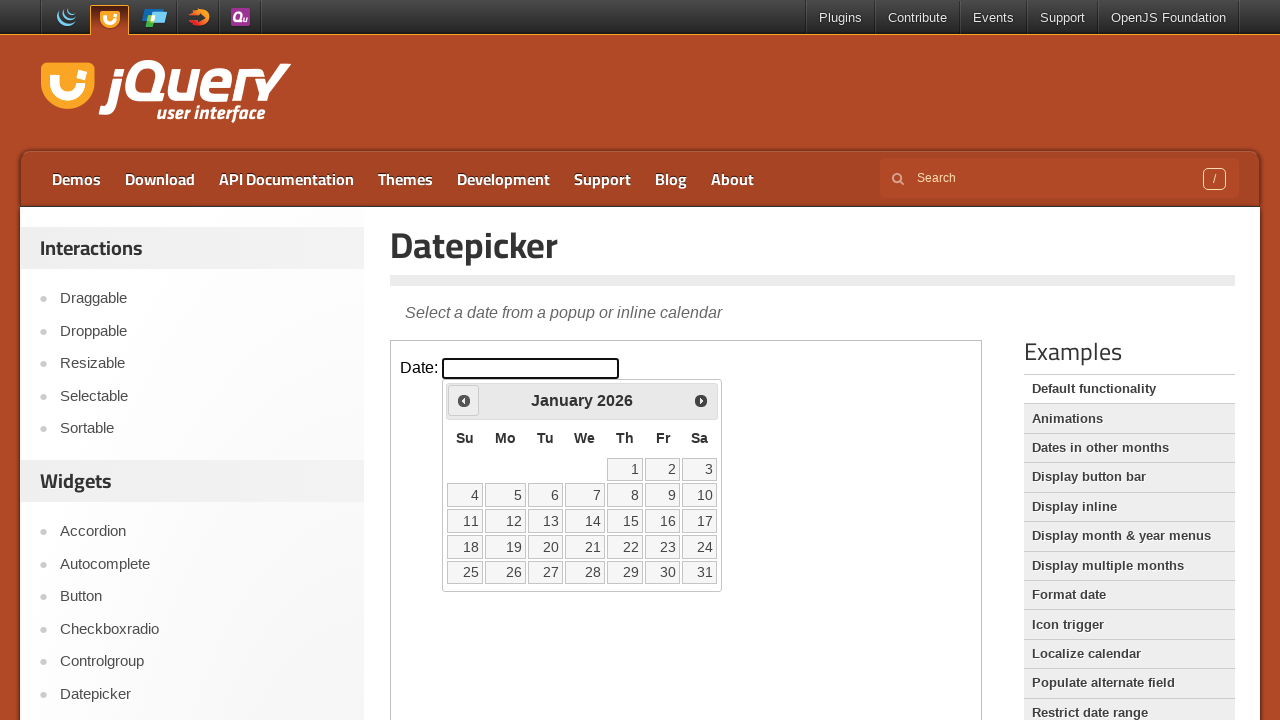

Retrieved current month: January
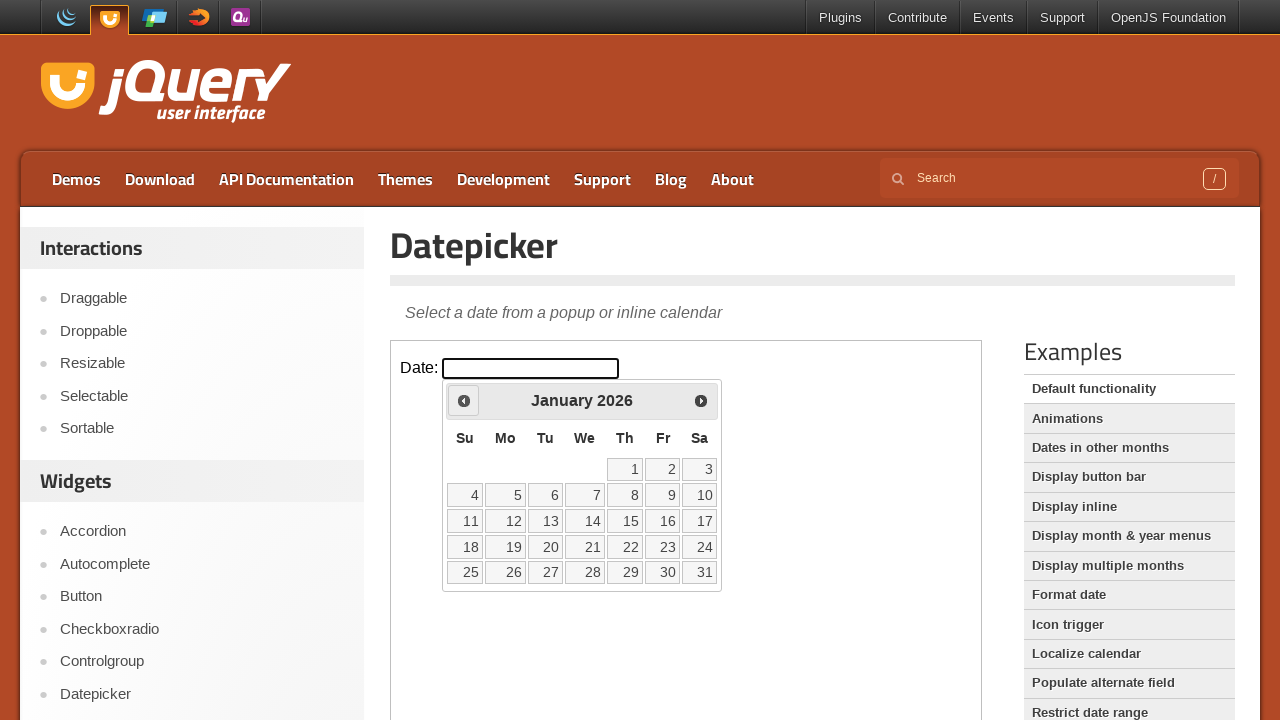

Retrieved current year: 2026
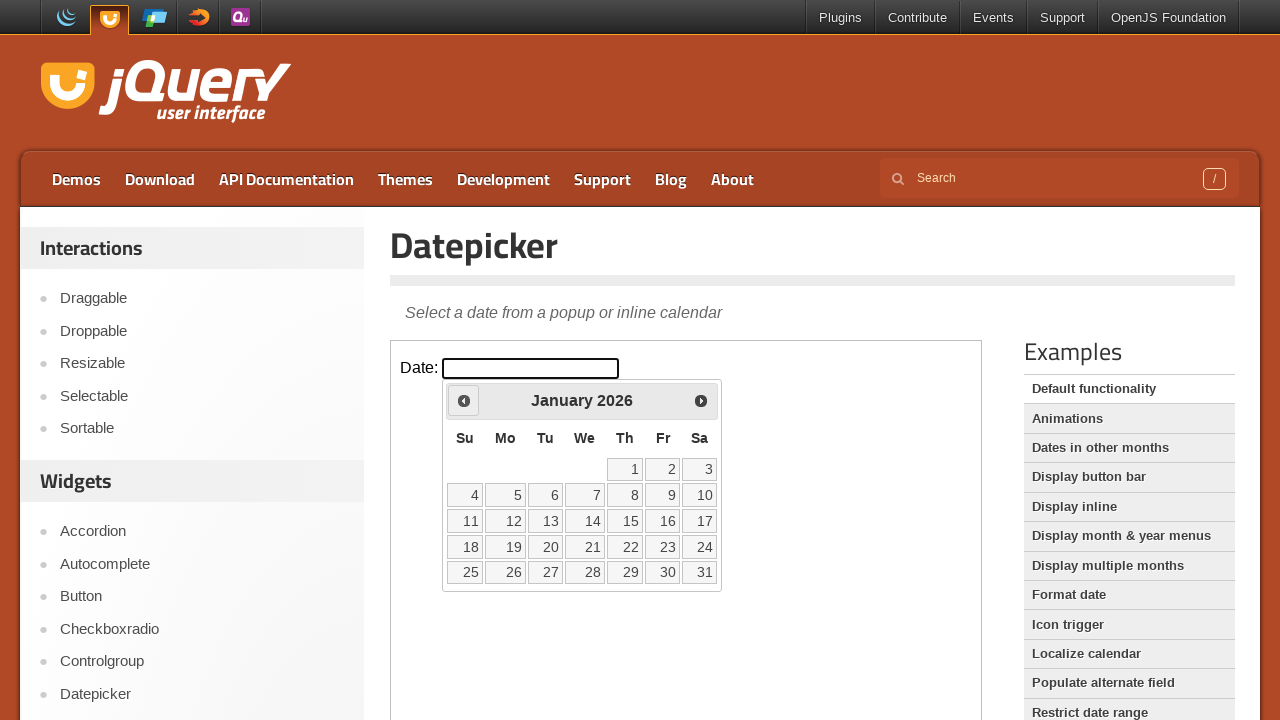

Clicked previous arrow to navigate to previous month at (464, 400) on iframe.demo-frame >> internal:control=enter-frame >> span.ui-icon-circle-triangl
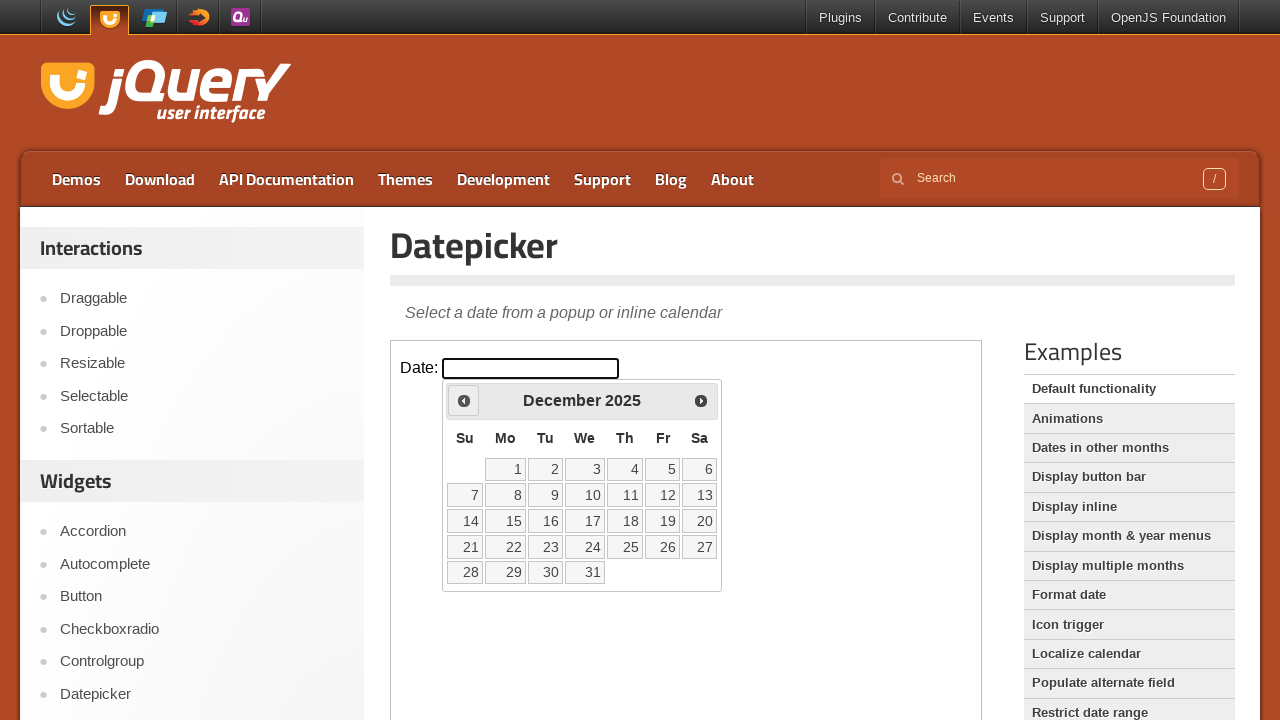

Waited for calendar to update
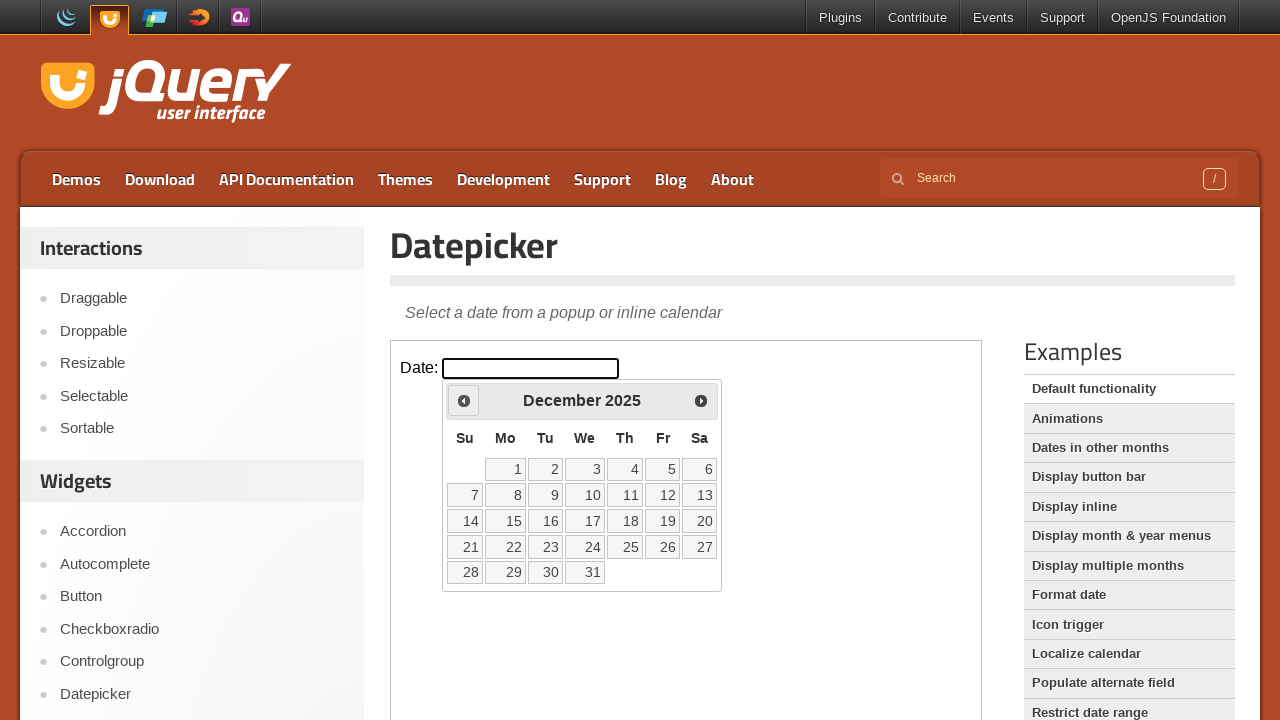

Retrieved current month: December
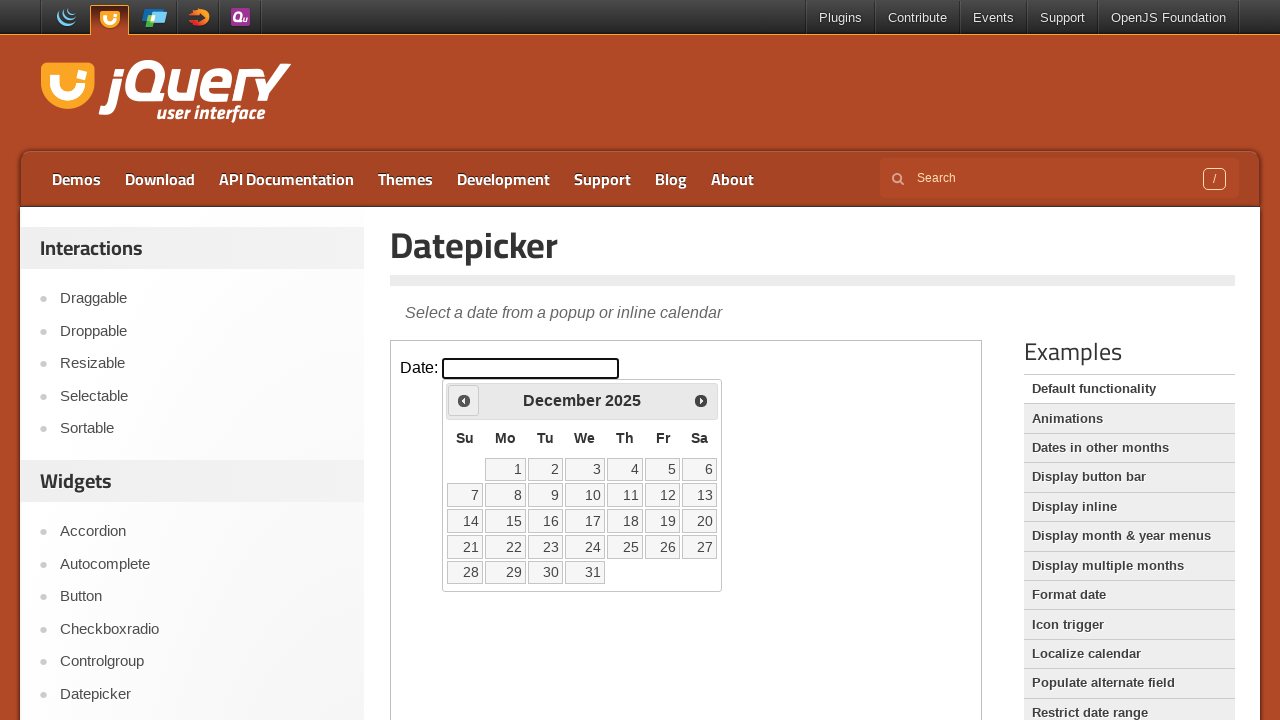

Retrieved current year: 2025
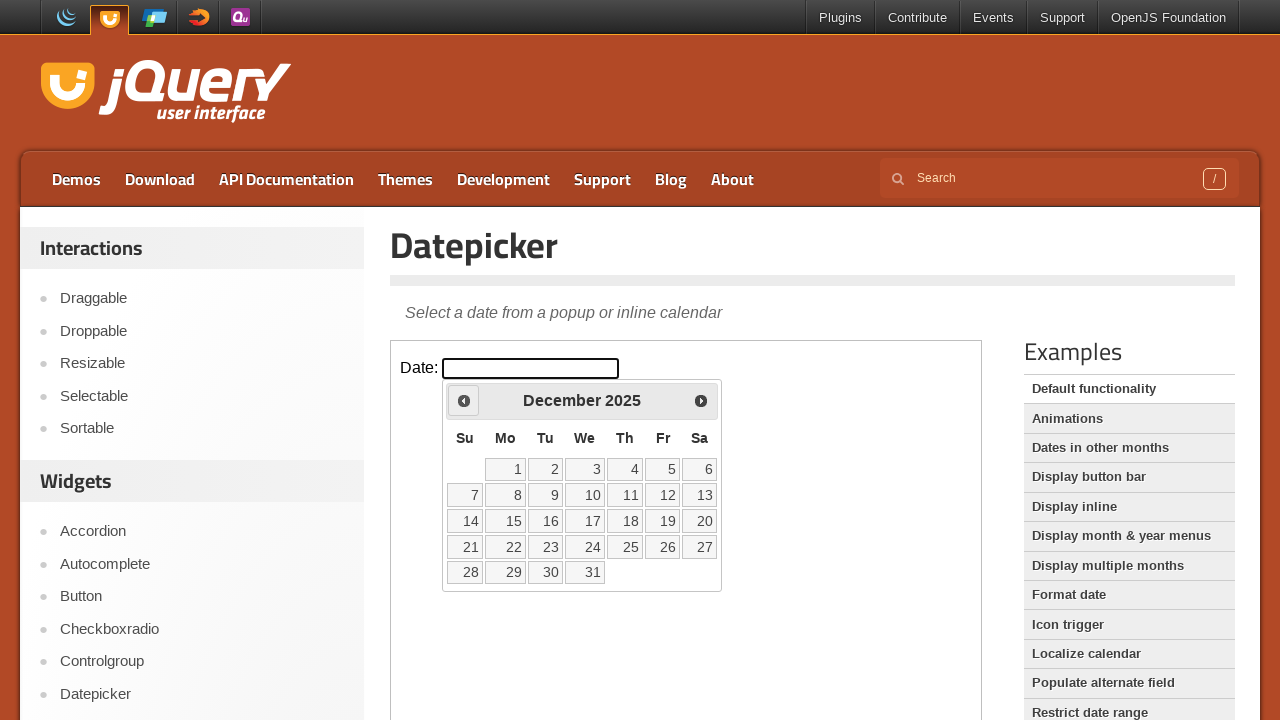

Clicked previous arrow to navigate to previous month at (464, 400) on iframe.demo-frame >> internal:control=enter-frame >> span.ui-icon-circle-triangl
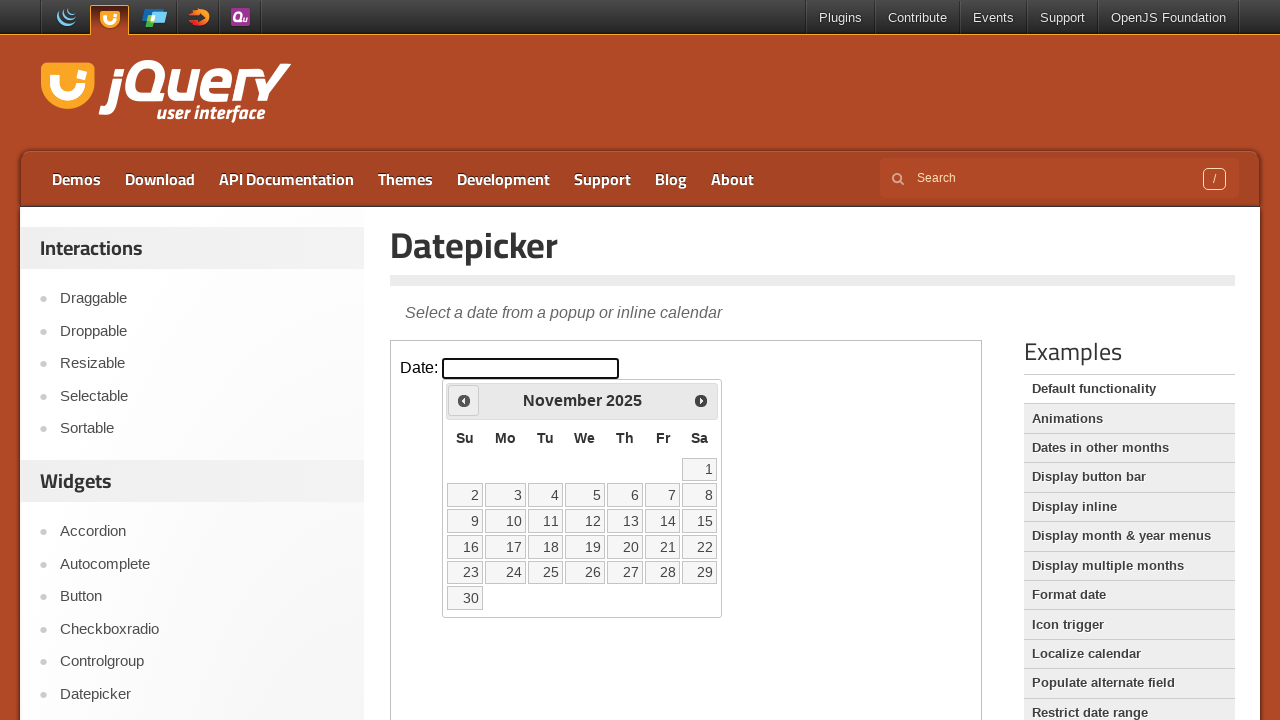

Waited for calendar to update
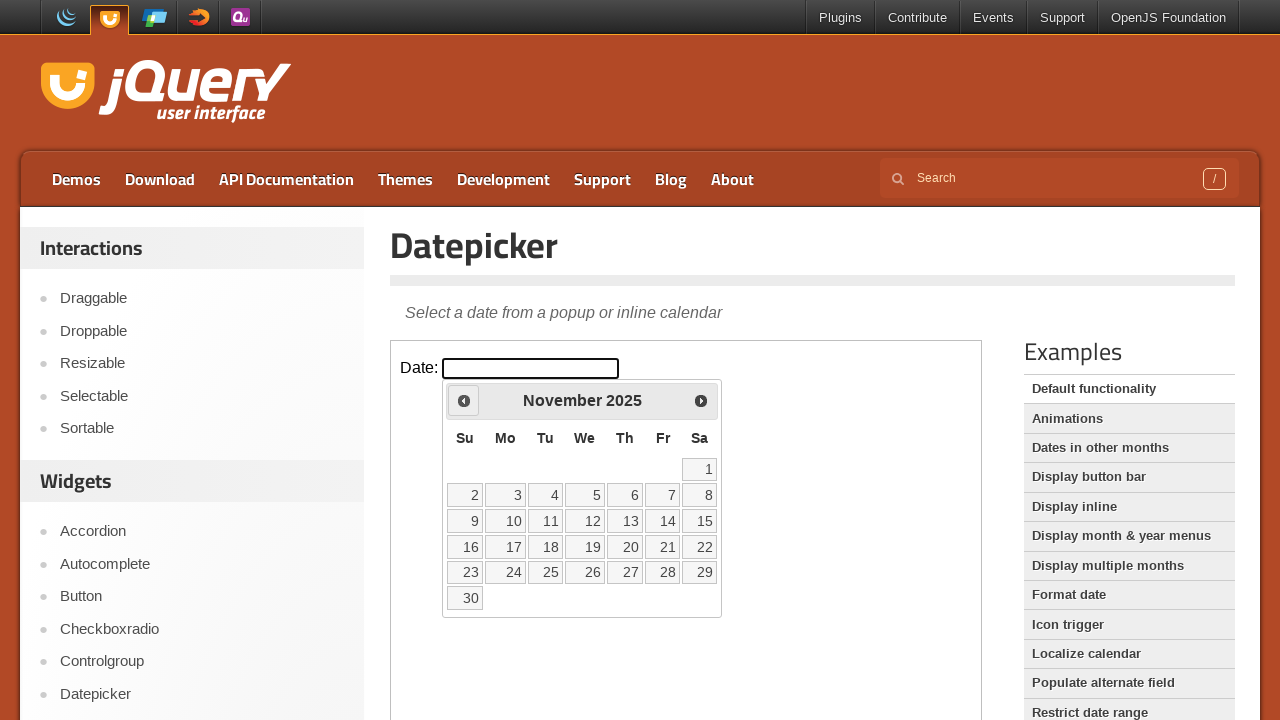

Retrieved current month: November
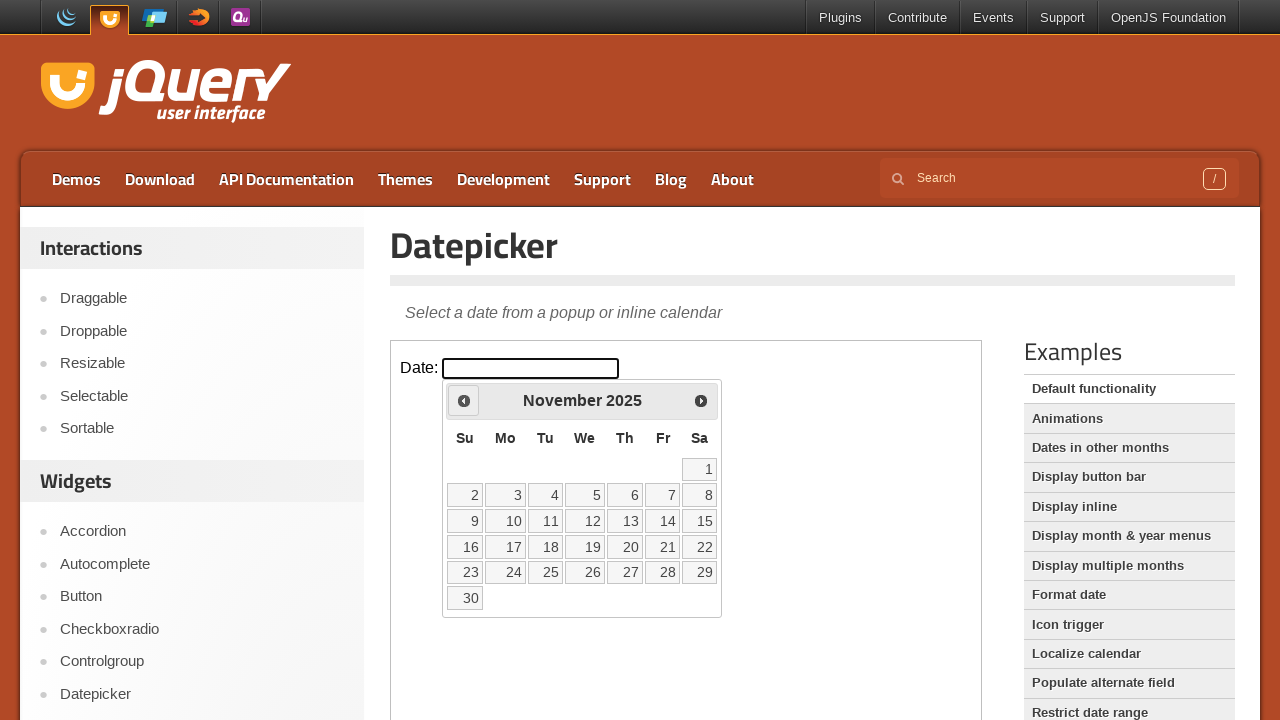

Retrieved current year: 2025
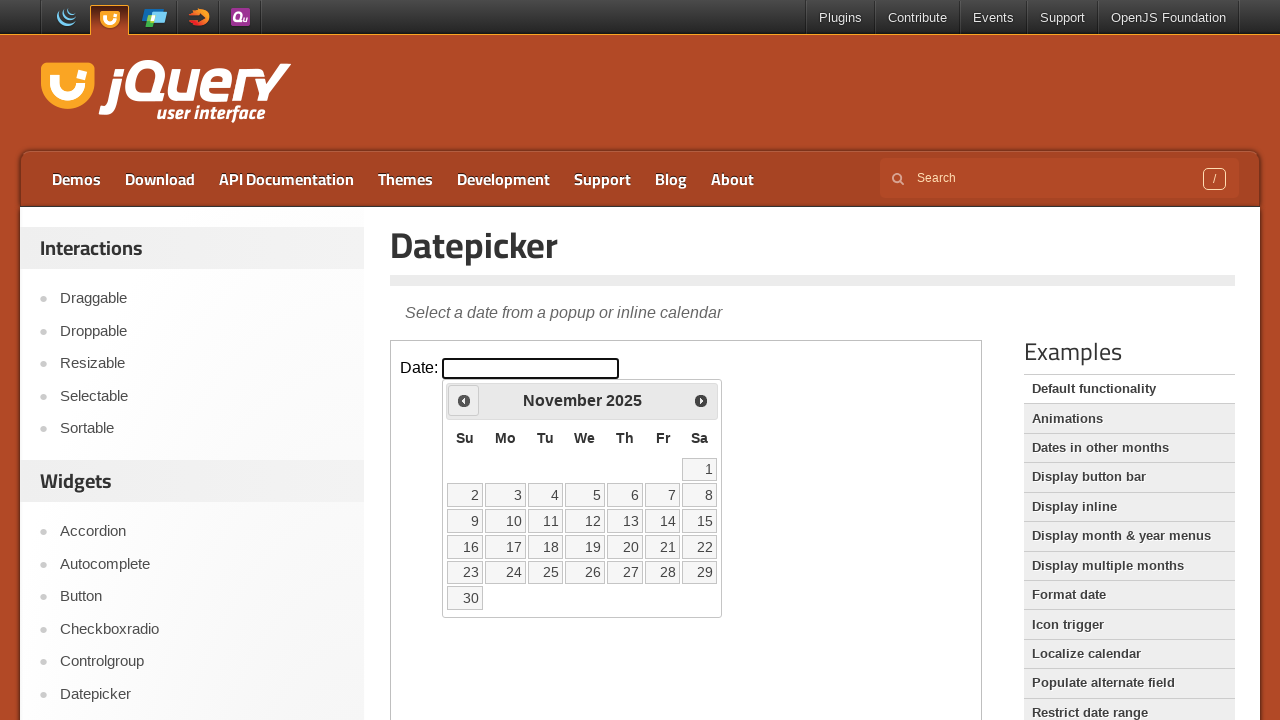

Clicked previous arrow to navigate to previous month at (464, 400) on iframe.demo-frame >> internal:control=enter-frame >> span.ui-icon-circle-triangl
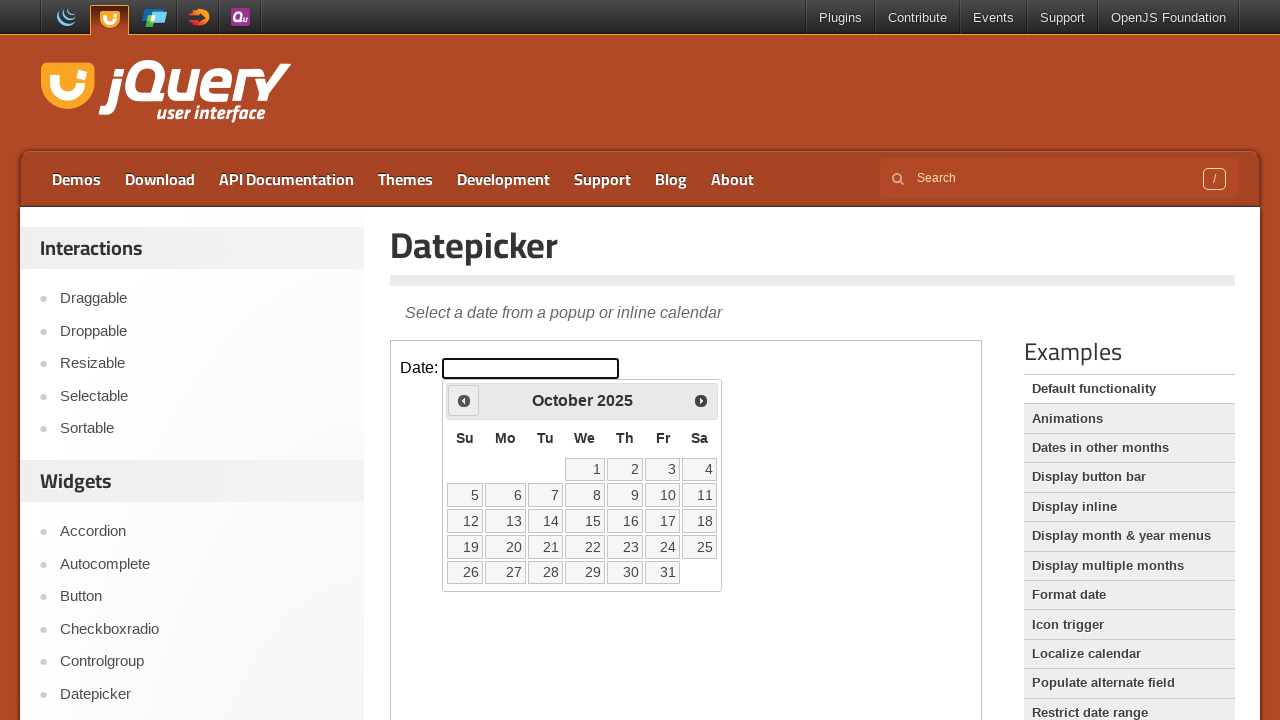

Waited for calendar to update
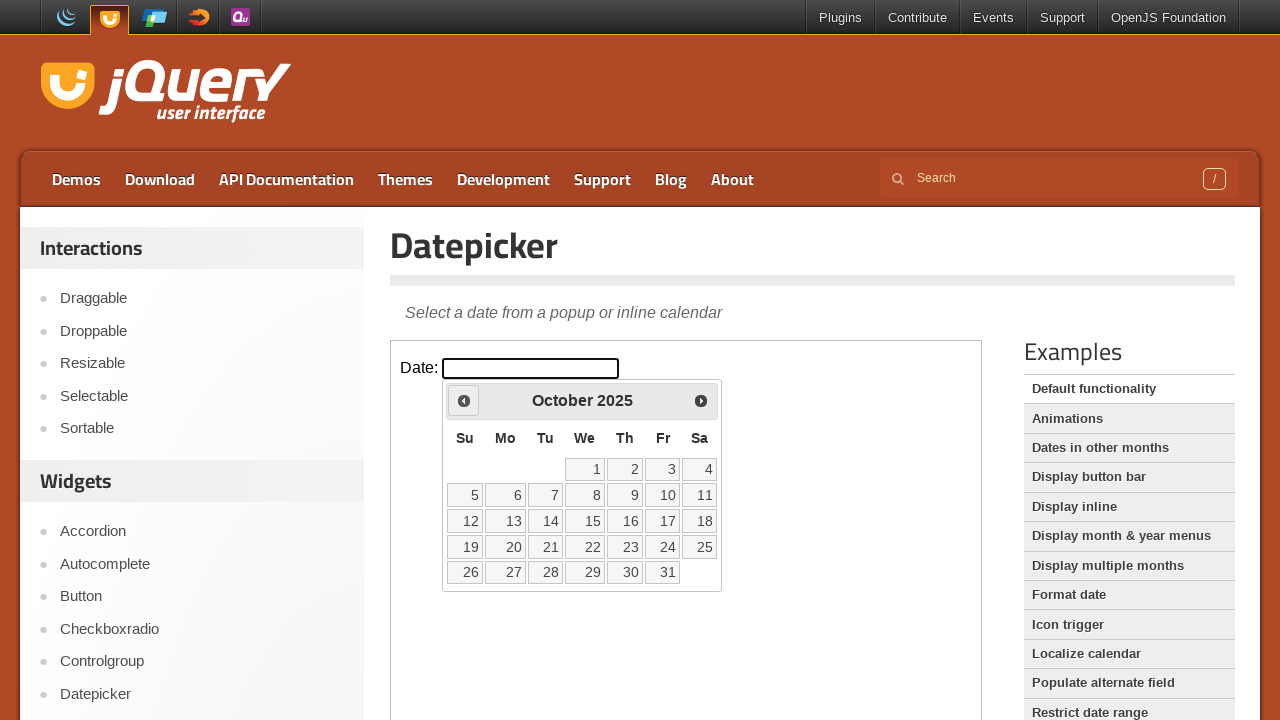

Retrieved current month: October
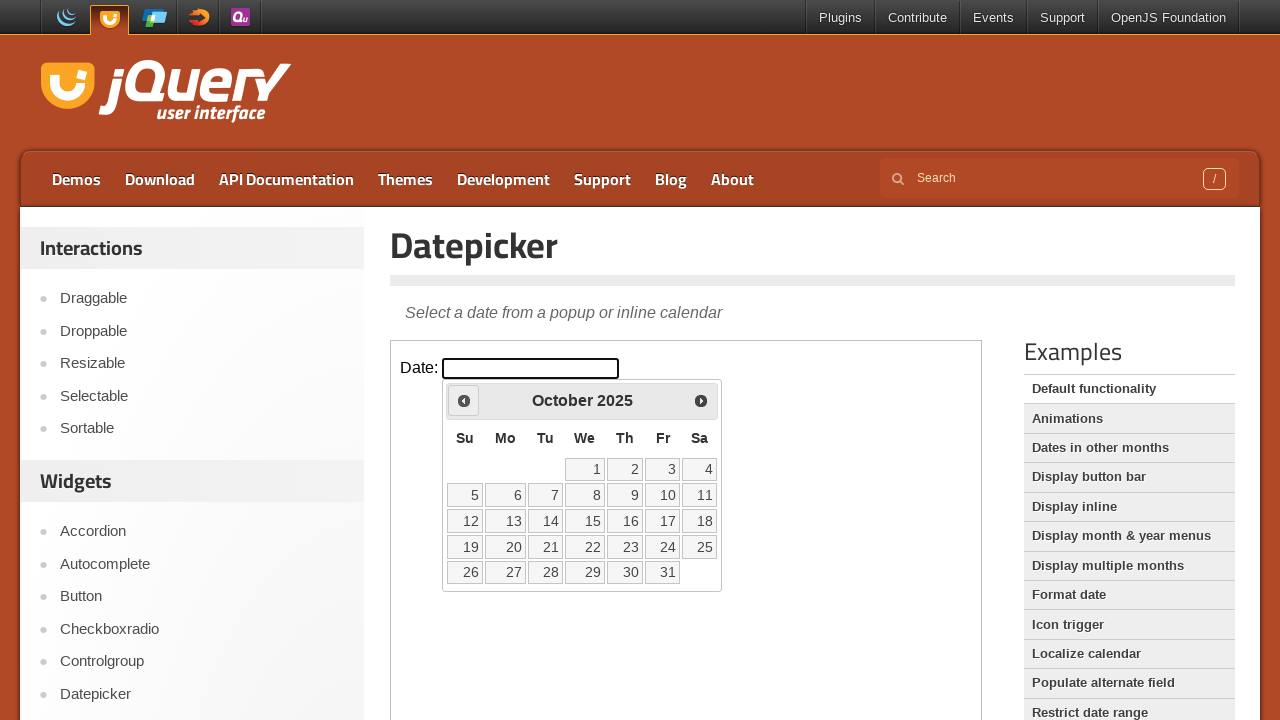

Retrieved current year: 2025
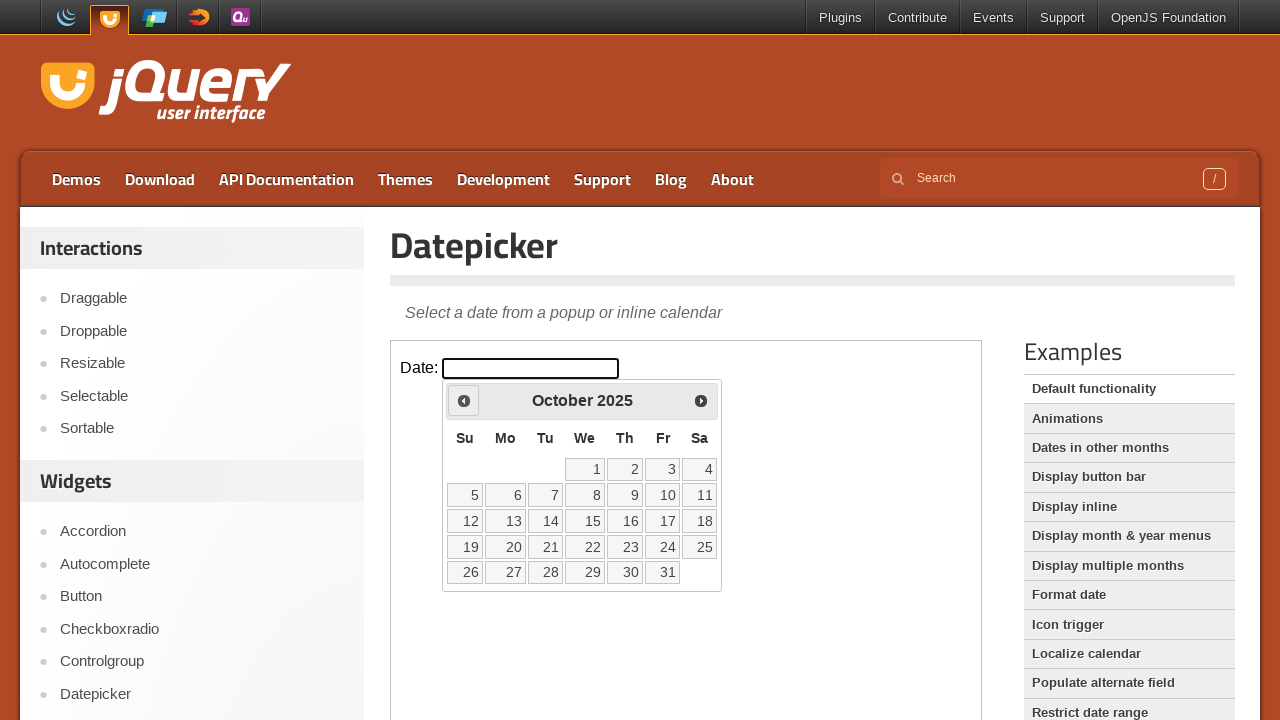

Clicked previous arrow to navigate to previous month at (464, 400) on iframe.demo-frame >> internal:control=enter-frame >> span.ui-icon-circle-triangl
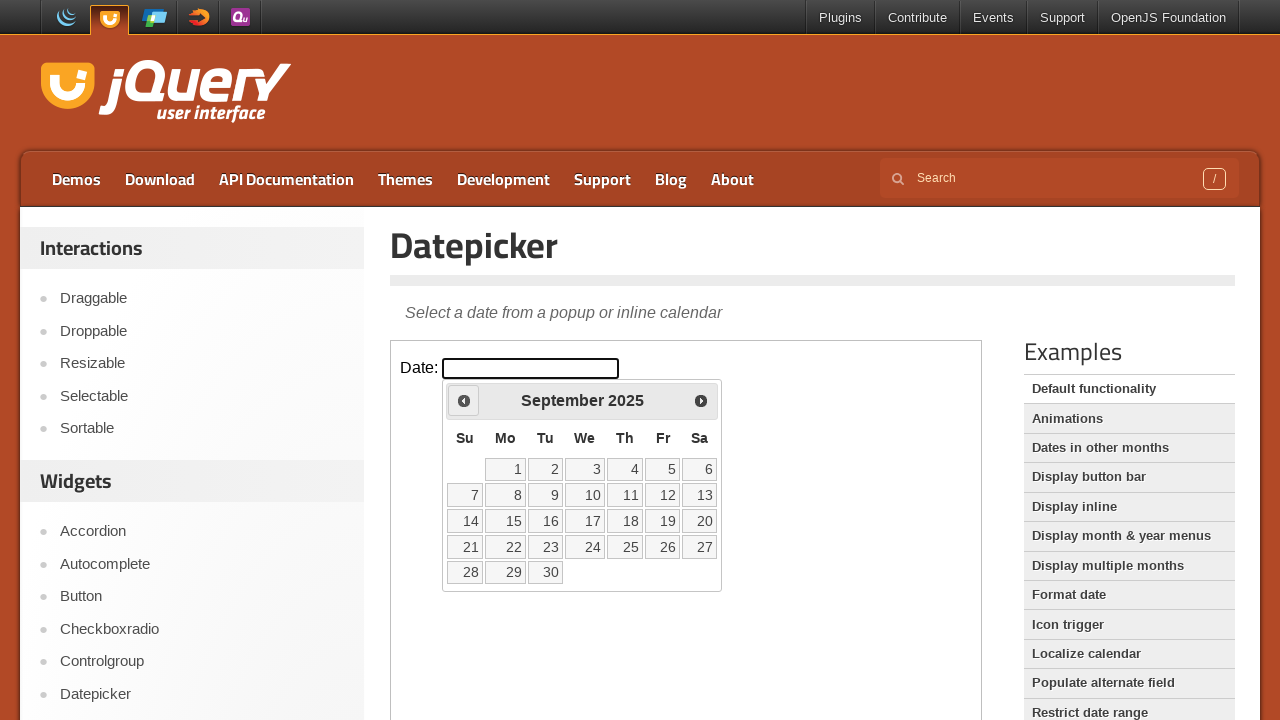

Waited for calendar to update
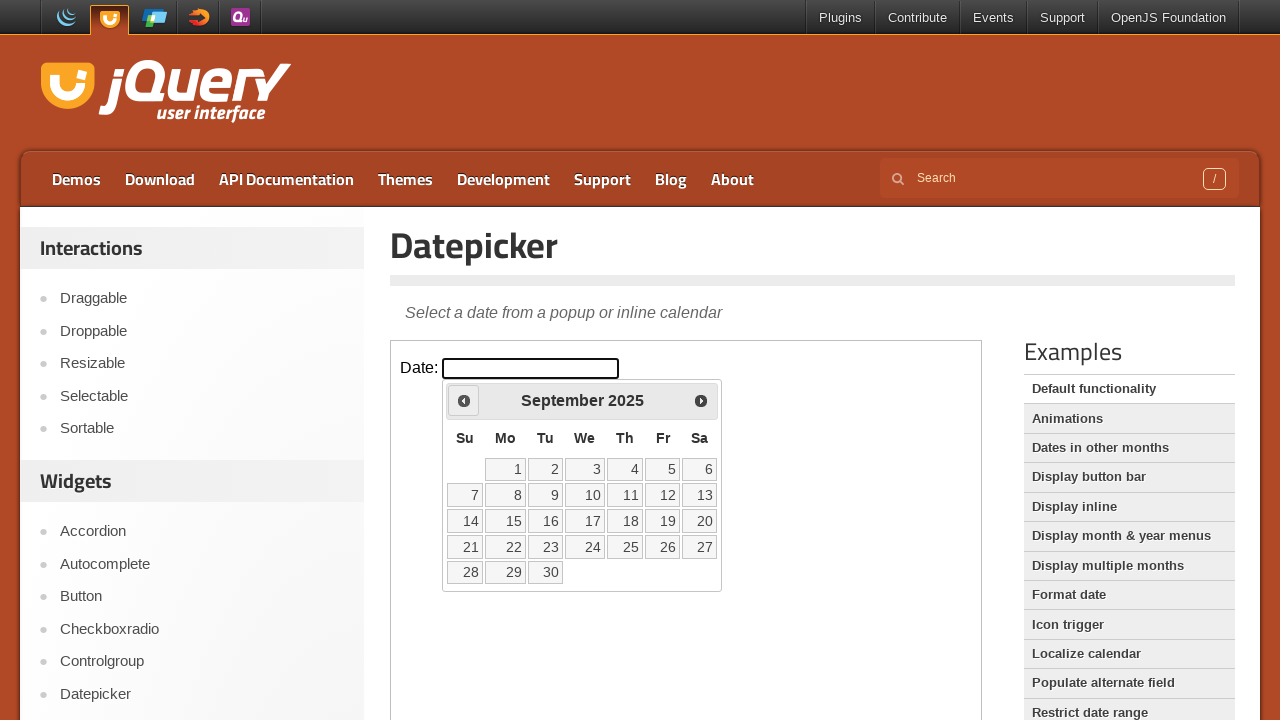

Retrieved current month: September
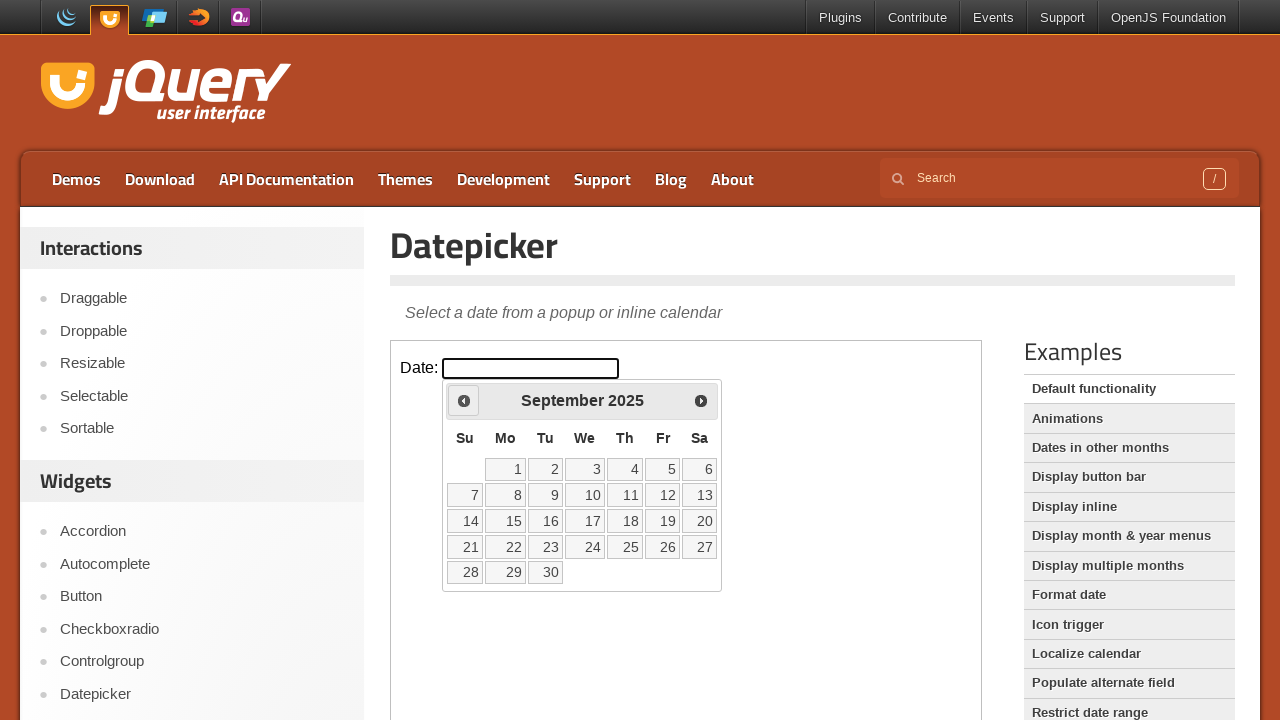

Retrieved current year: 2025
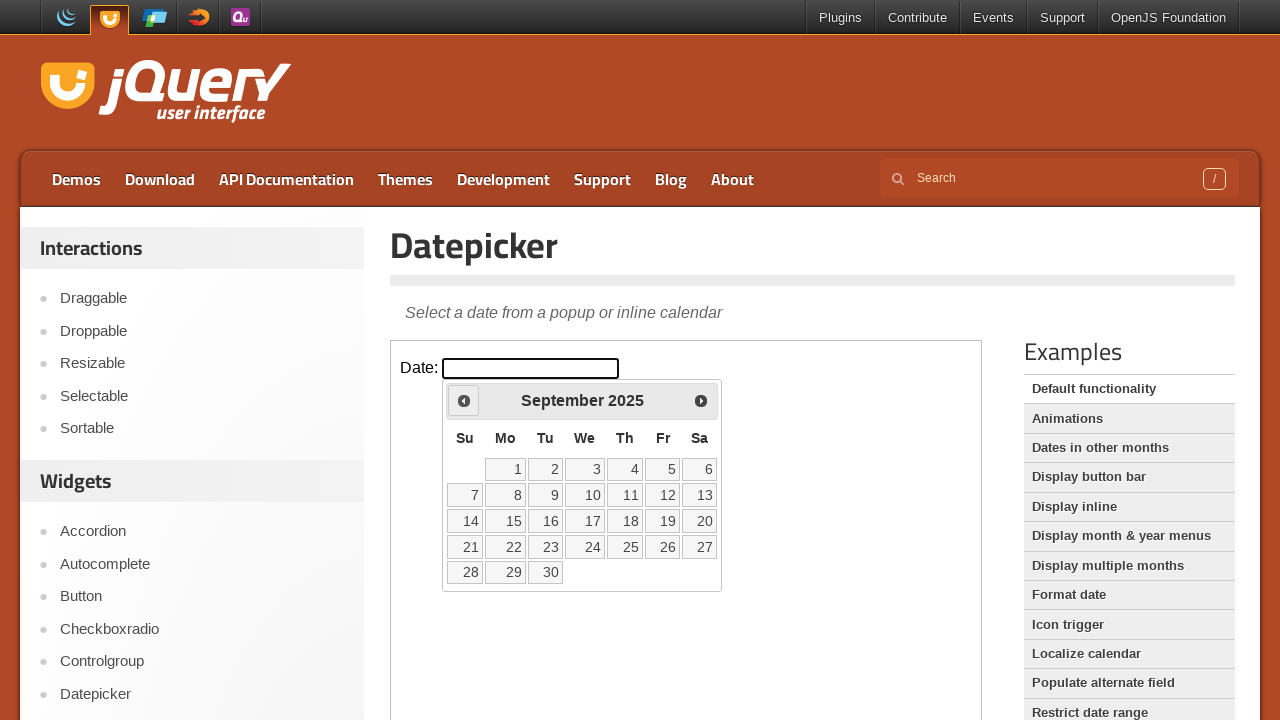

Clicked previous arrow to navigate to previous month at (464, 400) on iframe.demo-frame >> internal:control=enter-frame >> span.ui-icon-circle-triangl
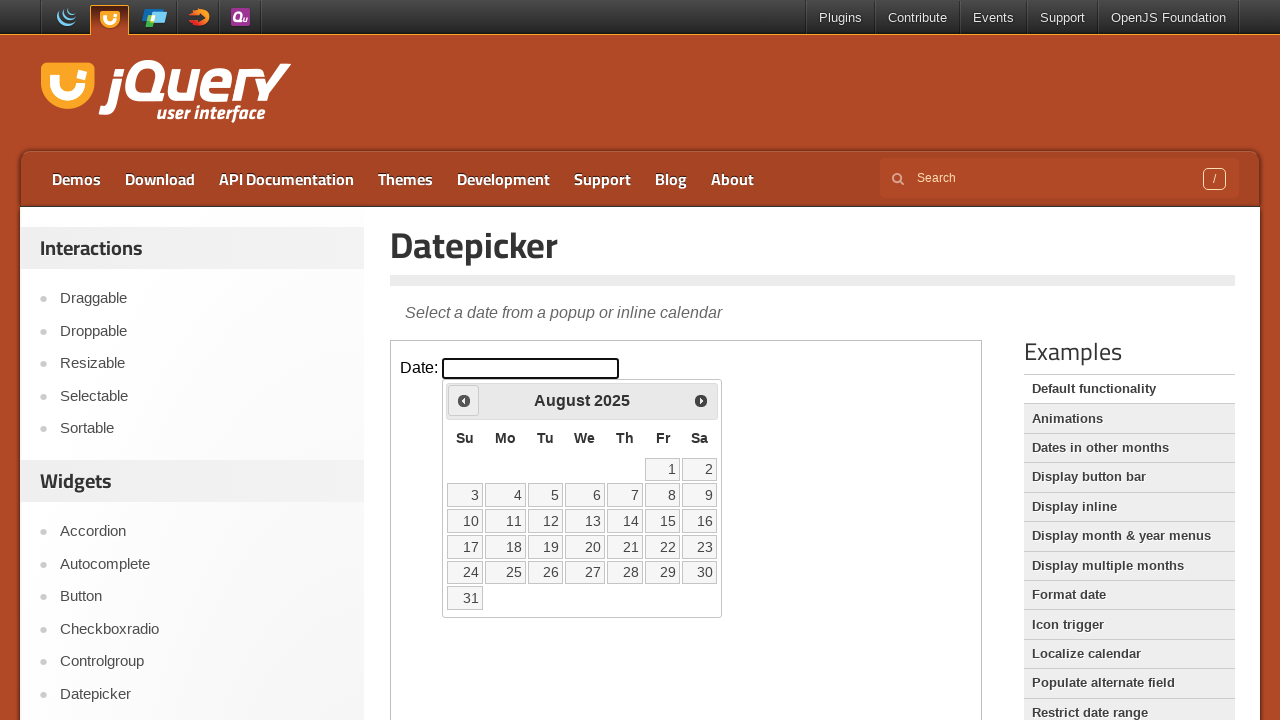

Waited for calendar to update
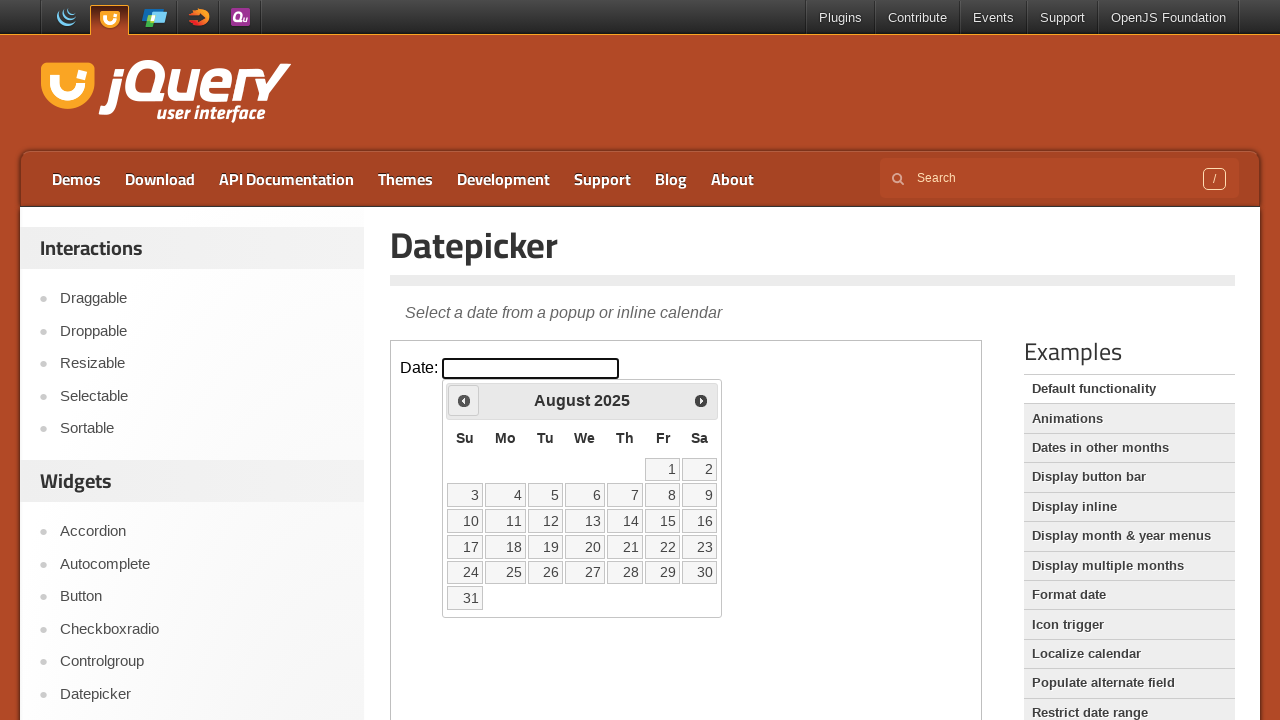

Retrieved current month: August
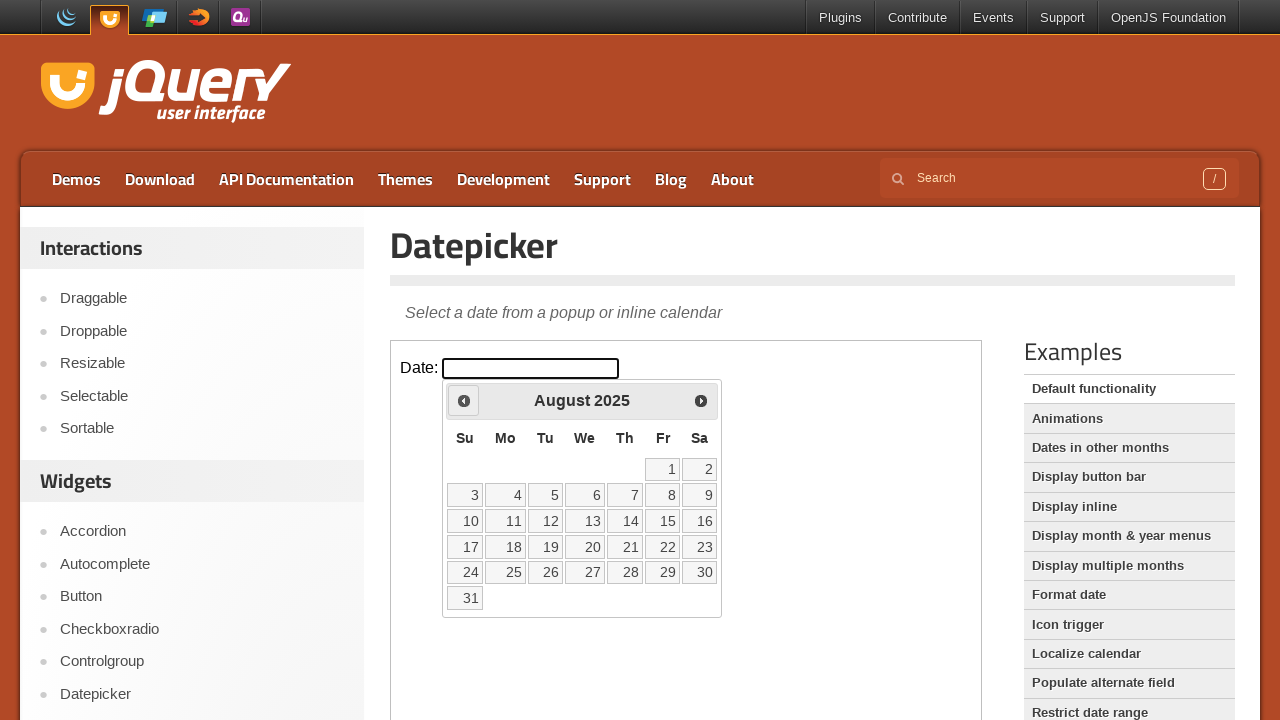

Retrieved current year: 2025
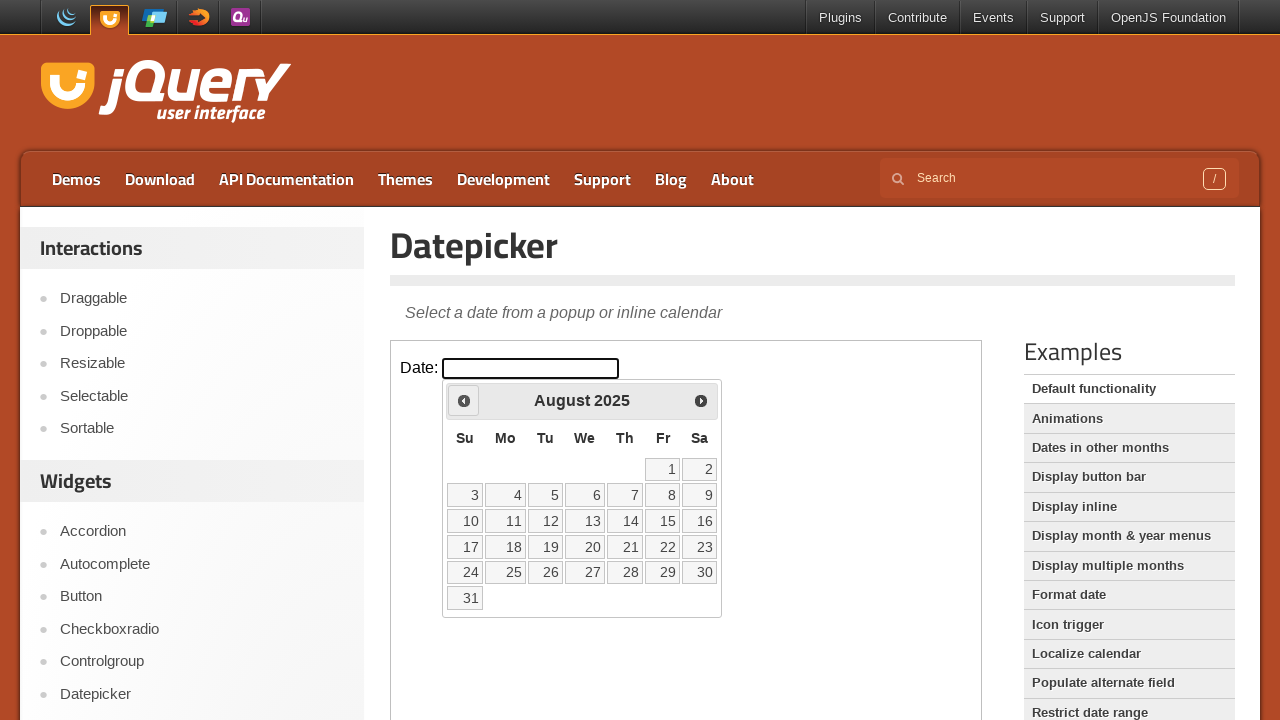

Clicked previous arrow to navigate to previous month at (464, 400) on iframe.demo-frame >> internal:control=enter-frame >> span.ui-icon-circle-triangl
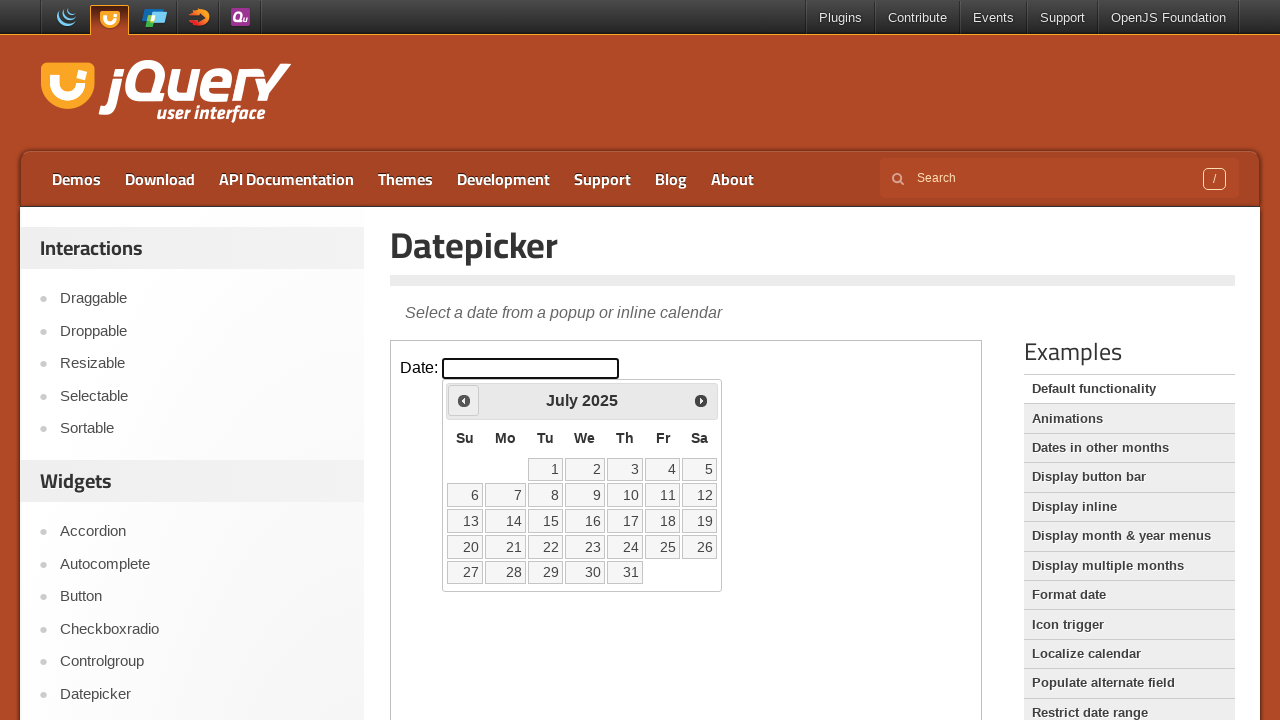

Waited for calendar to update
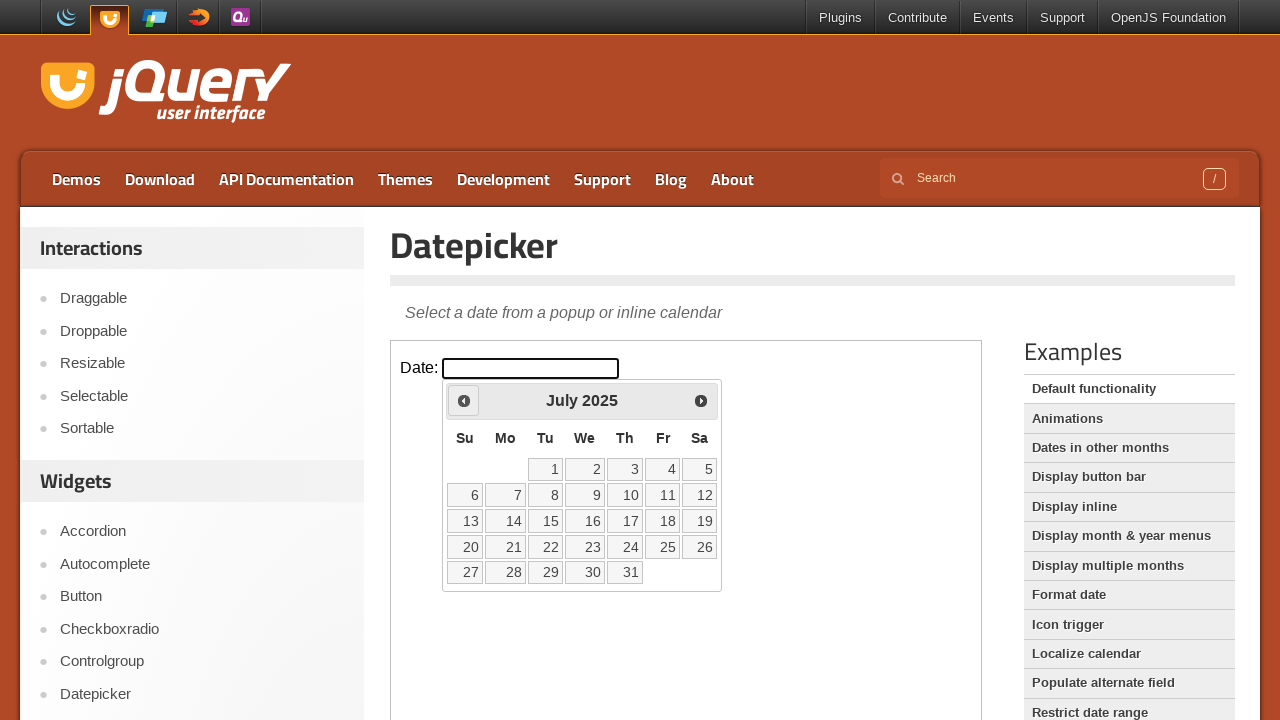

Retrieved current month: July
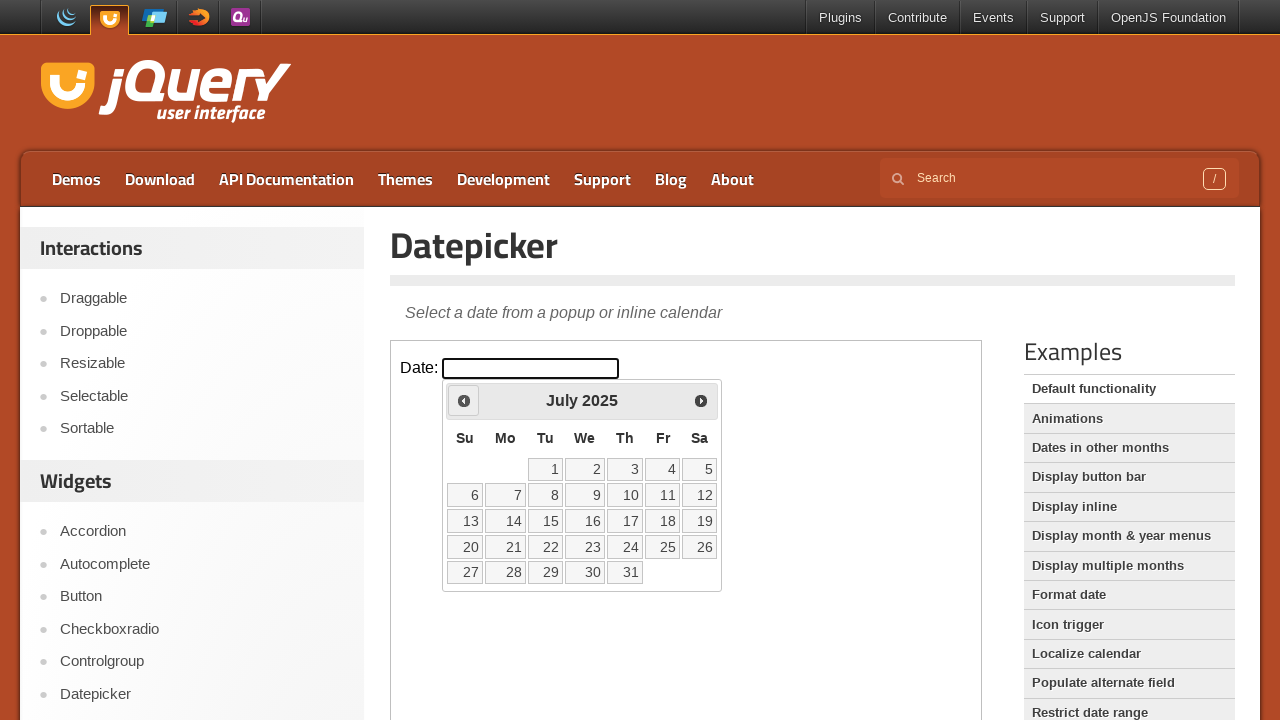

Retrieved current year: 2025
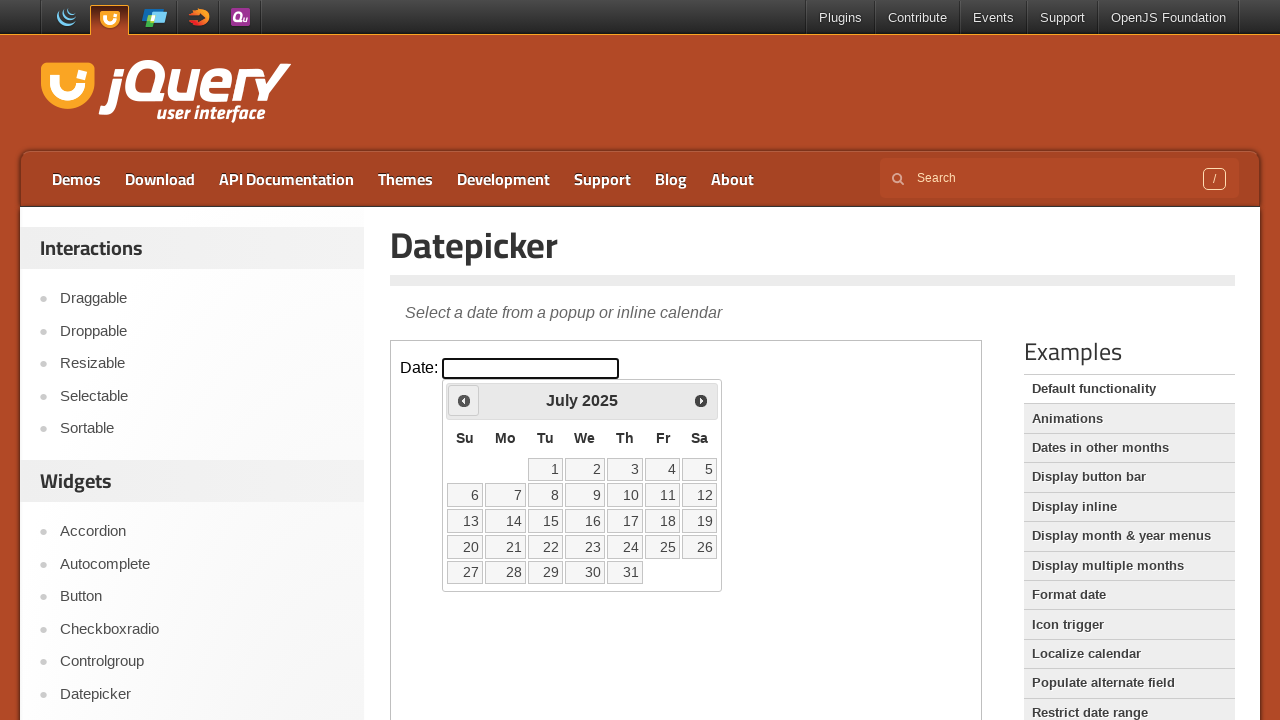

Clicked previous arrow to navigate to previous month at (464, 400) on iframe.demo-frame >> internal:control=enter-frame >> span.ui-icon-circle-triangl
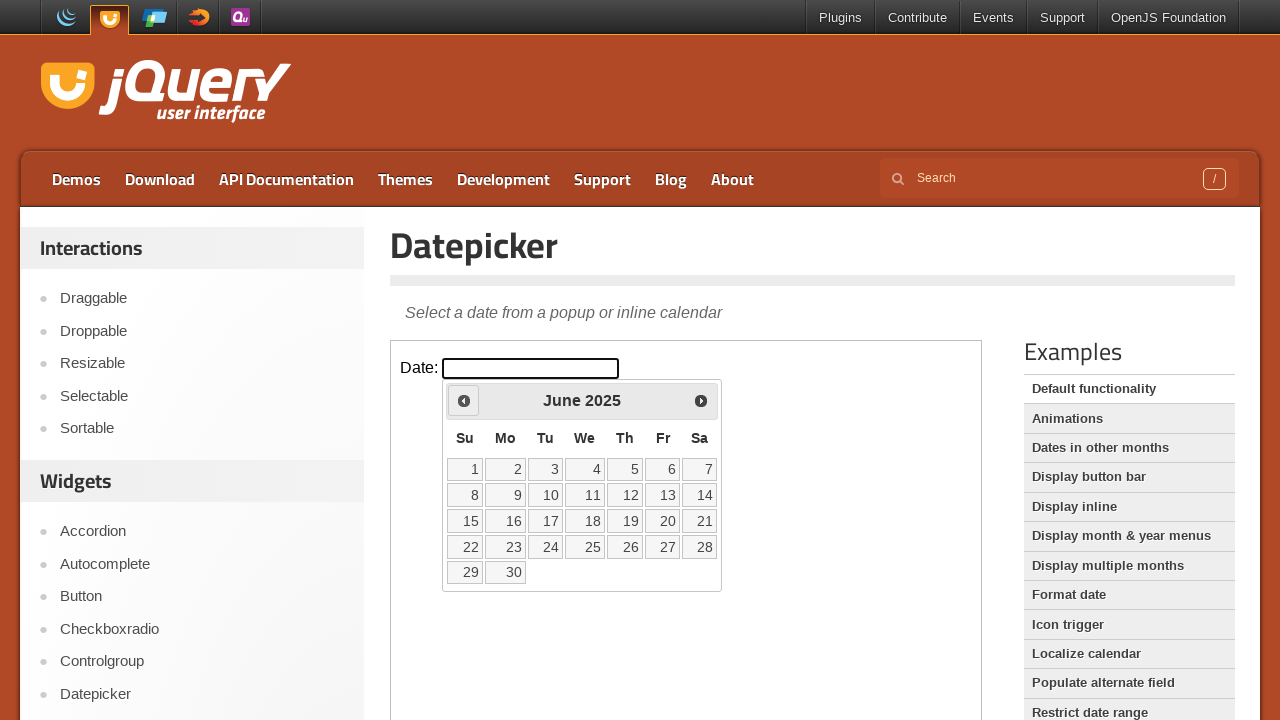

Waited for calendar to update
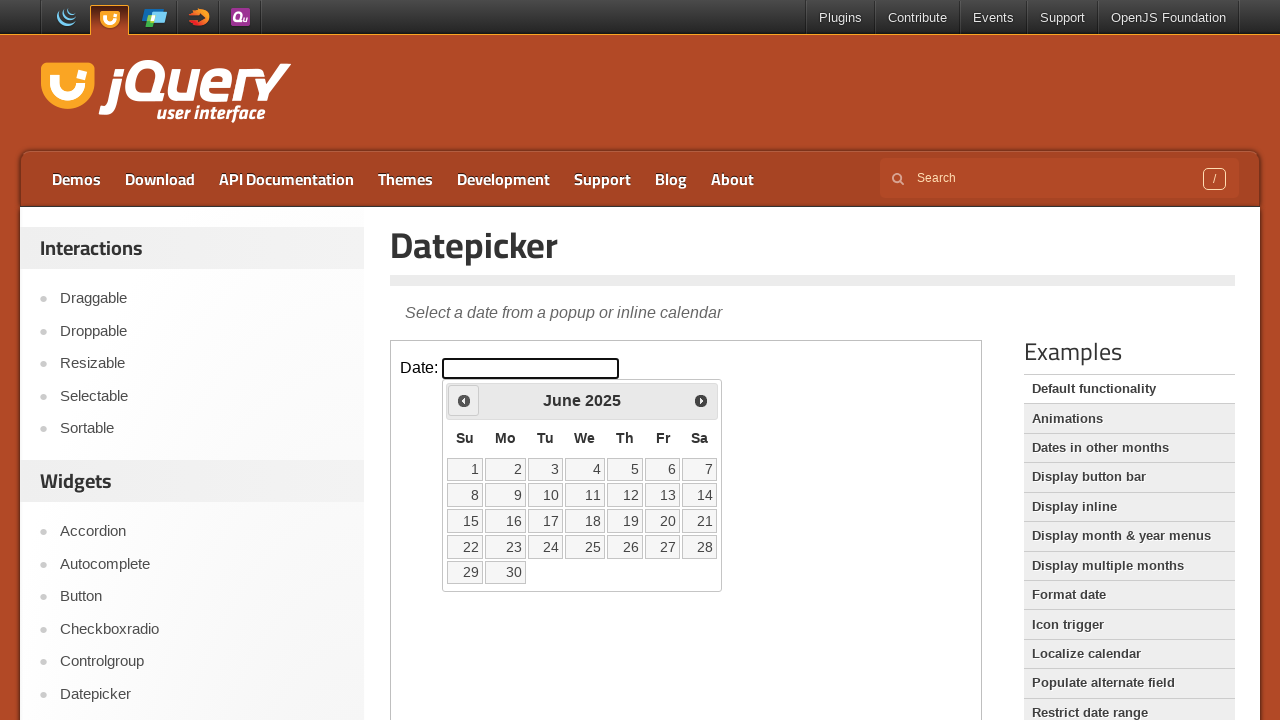

Retrieved current month: June
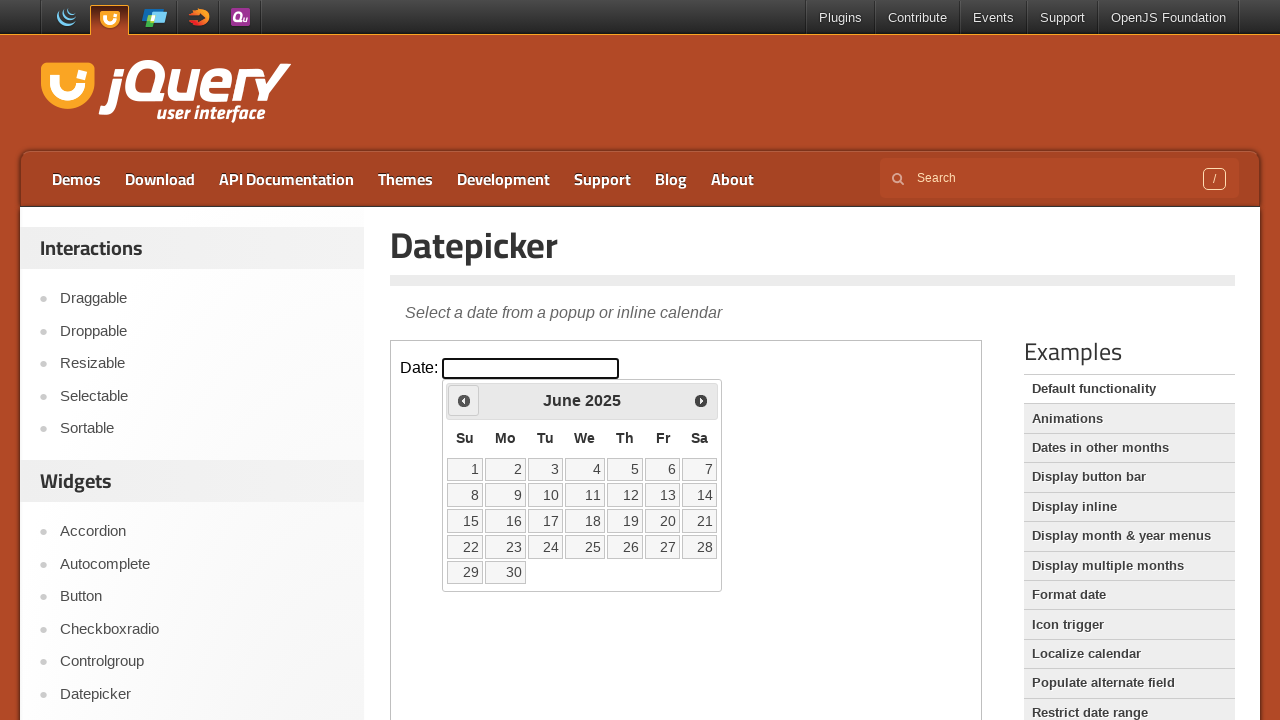

Retrieved current year: 2025
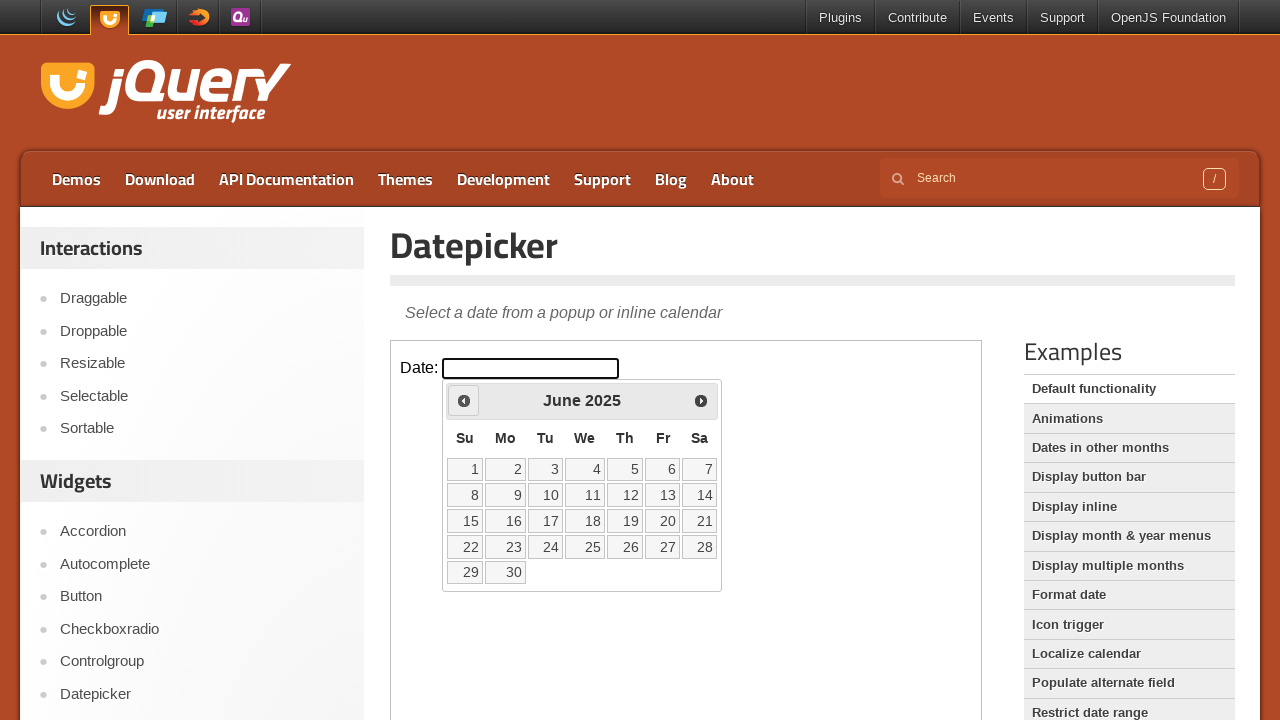

Clicked previous arrow to navigate to previous month at (464, 400) on iframe.demo-frame >> internal:control=enter-frame >> span.ui-icon-circle-triangl
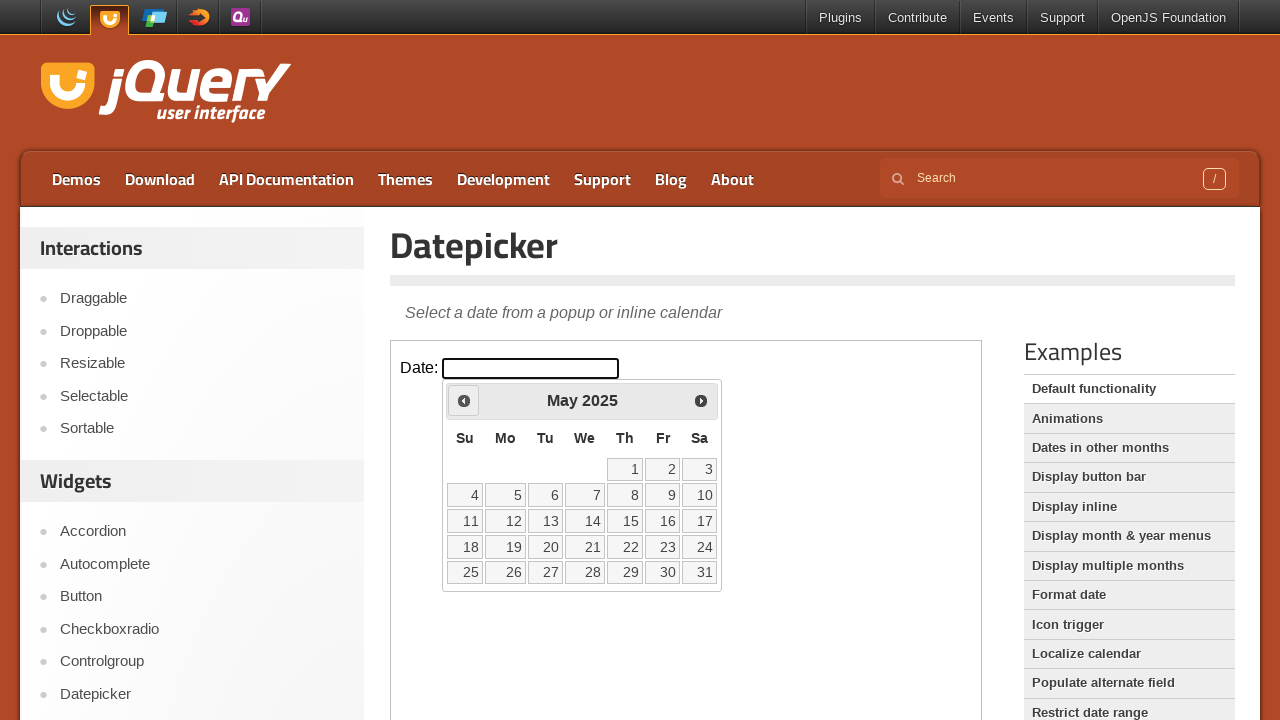

Waited for calendar to update
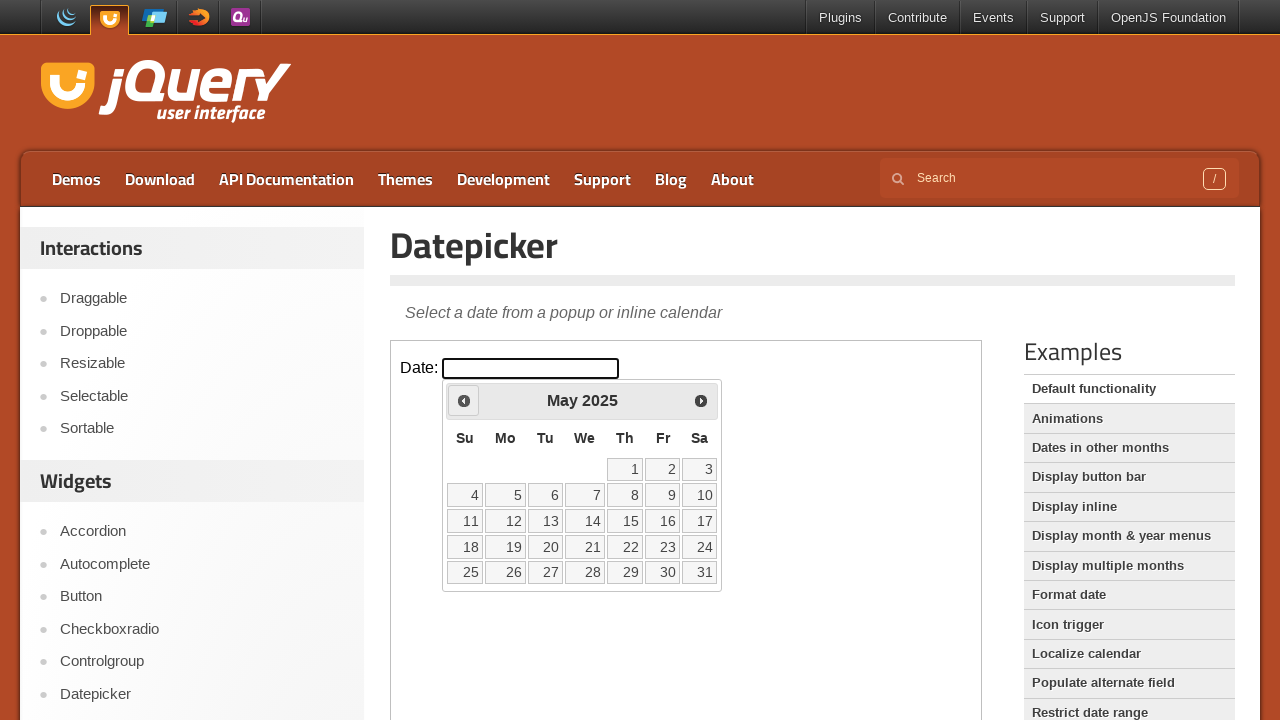

Retrieved current month: May
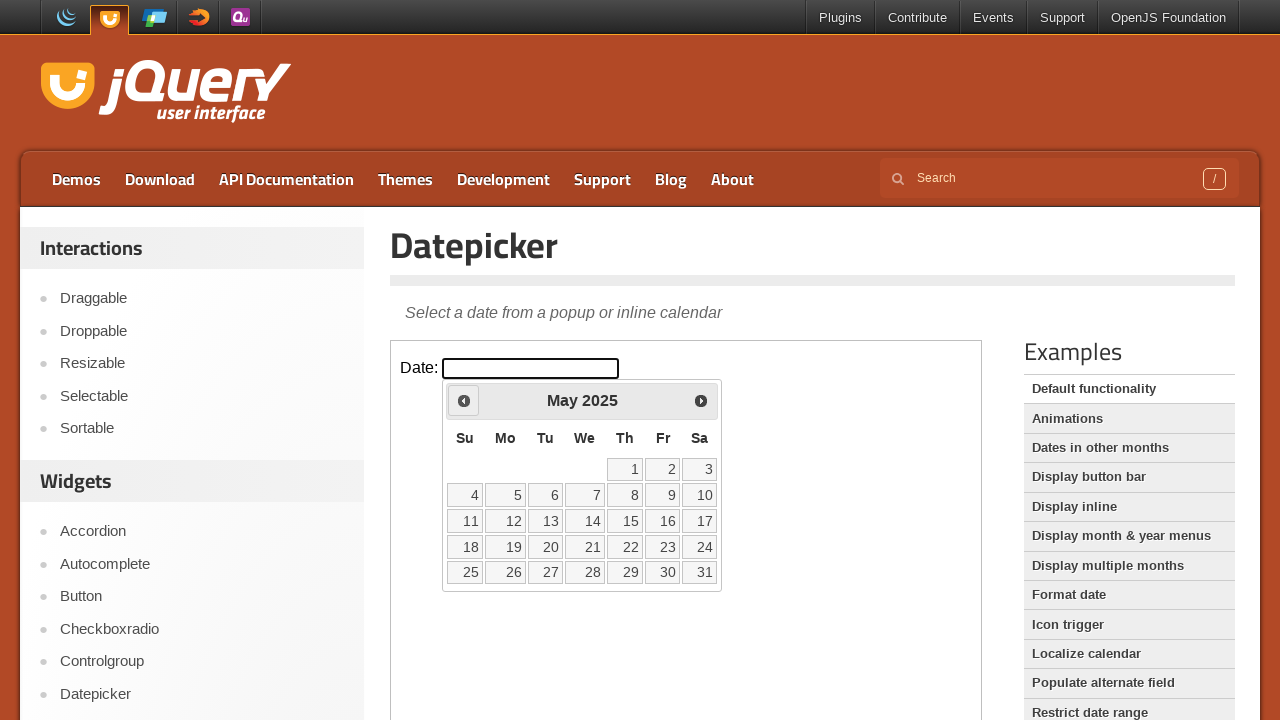

Retrieved current year: 2025
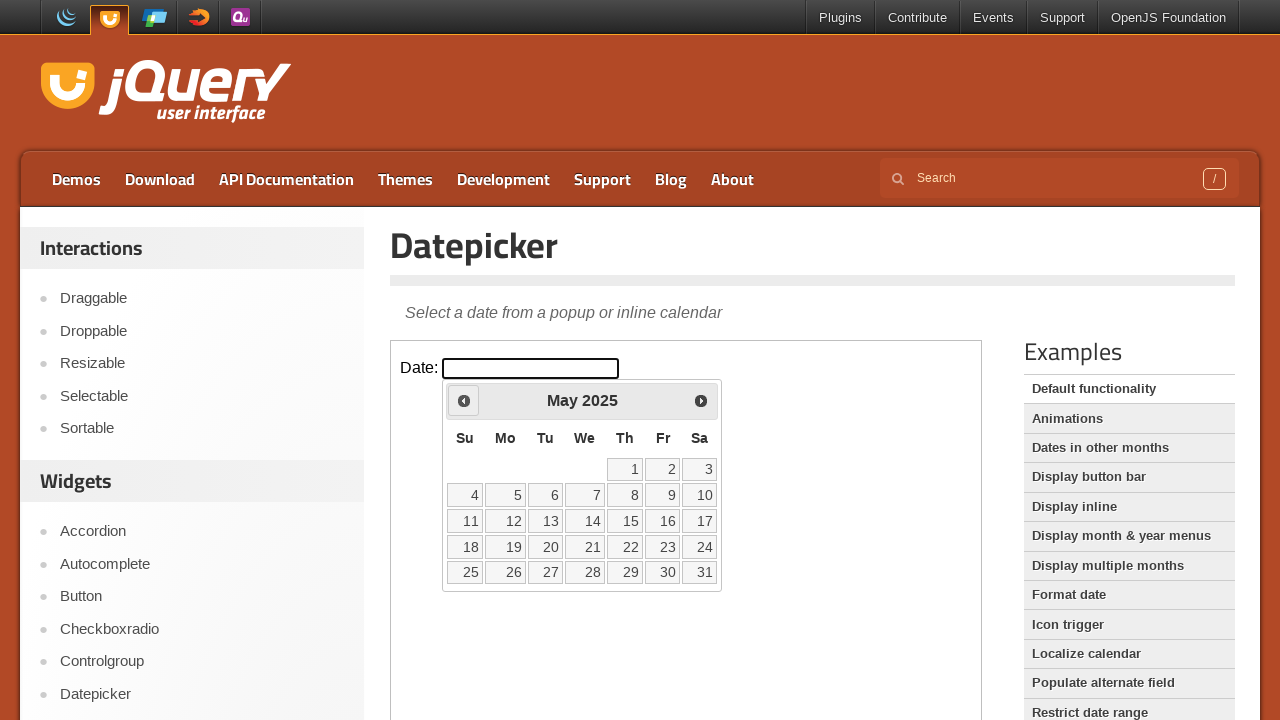

Clicked previous arrow to navigate to previous month at (464, 400) on iframe.demo-frame >> internal:control=enter-frame >> span.ui-icon-circle-triangl
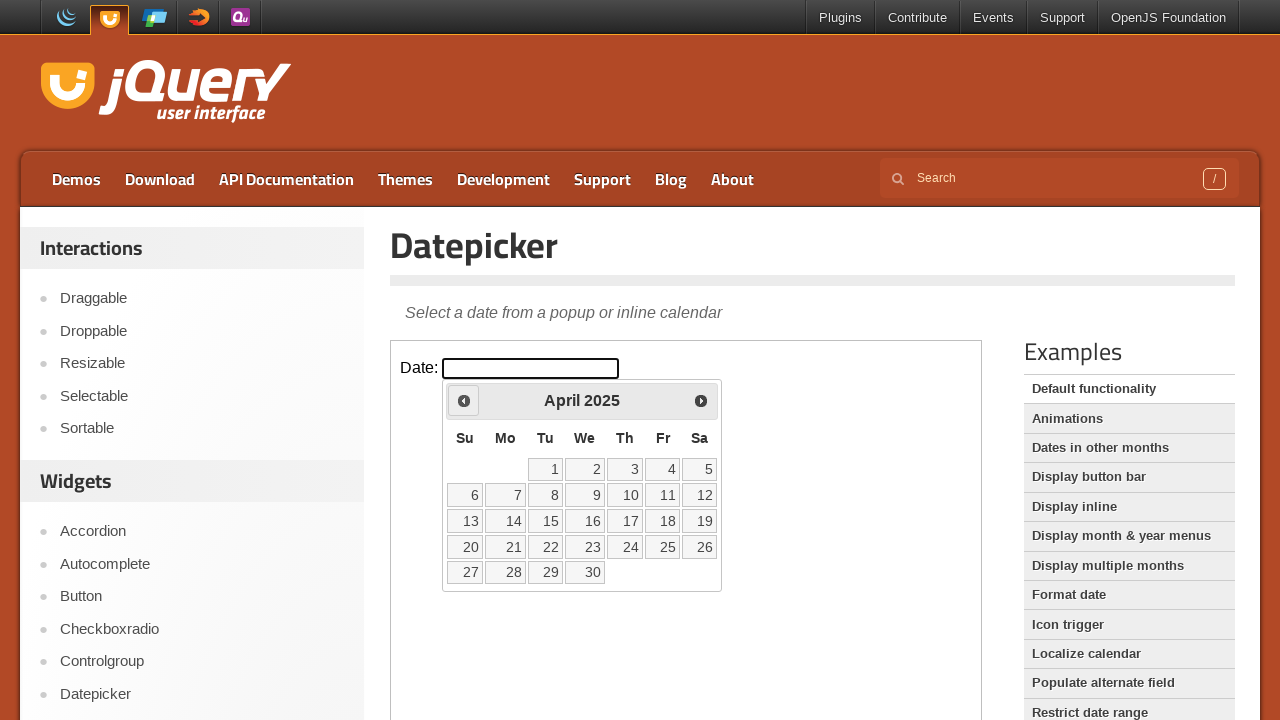

Waited for calendar to update
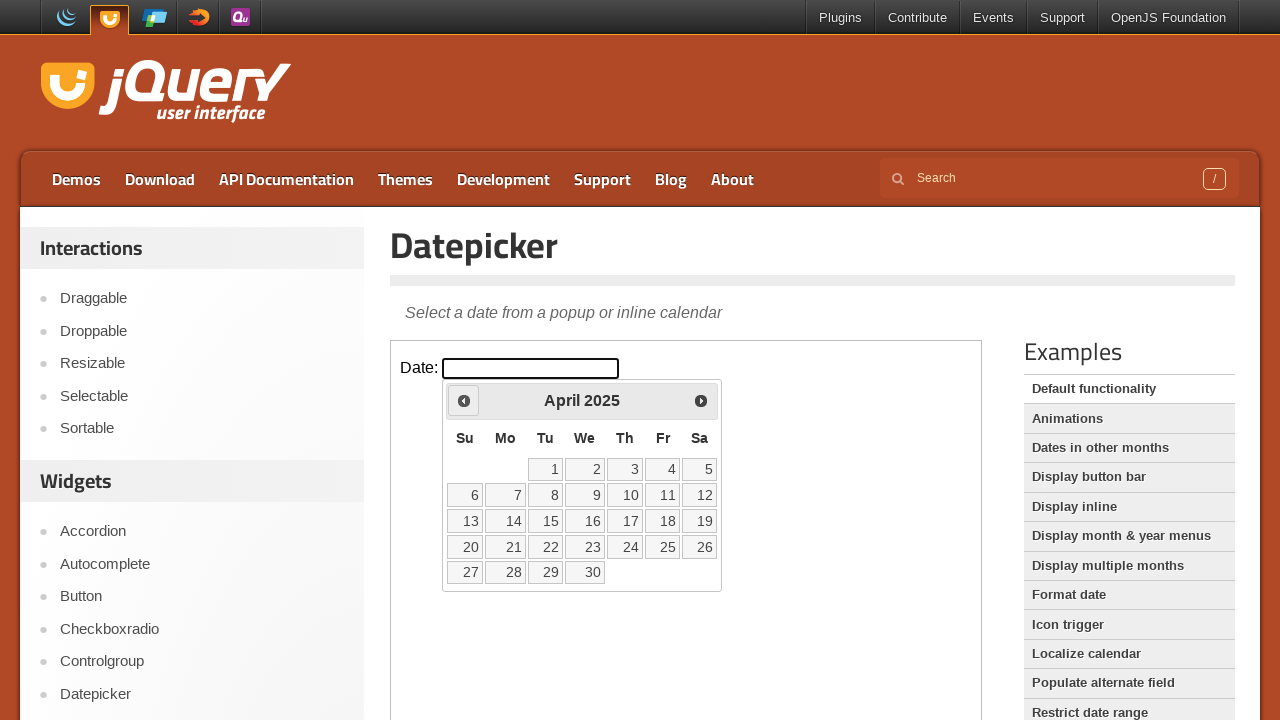

Retrieved current month: April
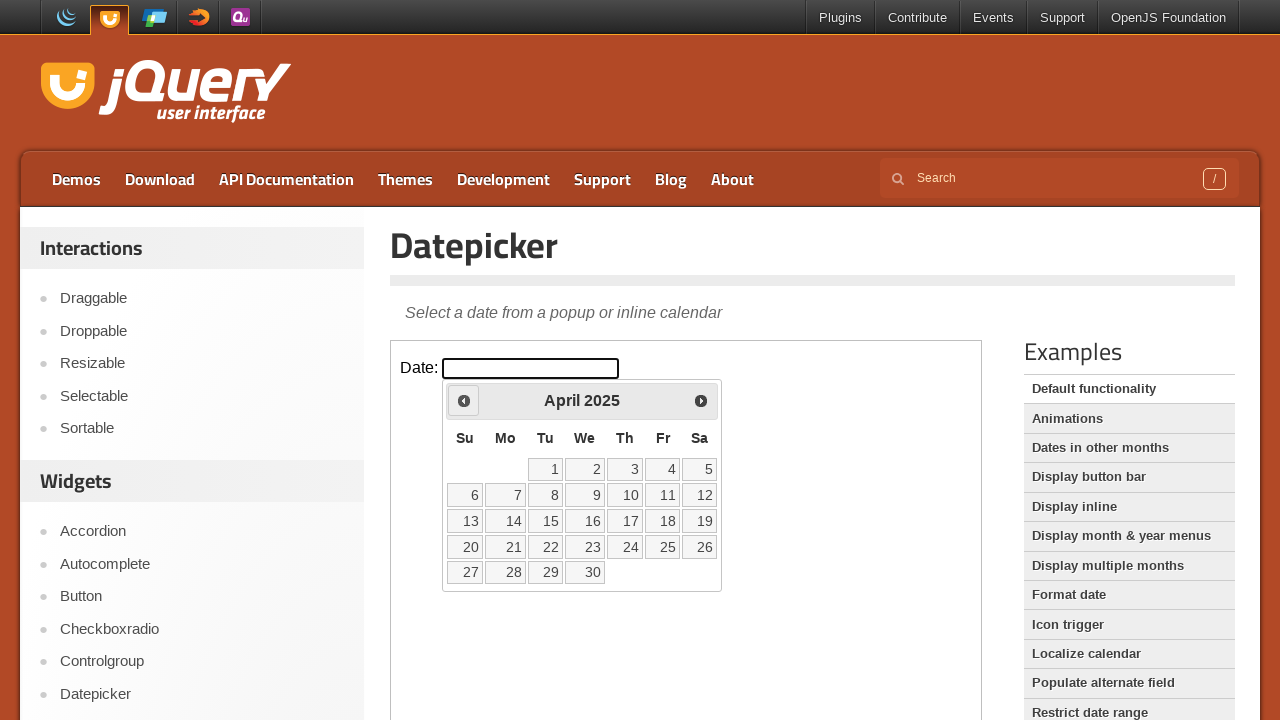

Retrieved current year: 2025
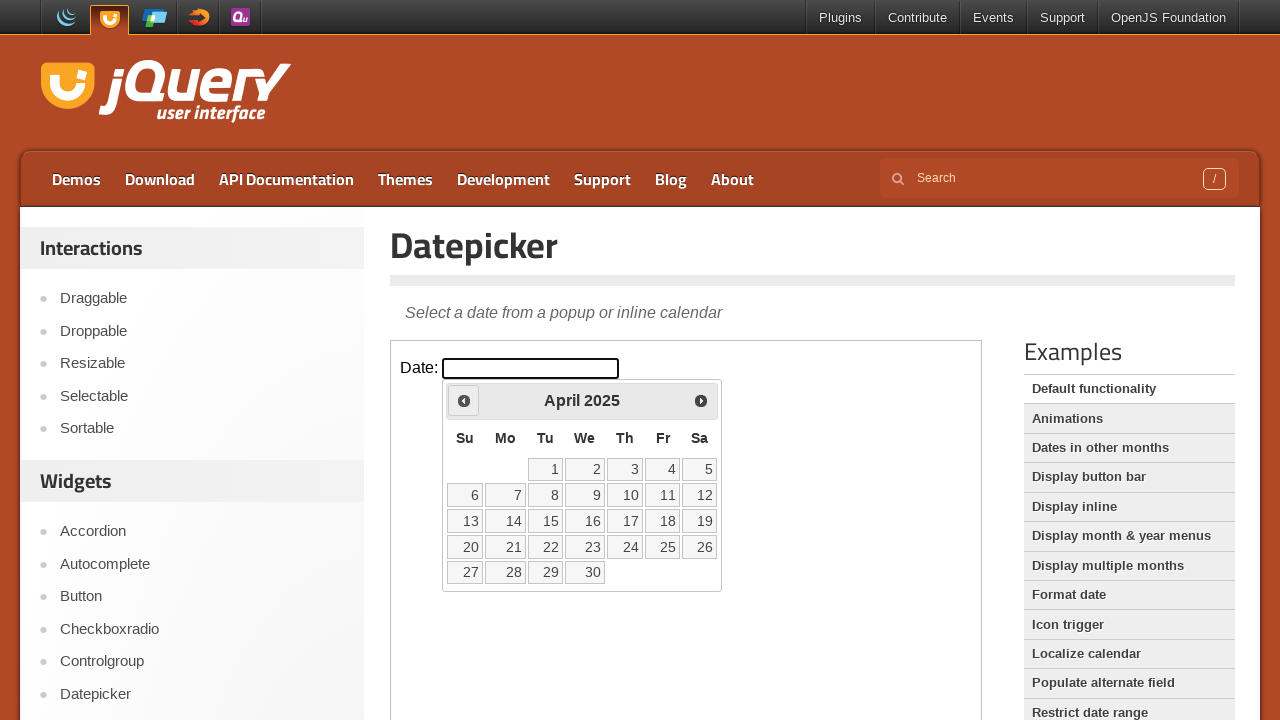

Clicked previous arrow to navigate to previous month at (464, 400) on iframe.demo-frame >> internal:control=enter-frame >> span.ui-icon-circle-triangl
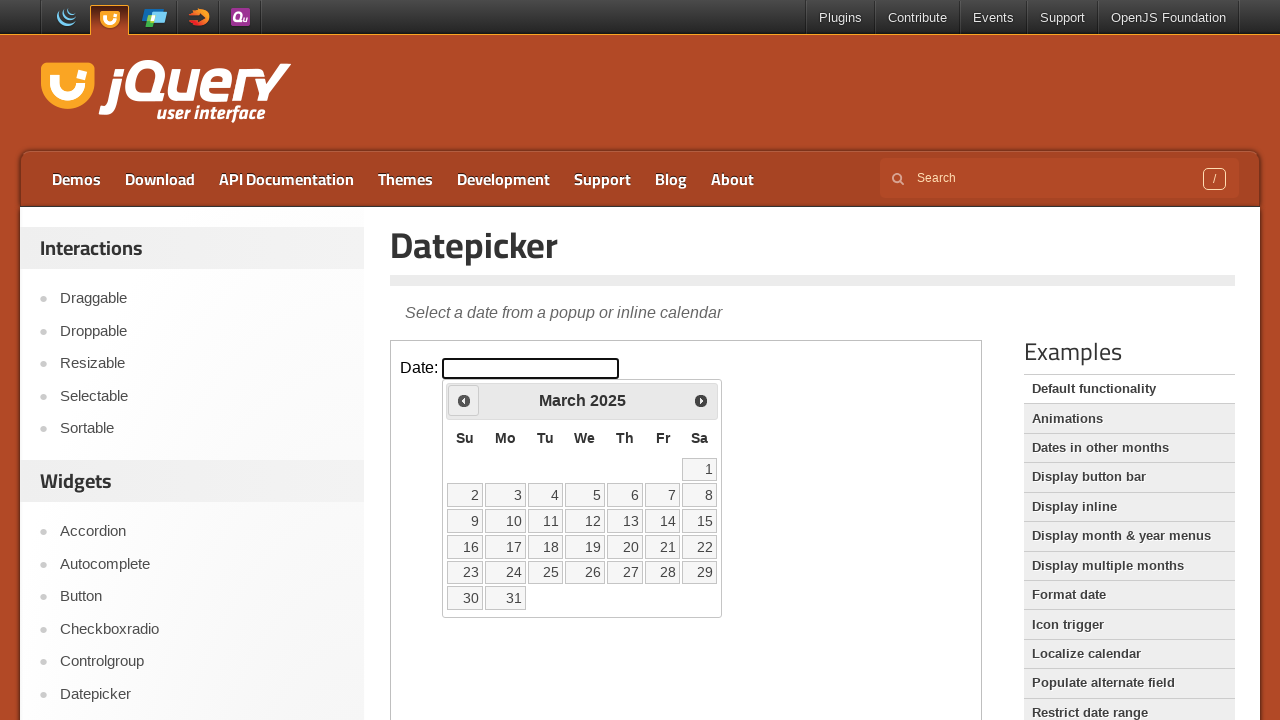

Waited for calendar to update
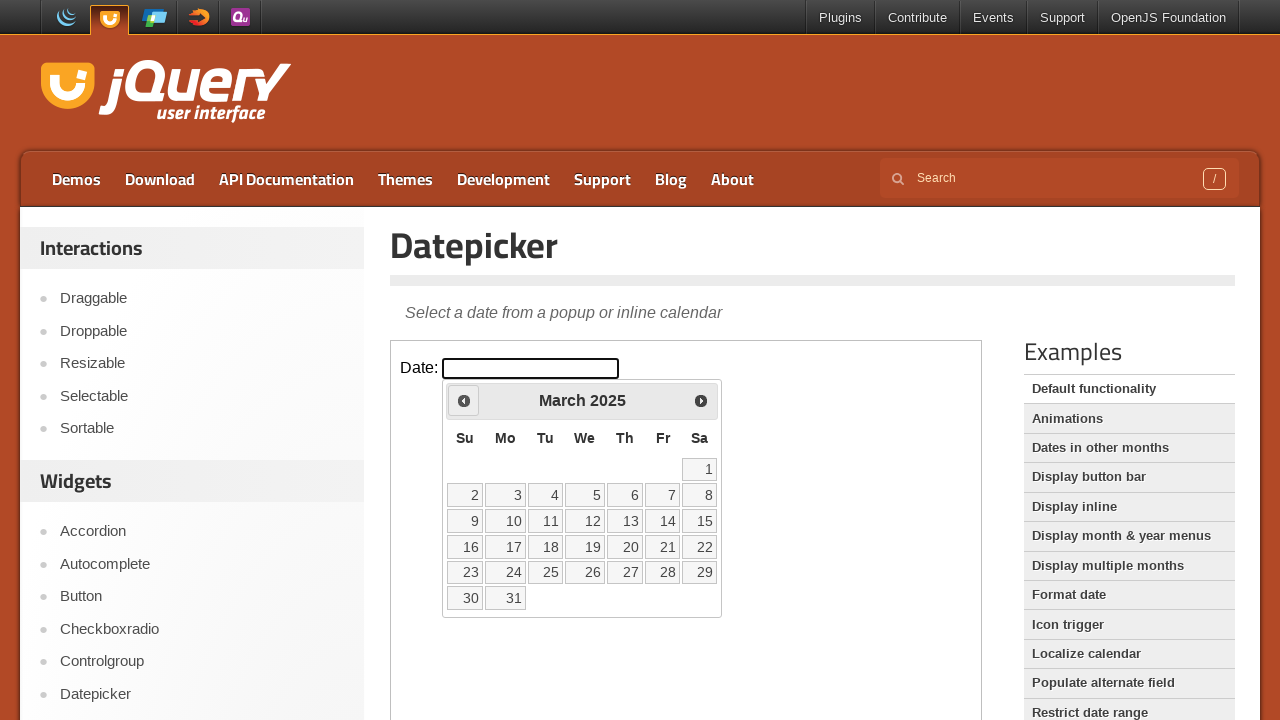

Retrieved current month: March
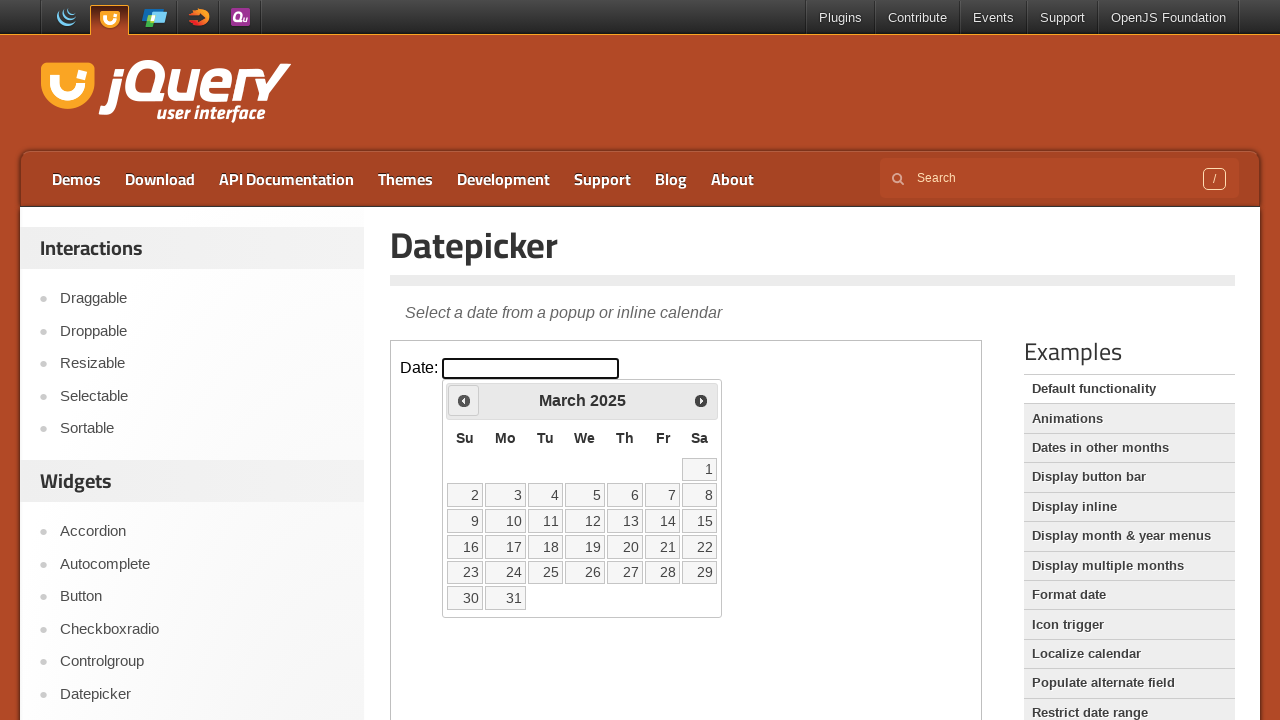

Retrieved current year: 2025
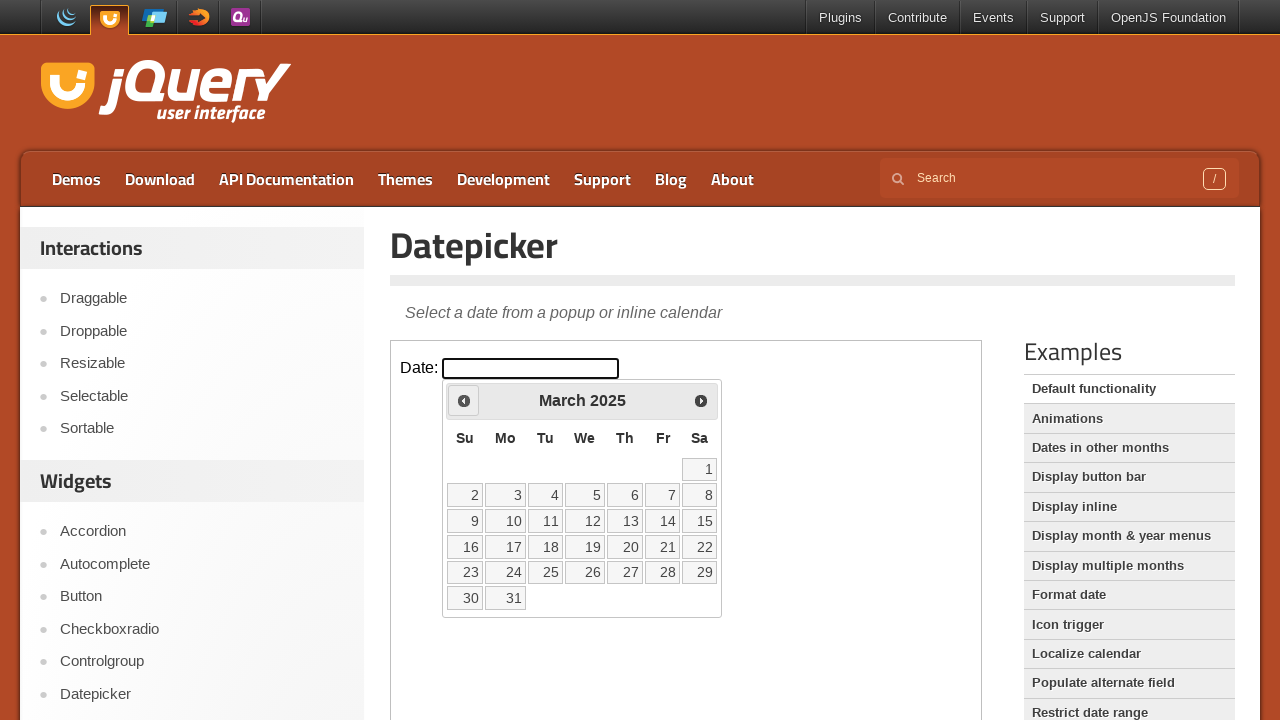

Clicked previous arrow to navigate to previous month at (464, 400) on iframe.demo-frame >> internal:control=enter-frame >> span.ui-icon-circle-triangl
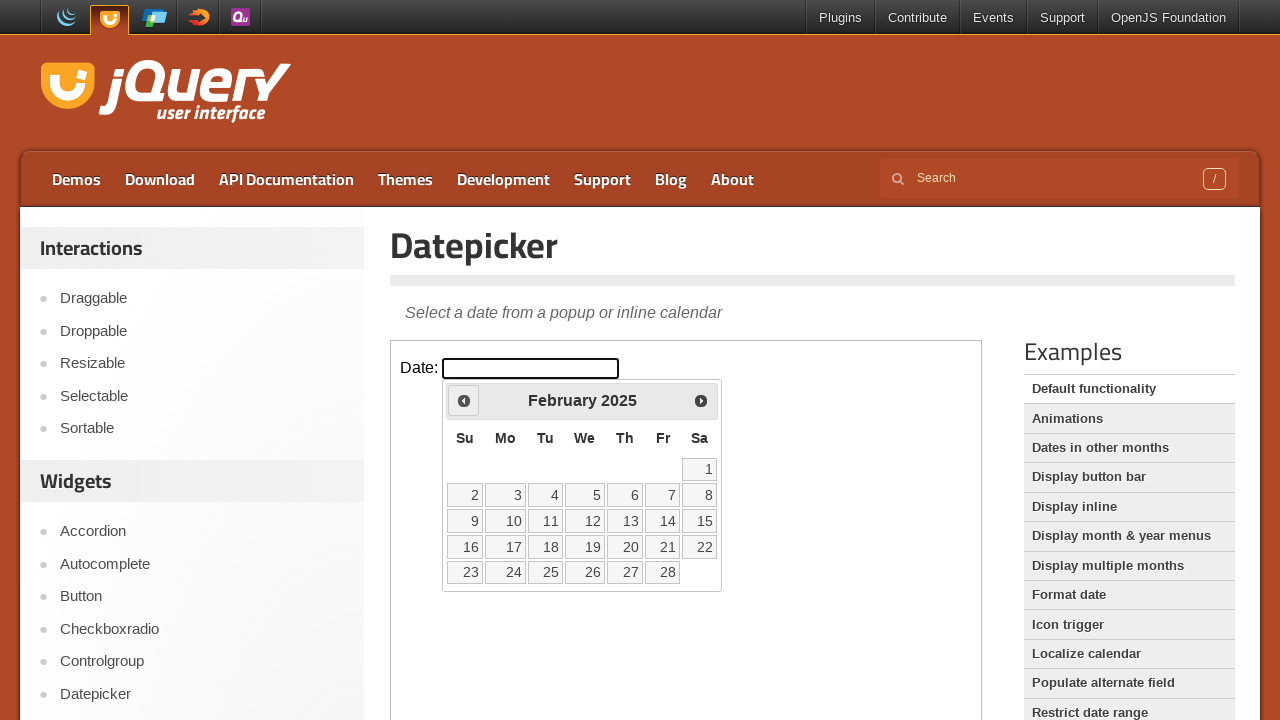

Waited for calendar to update
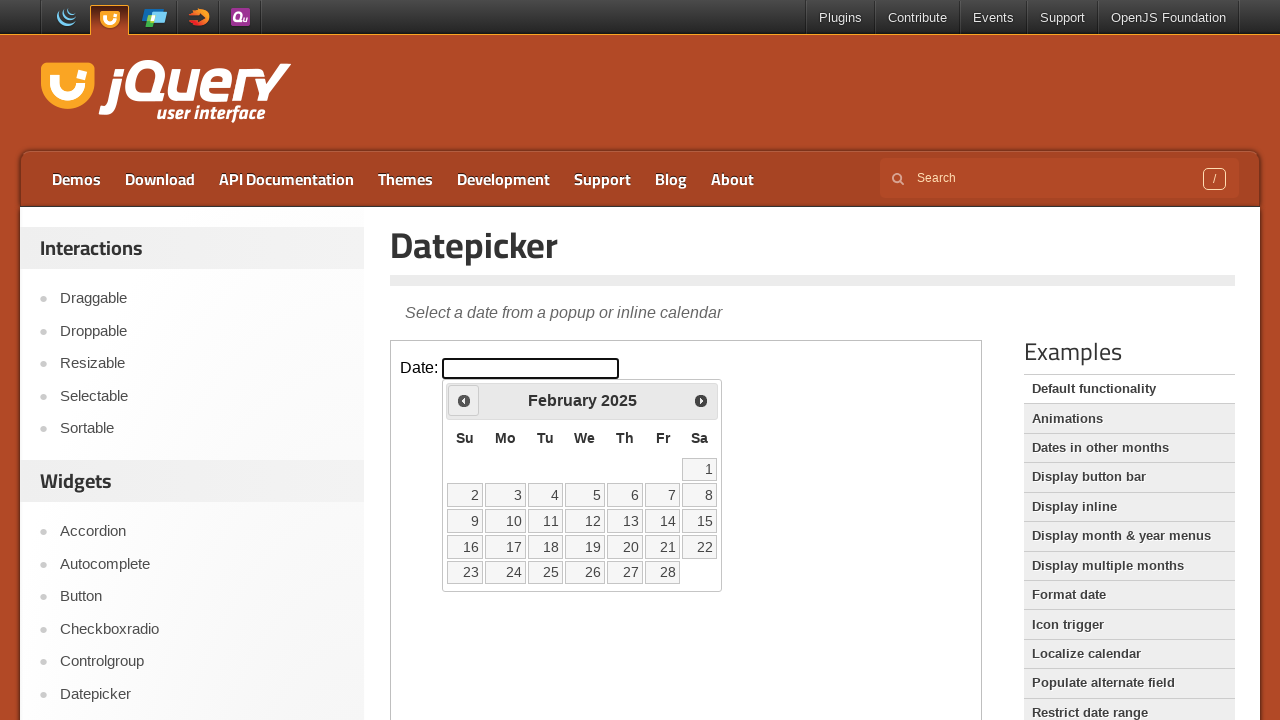

Retrieved current month: February
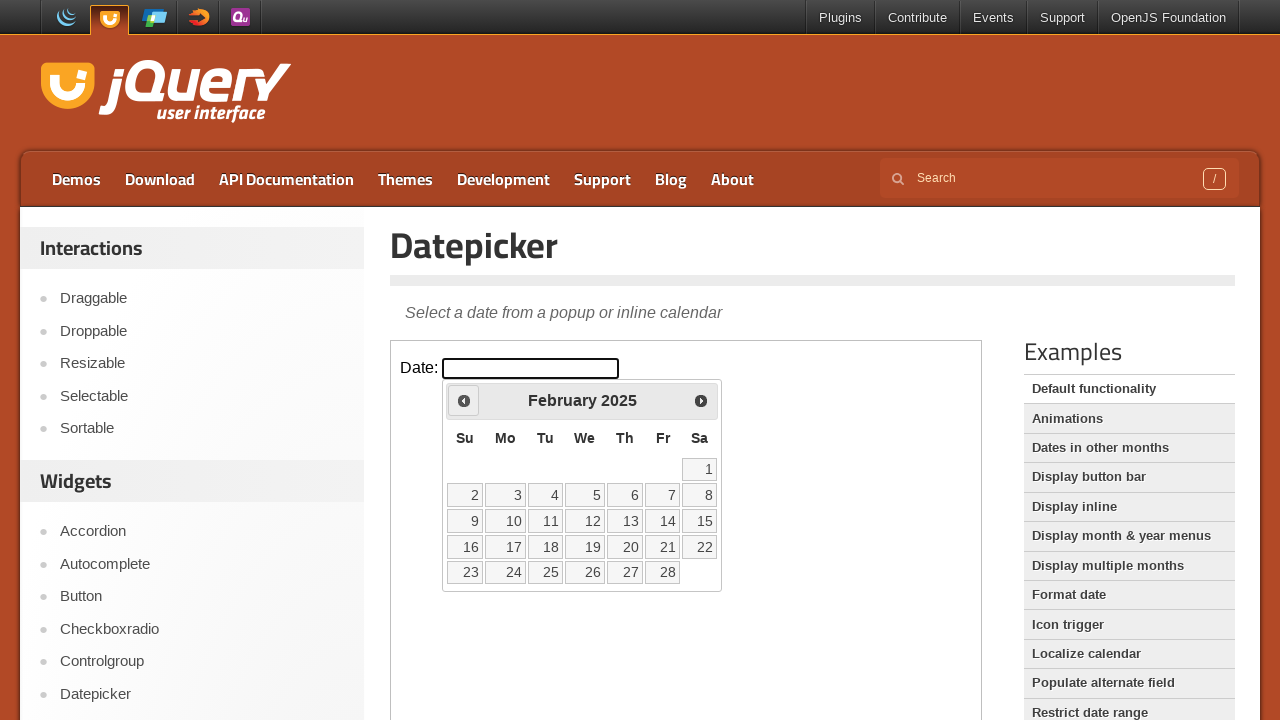

Retrieved current year: 2025
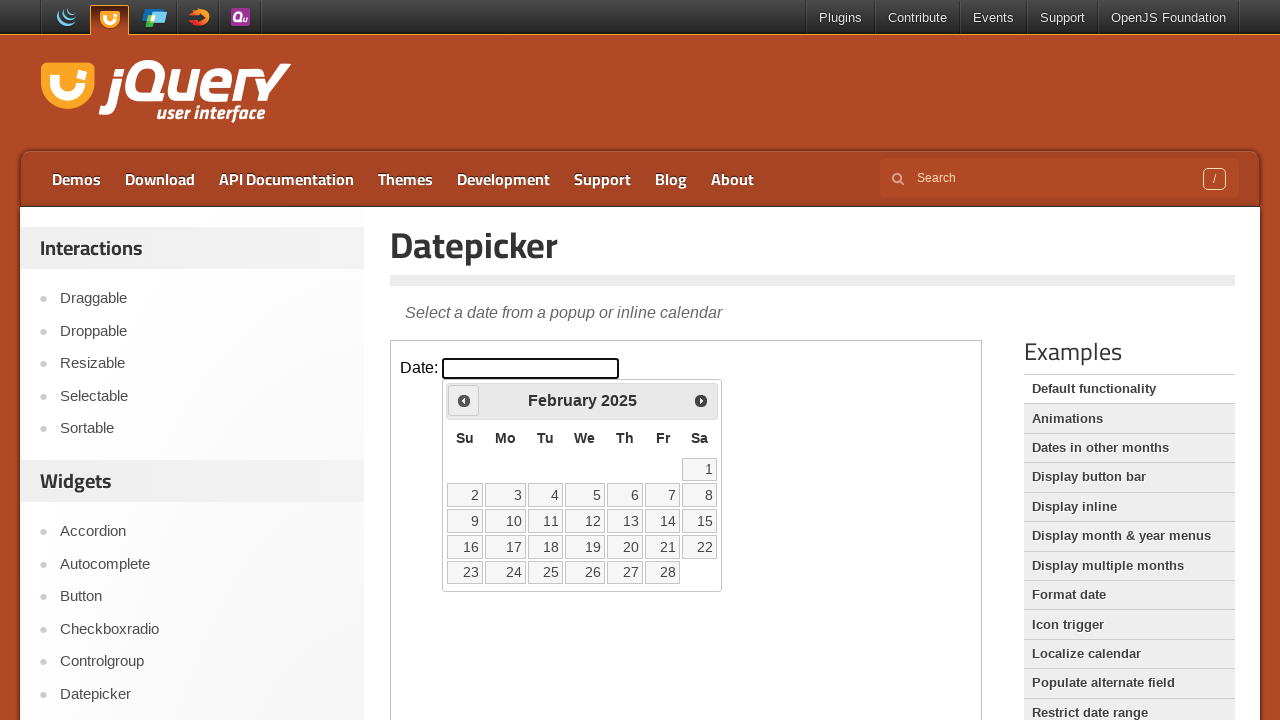

Clicked previous arrow to navigate to previous month at (464, 400) on iframe.demo-frame >> internal:control=enter-frame >> span.ui-icon-circle-triangl
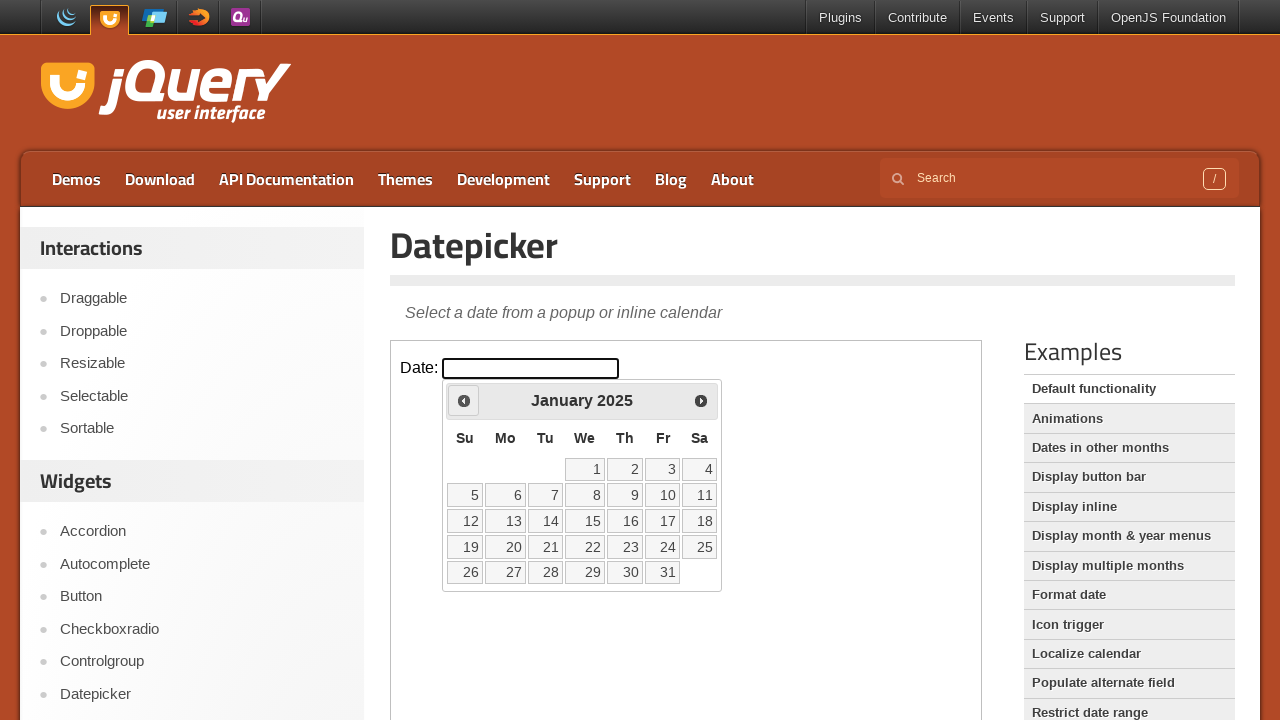

Waited for calendar to update
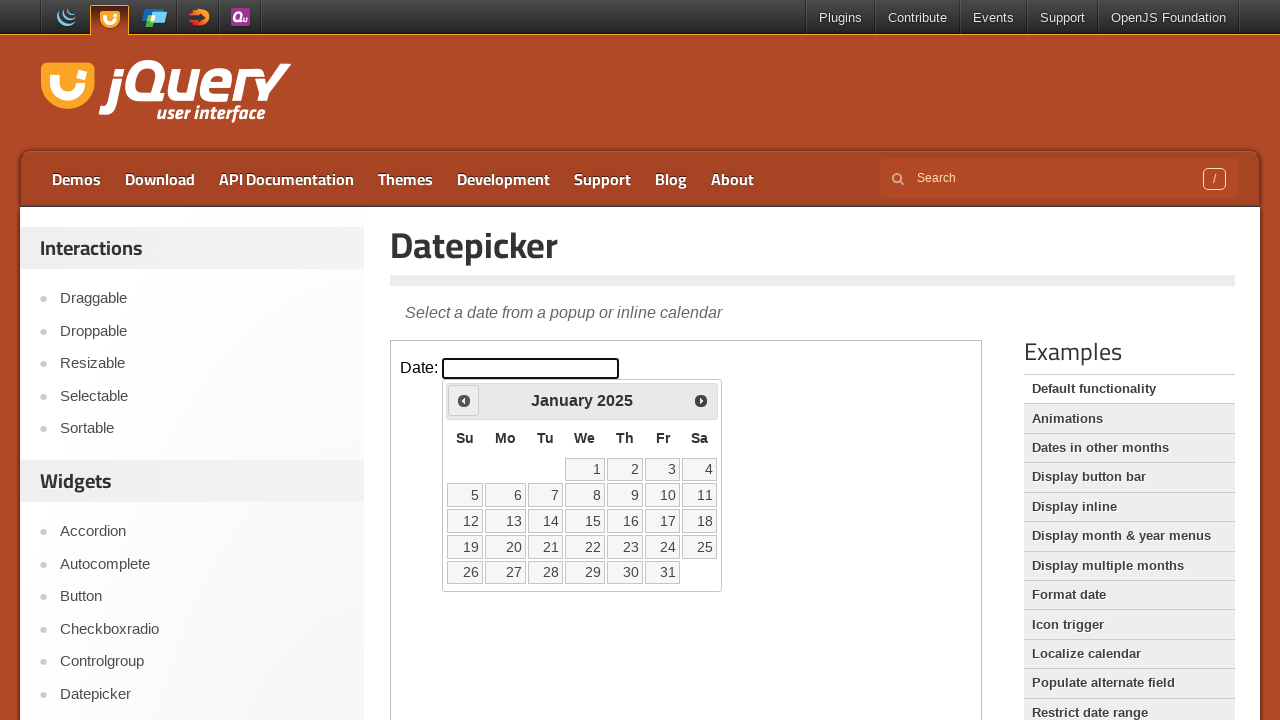

Retrieved current month: January
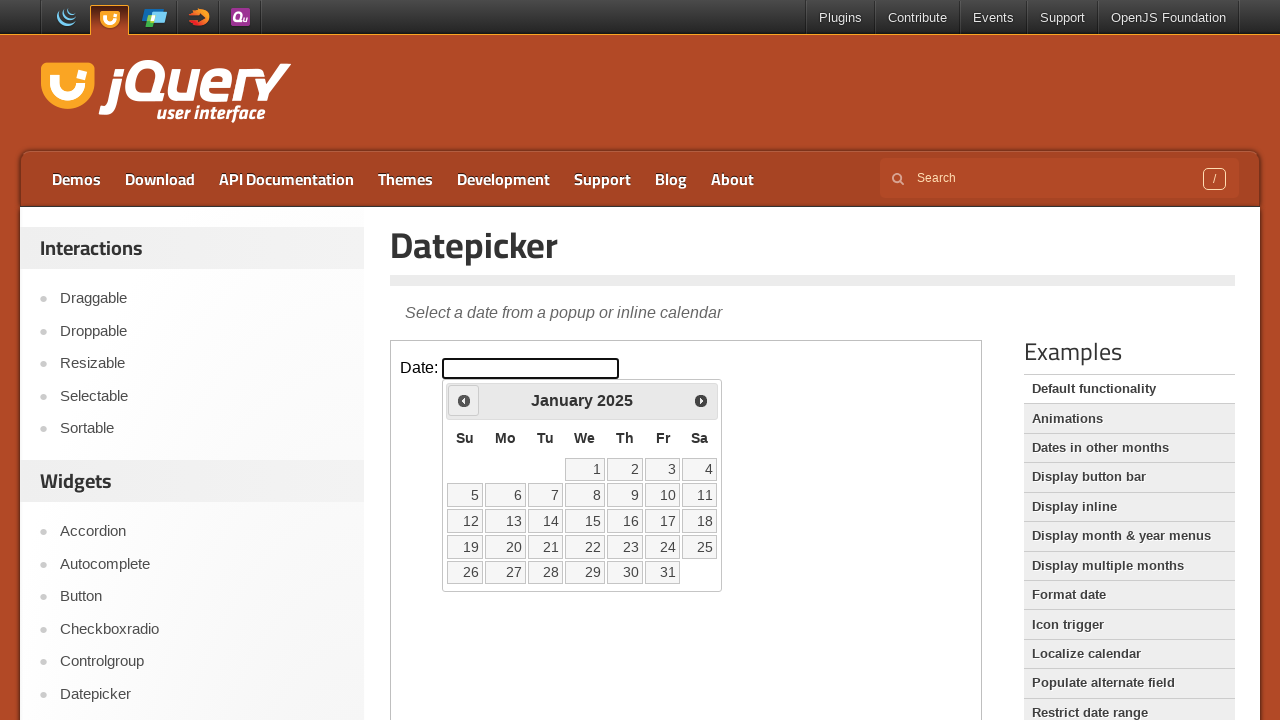

Retrieved current year: 2025
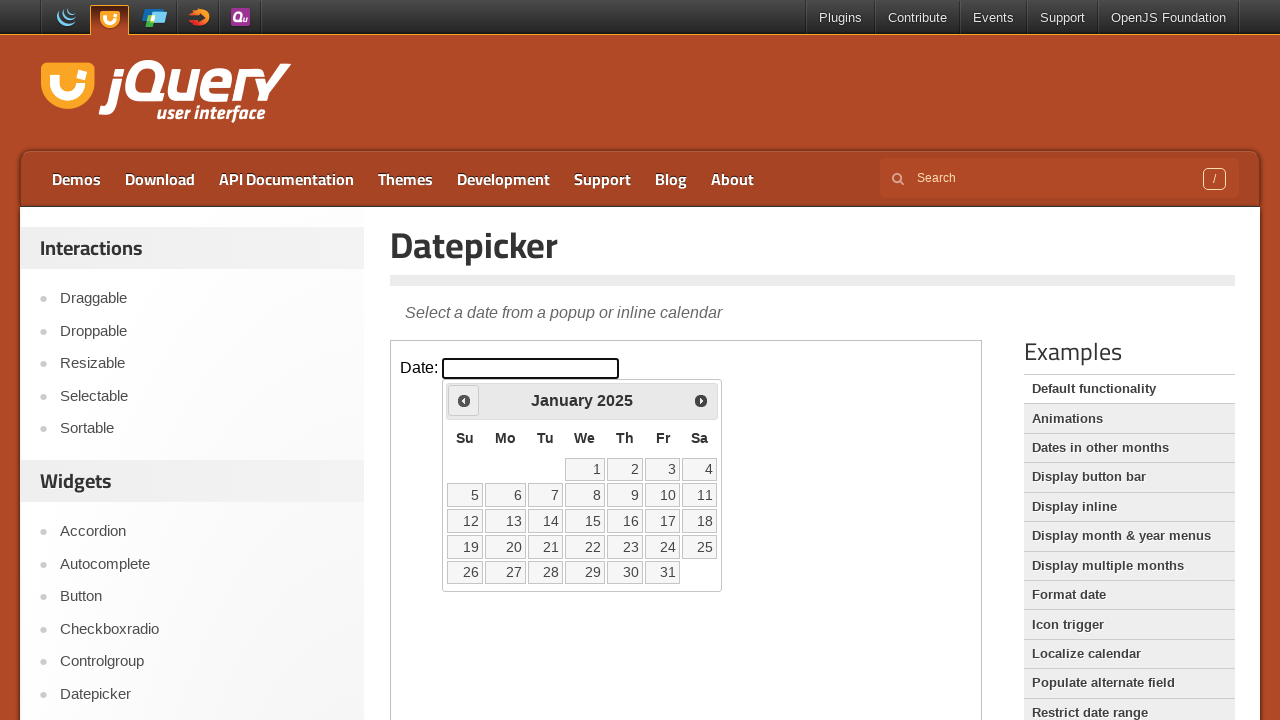

Clicked previous arrow to navigate to previous month at (464, 400) on iframe.demo-frame >> internal:control=enter-frame >> span.ui-icon-circle-triangl
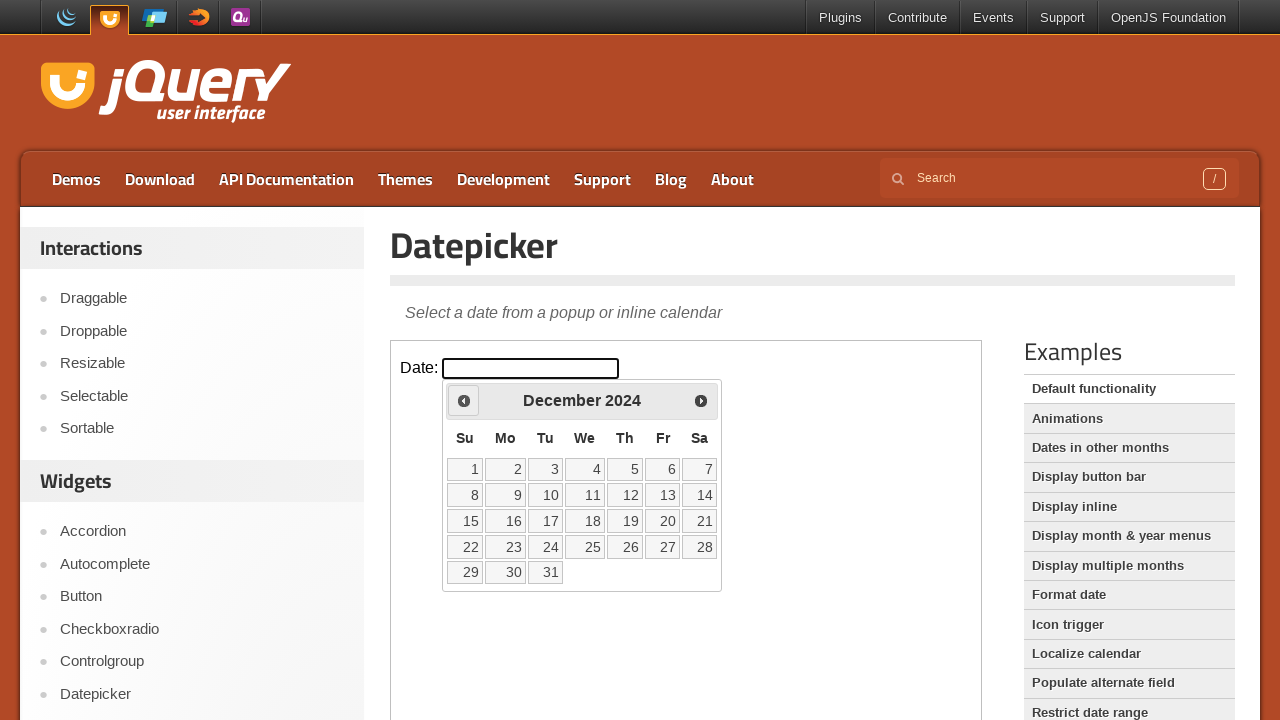

Waited for calendar to update
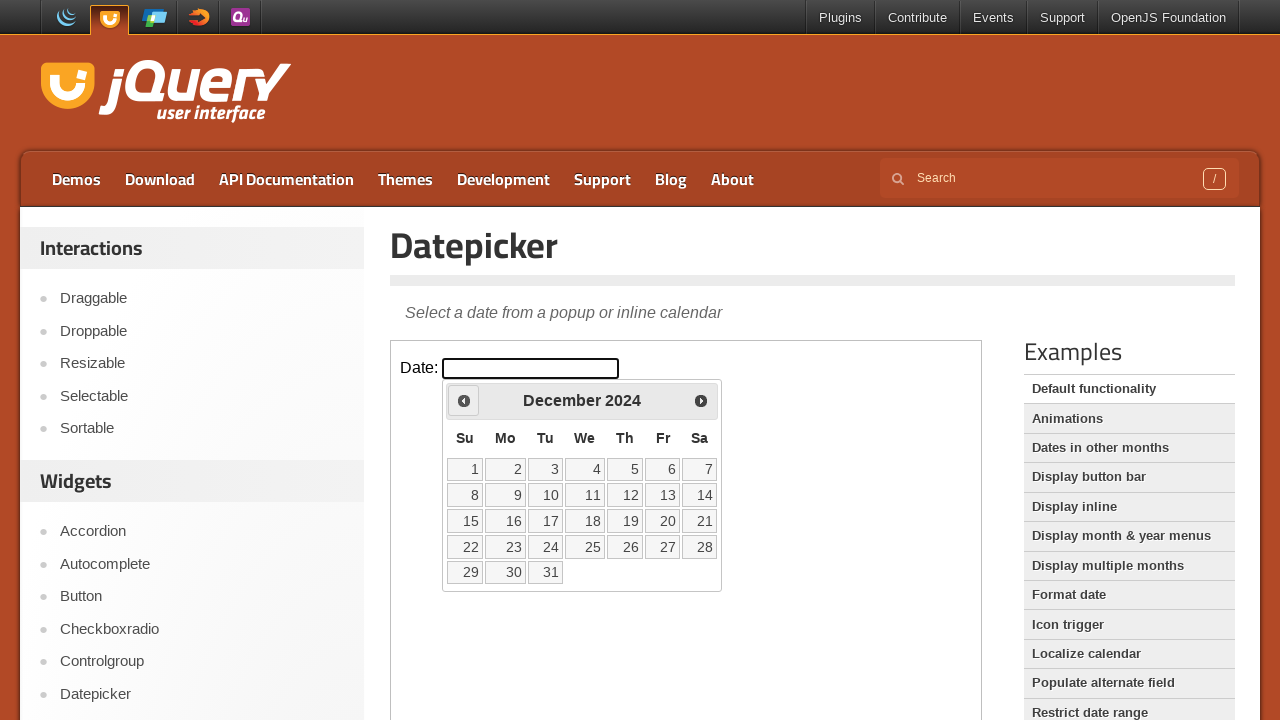

Retrieved current month: December
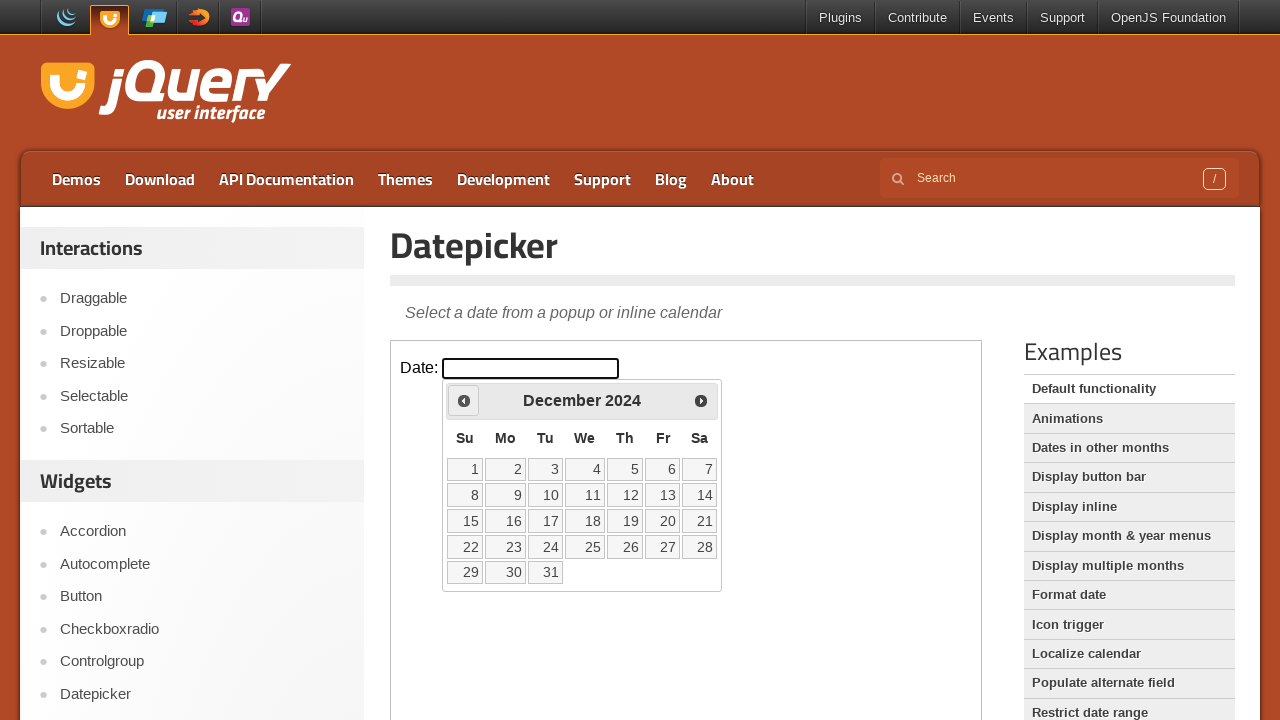

Retrieved current year: 2024
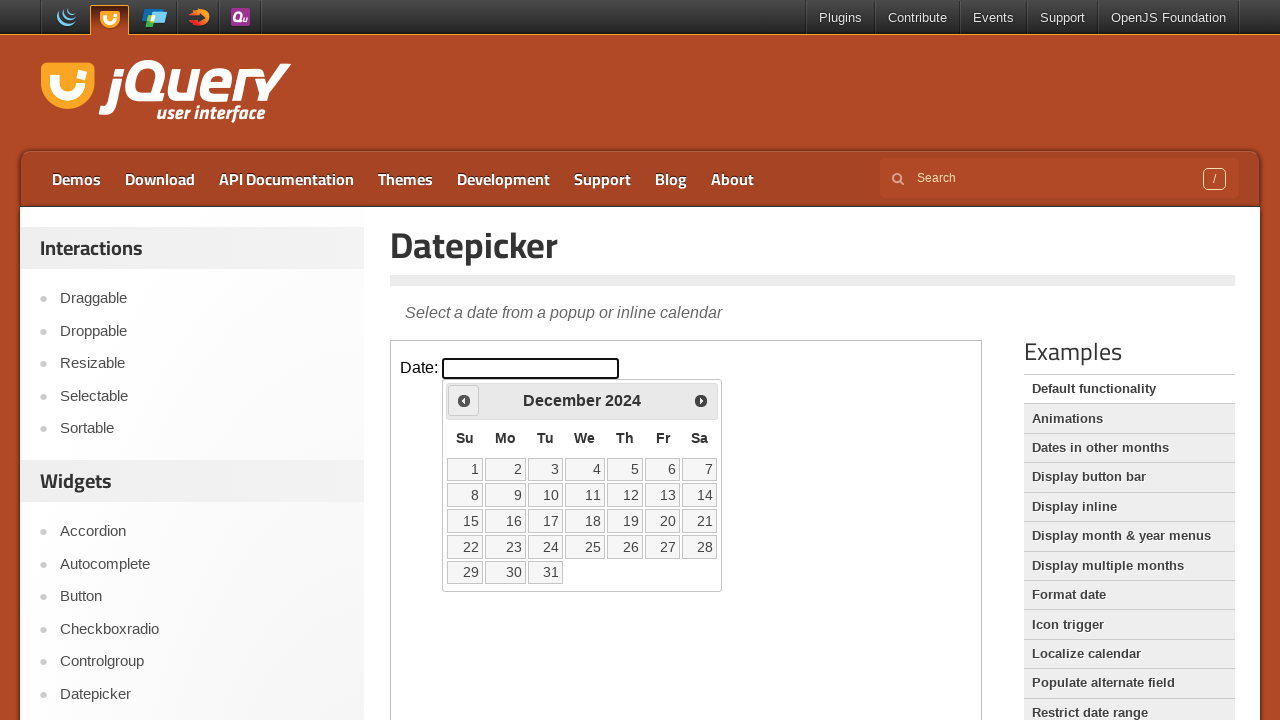

Clicked previous arrow to navigate to previous month at (464, 400) on iframe.demo-frame >> internal:control=enter-frame >> span.ui-icon-circle-triangl
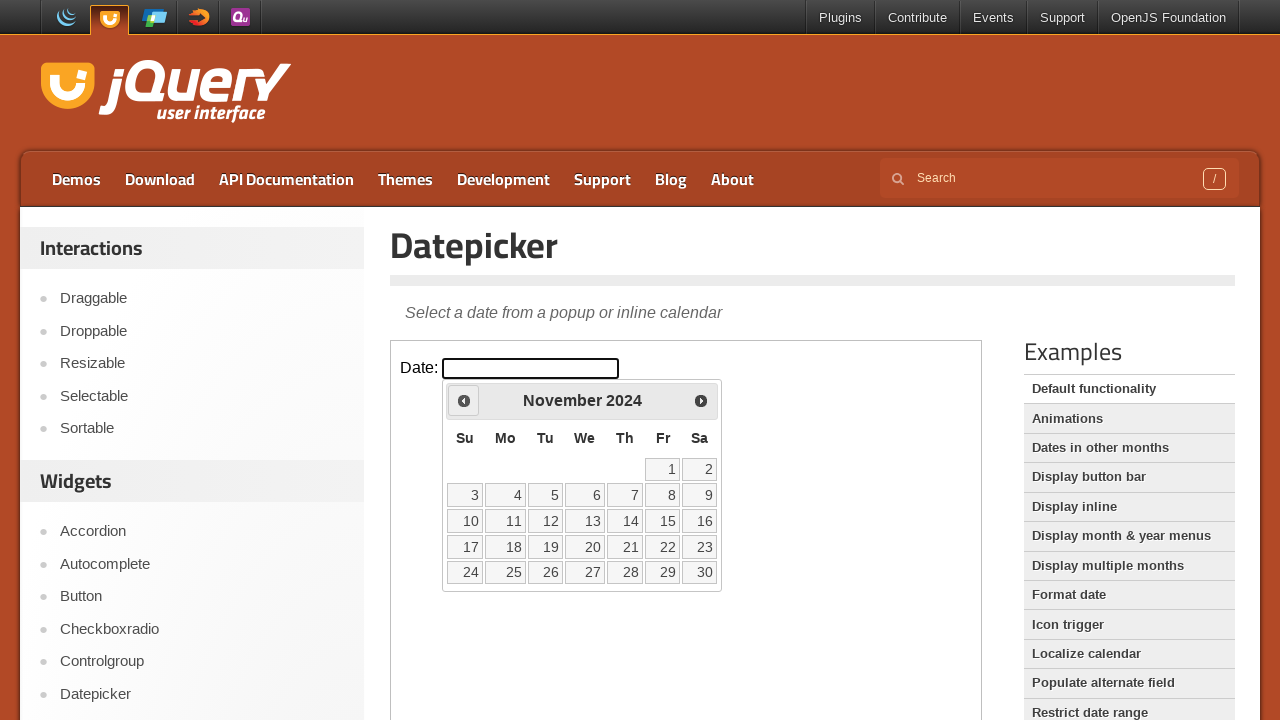

Waited for calendar to update
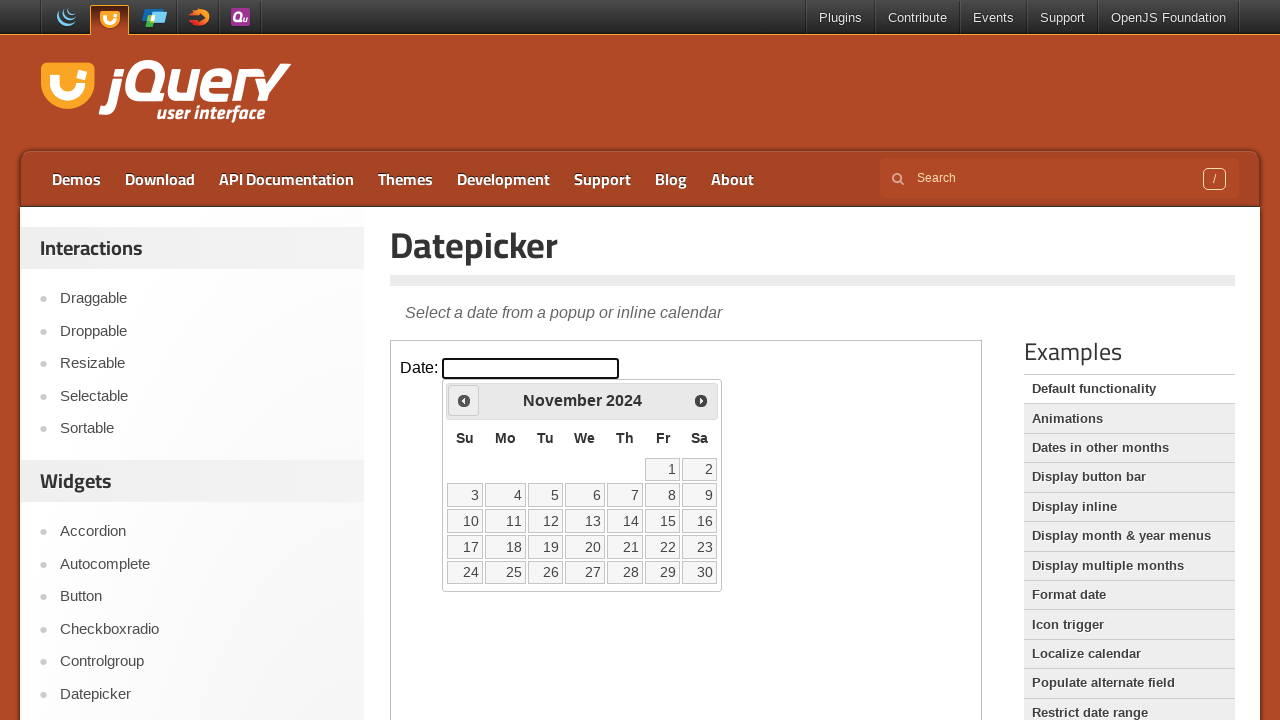

Retrieved current month: November
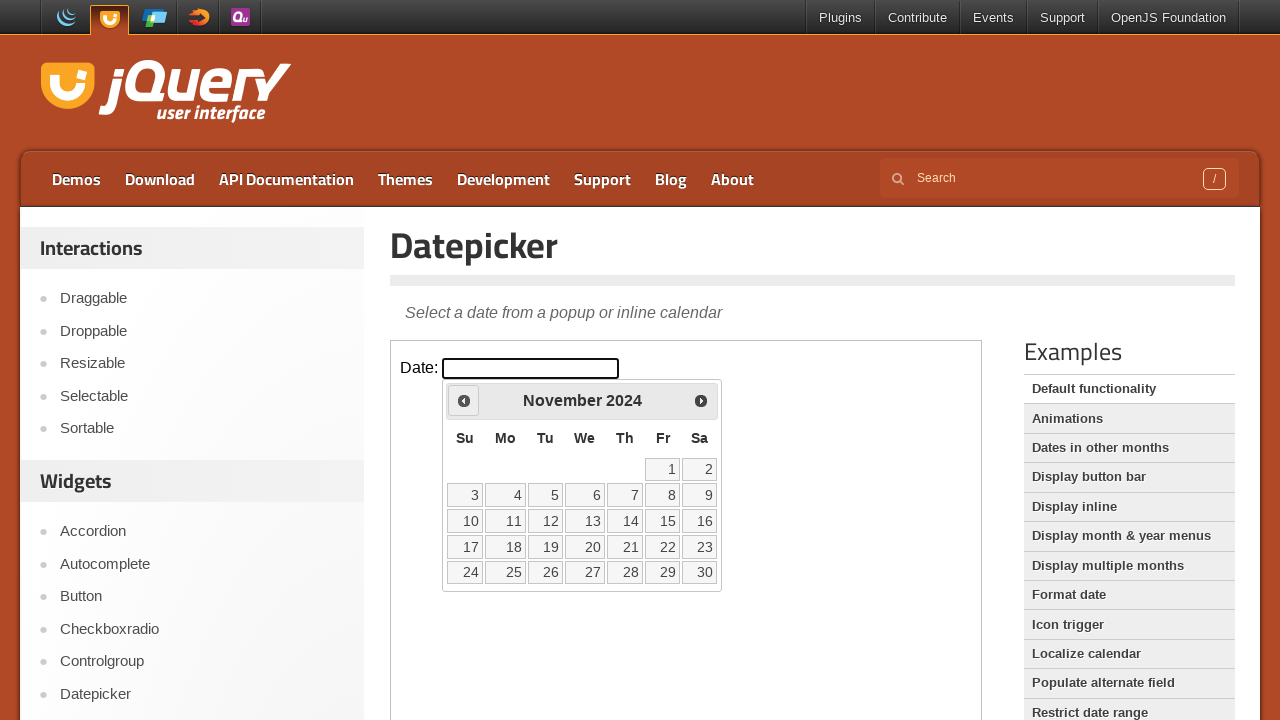

Retrieved current year: 2024
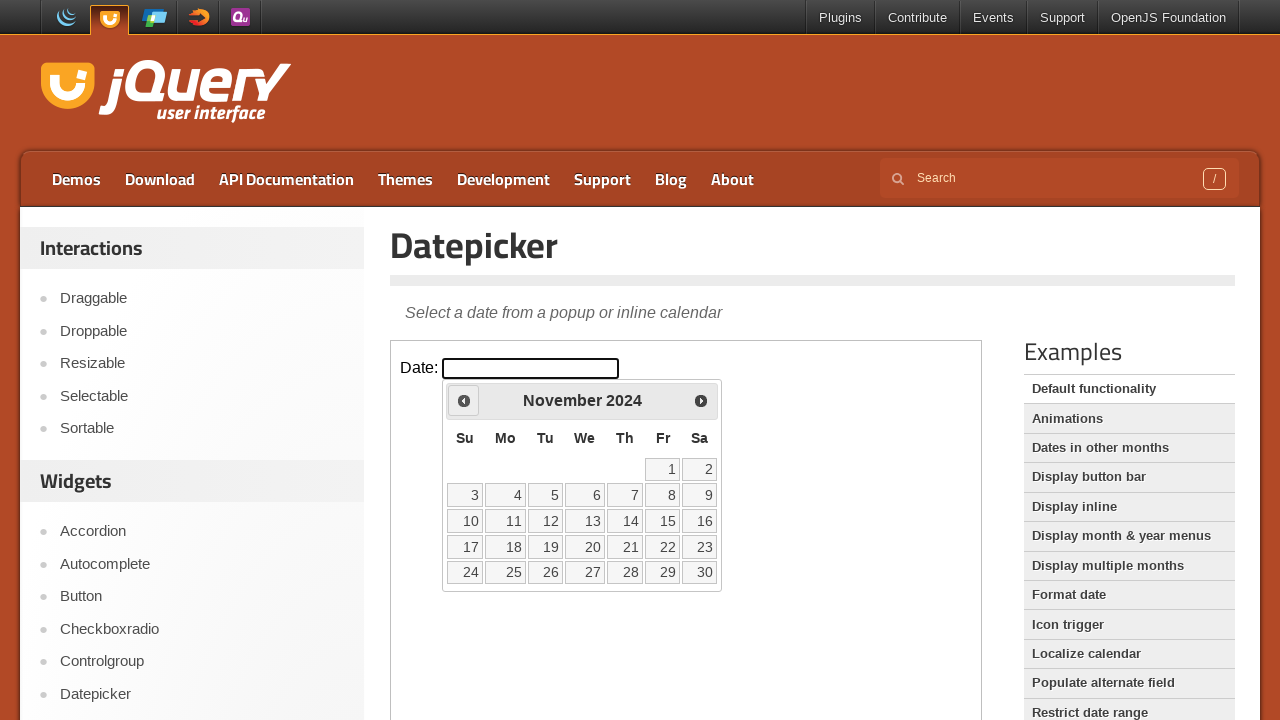

Clicked previous arrow to navigate to previous month at (464, 400) on iframe.demo-frame >> internal:control=enter-frame >> span.ui-icon-circle-triangl
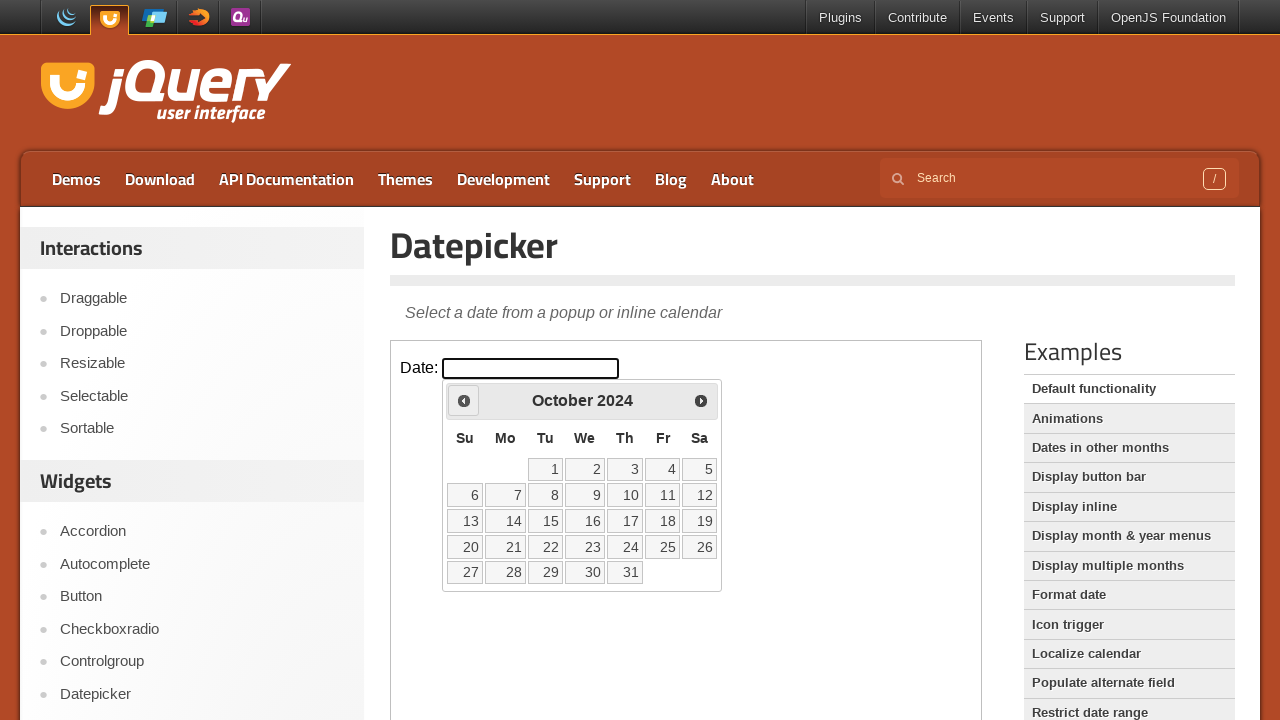

Waited for calendar to update
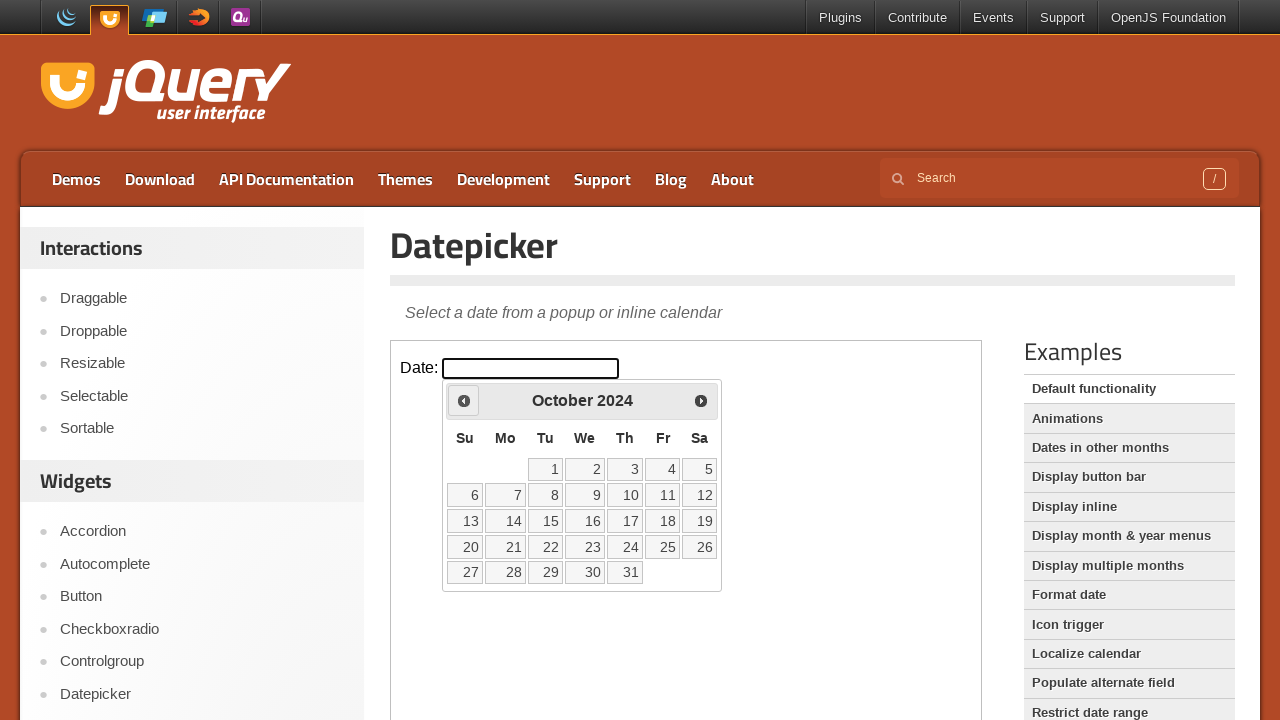

Retrieved current month: October
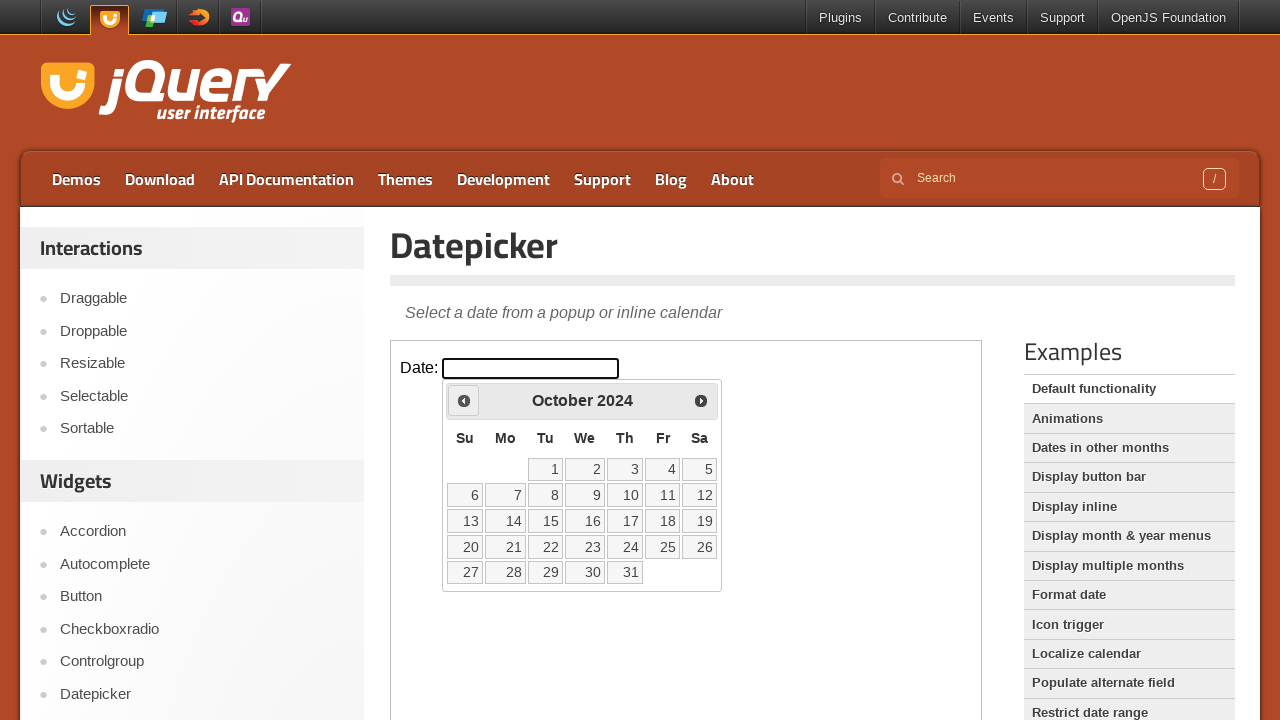

Retrieved current year: 2024
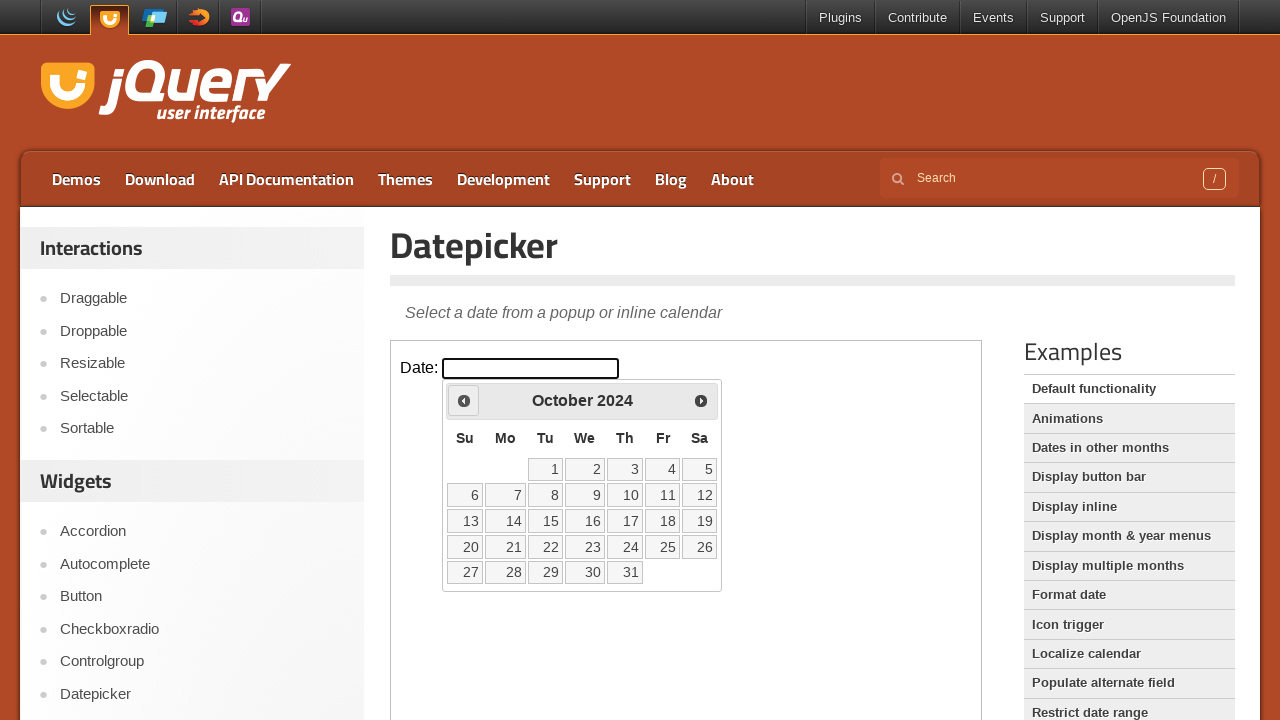

Clicked previous arrow to navigate to previous month at (464, 400) on iframe.demo-frame >> internal:control=enter-frame >> span.ui-icon-circle-triangl
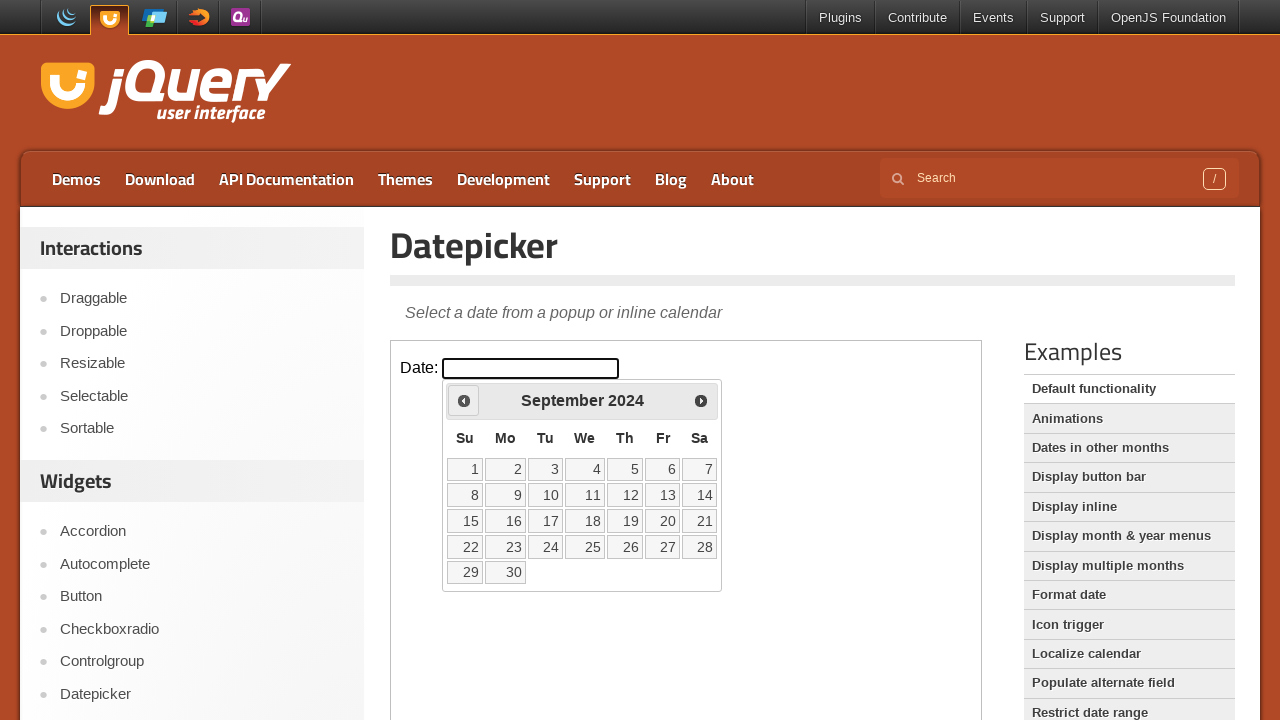

Waited for calendar to update
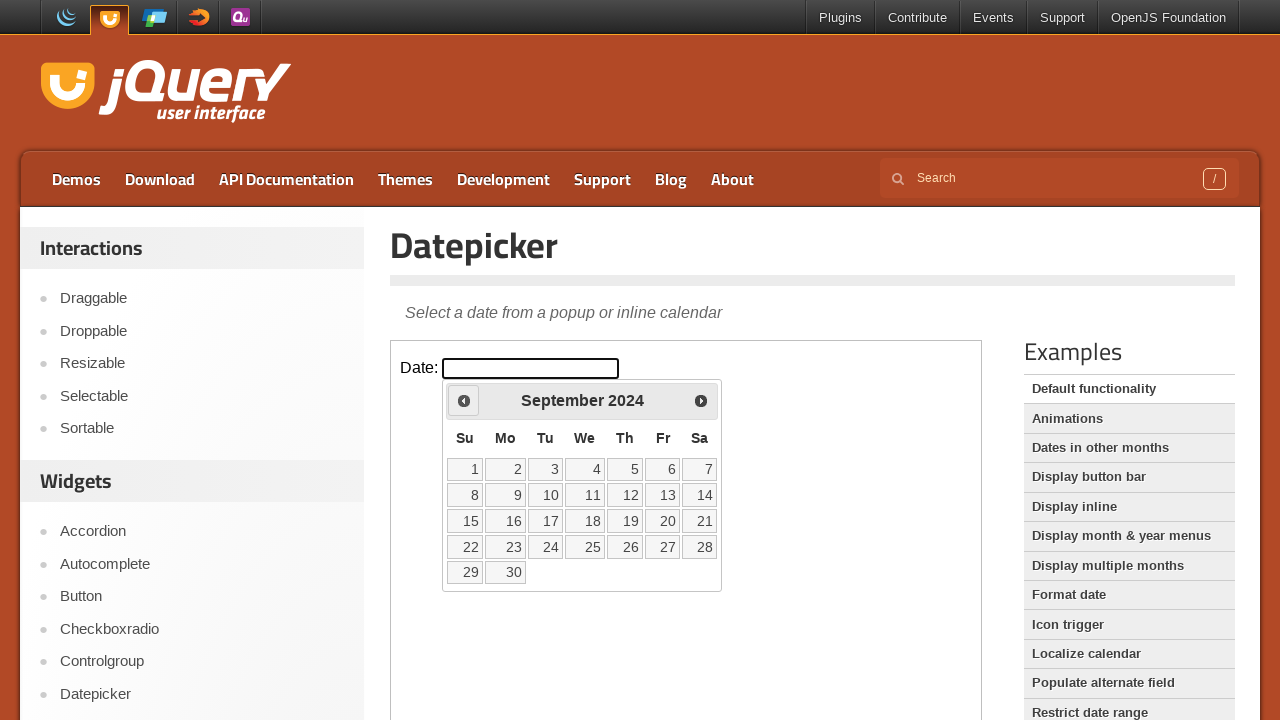

Retrieved current month: September
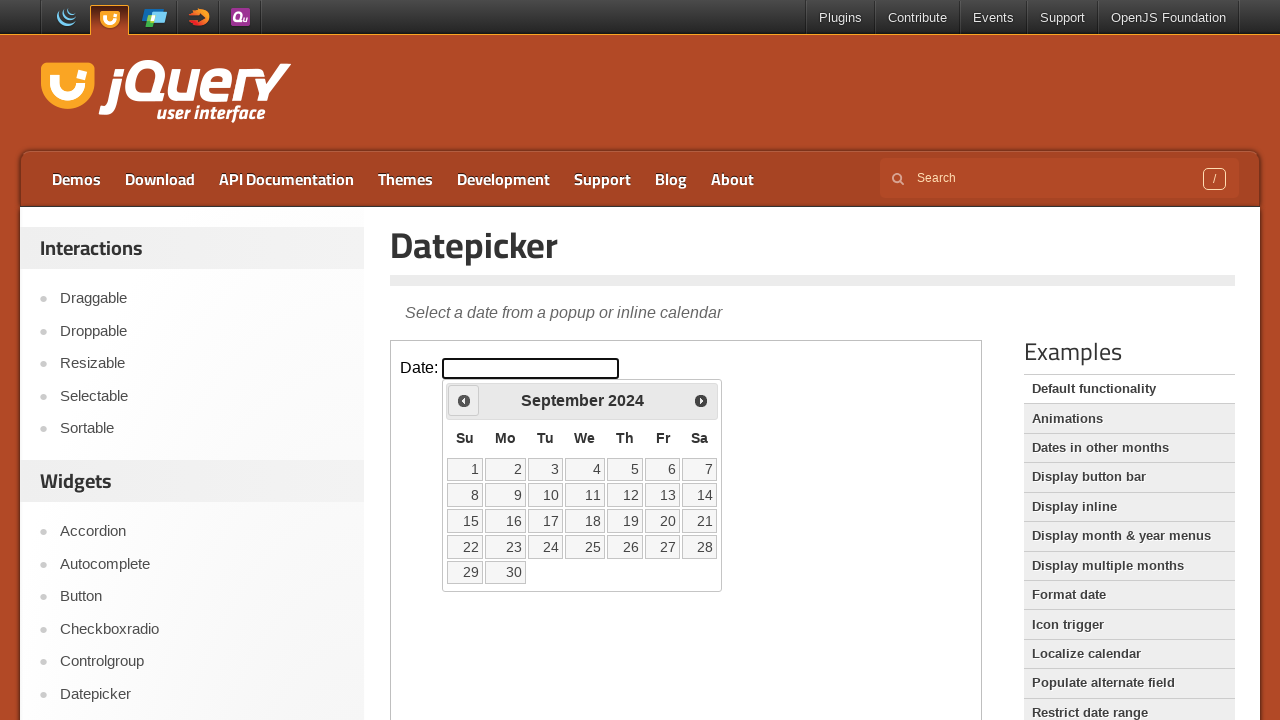

Retrieved current year: 2024
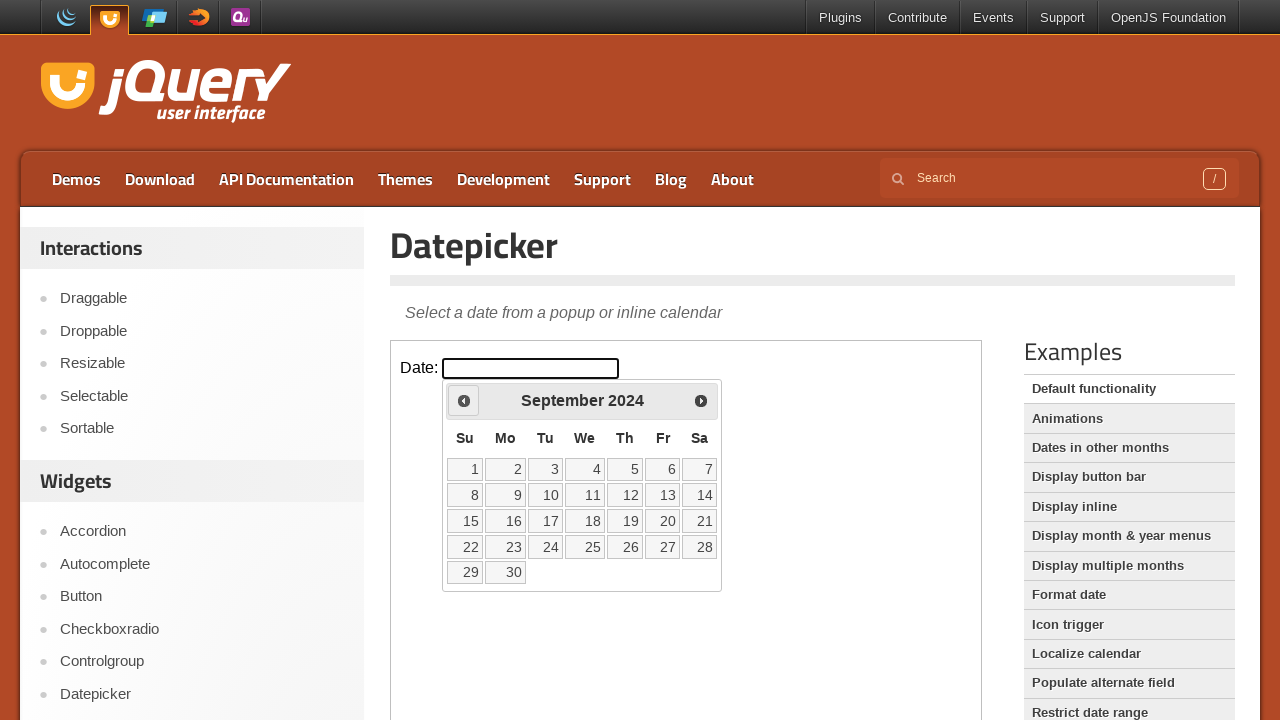

Clicked previous arrow to navigate to previous month at (464, 400) on iframe.demo-frame >> internal:control=enter-frame >> span.ui-icon-circle-triangl
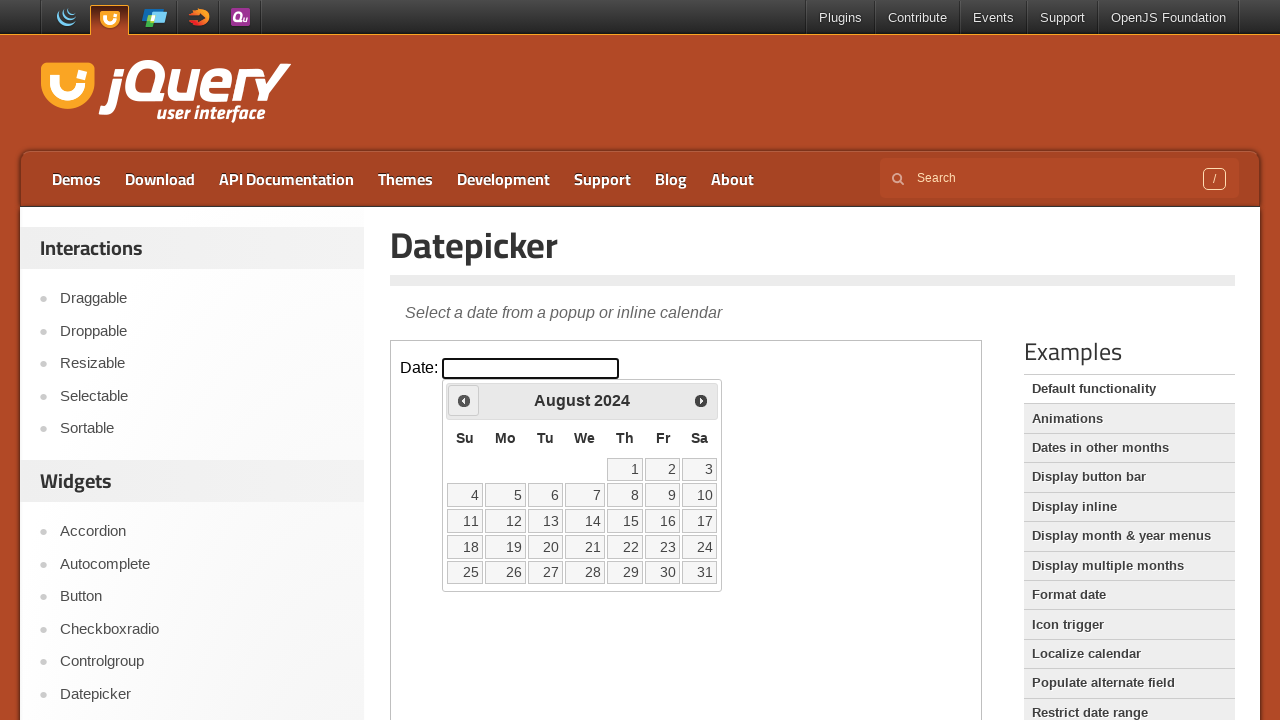

Waited for calendar to update
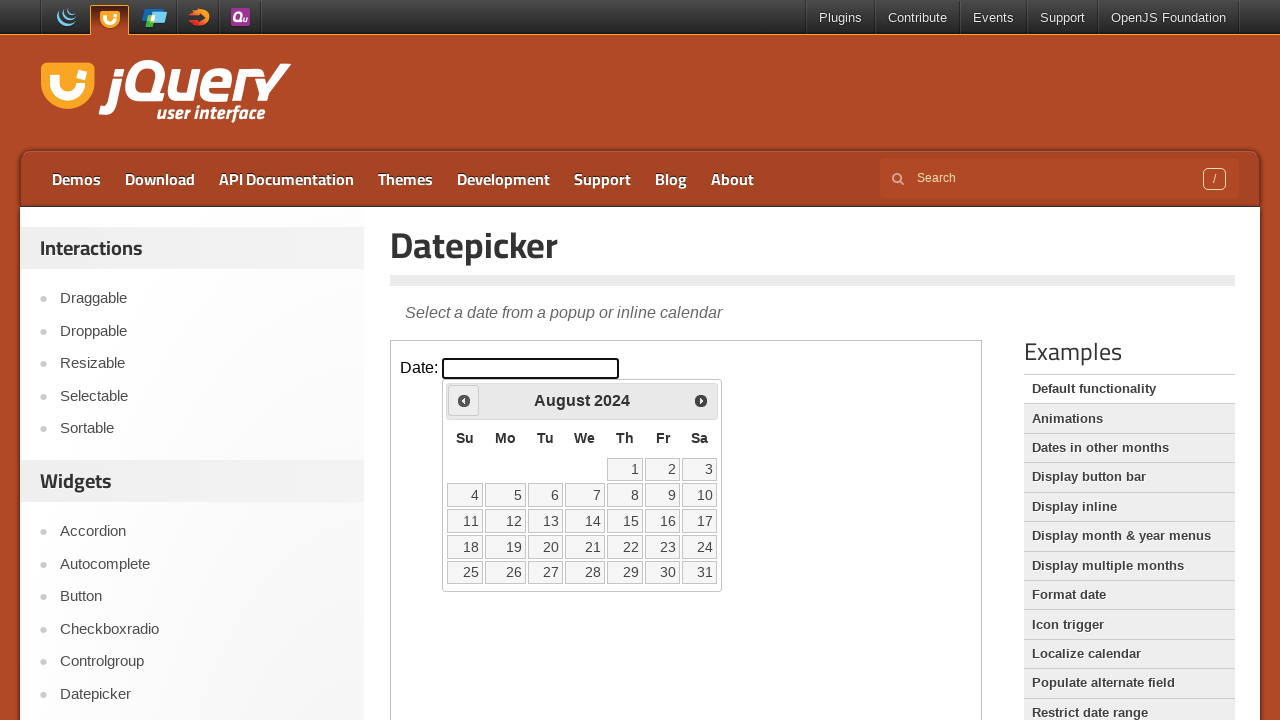

Retrieved current month: August
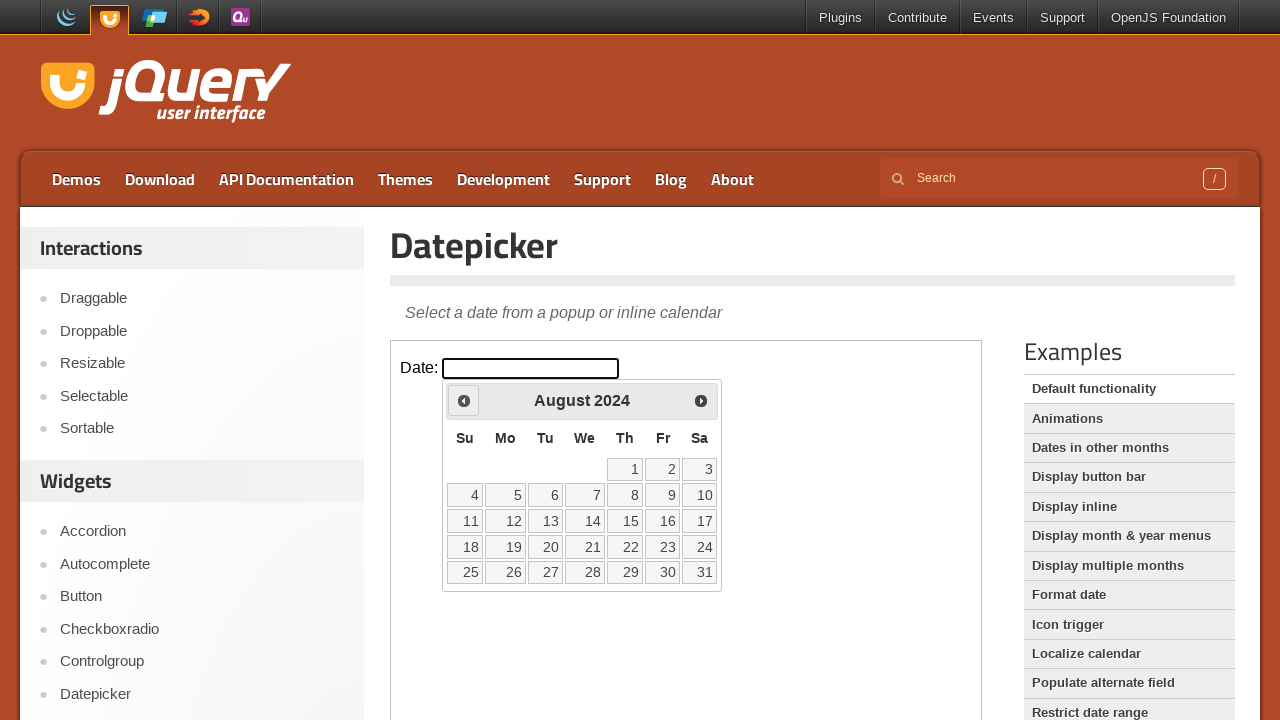

Retrieved current year: 2024
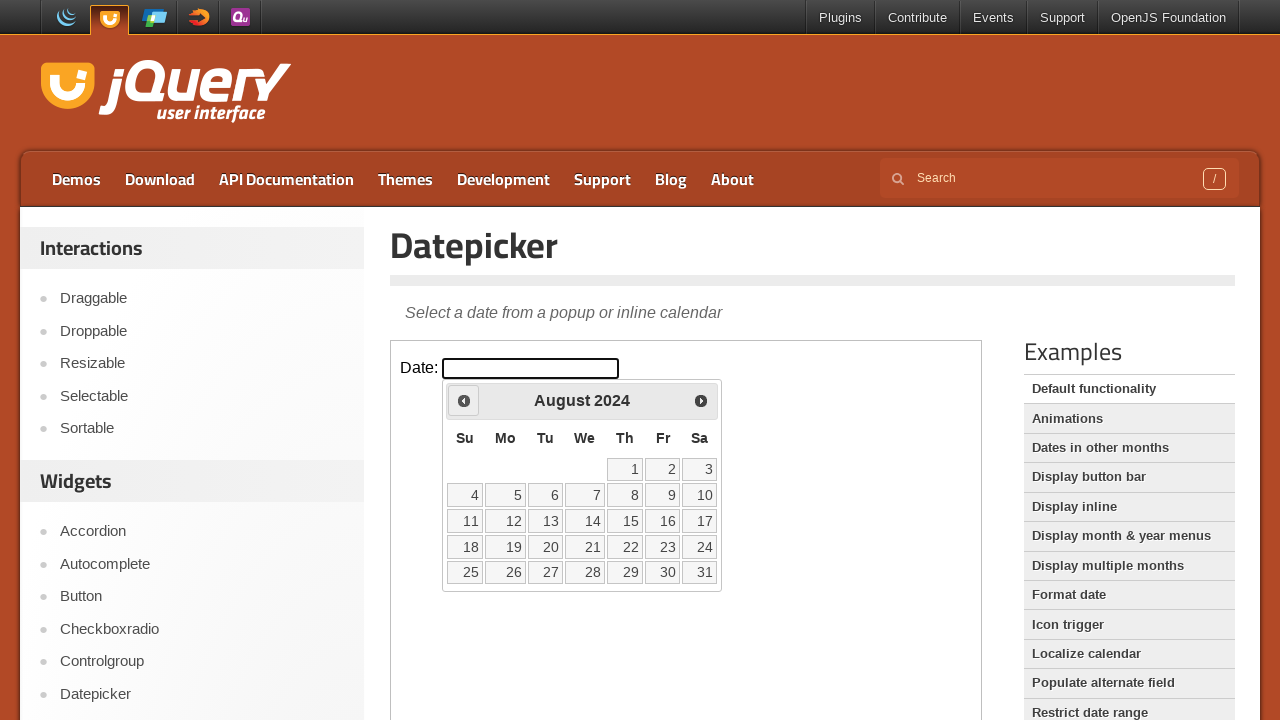

Clicked previous arrow to navigate to previous month at (464, 400) on iframe.demo-frame >> internal:control=enter-frame >> span.ui-icon-circle-triangl
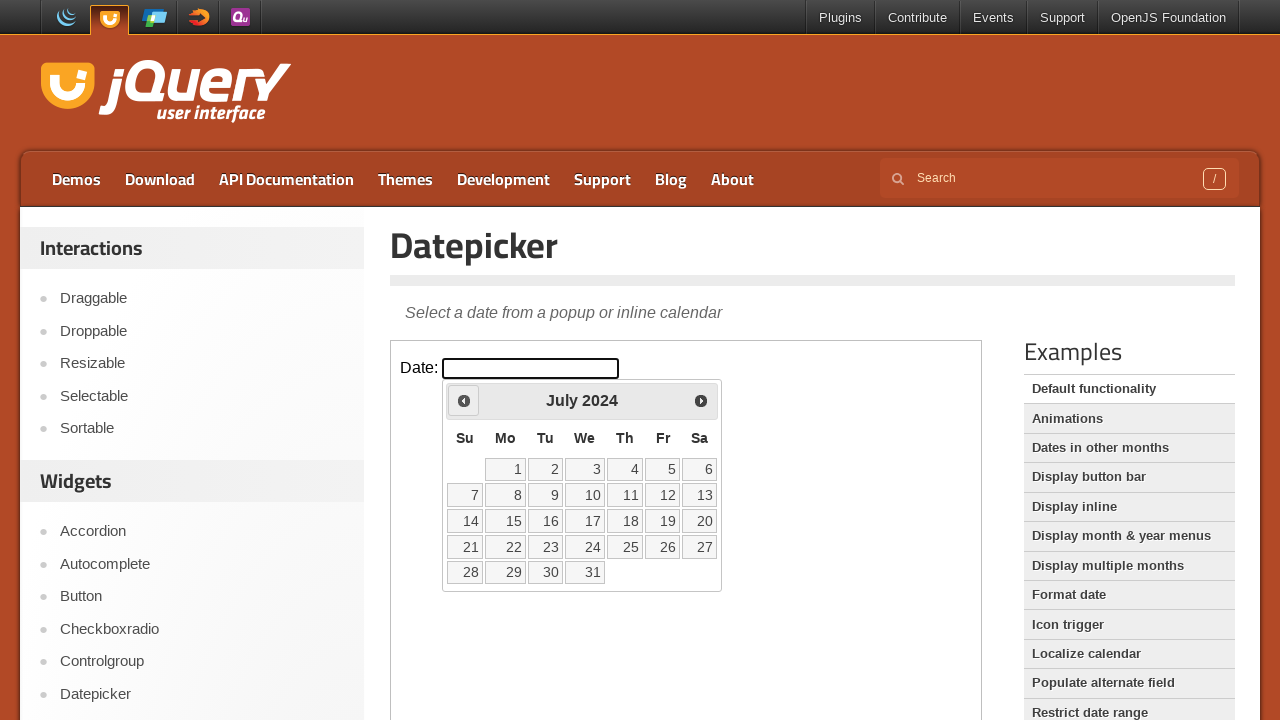

Waited for calendar to update
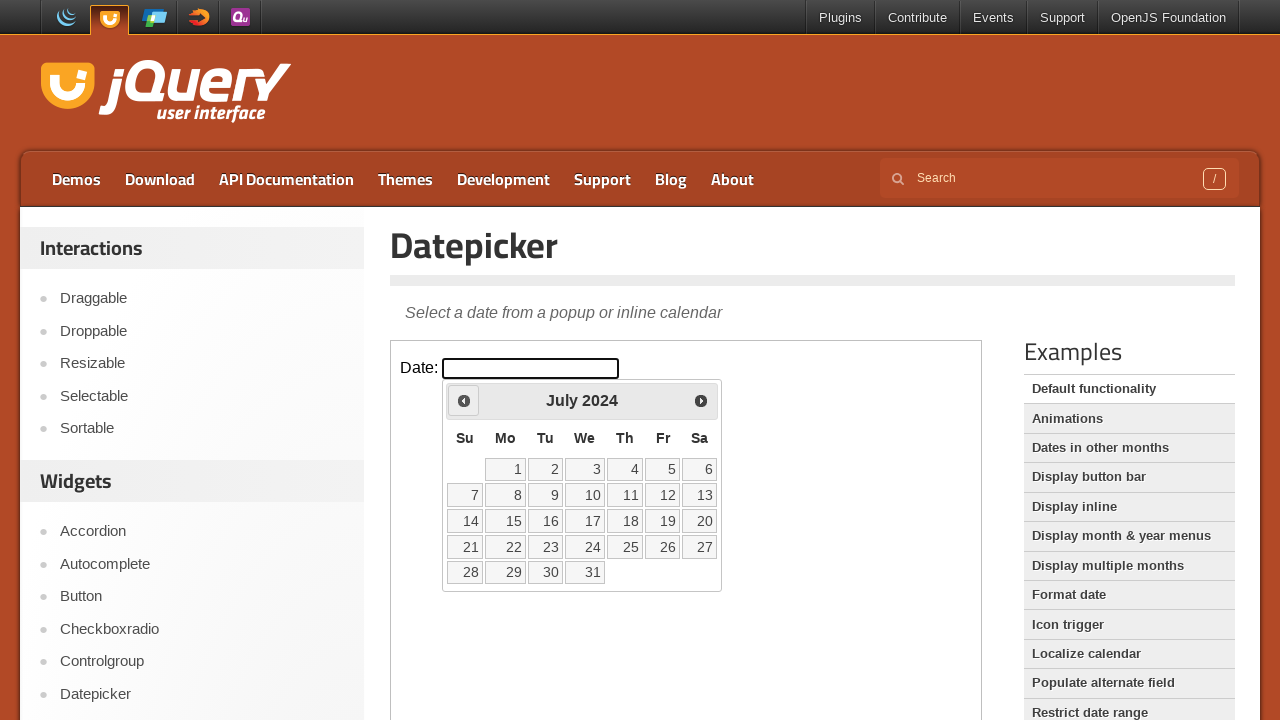

Retrieved current month: July
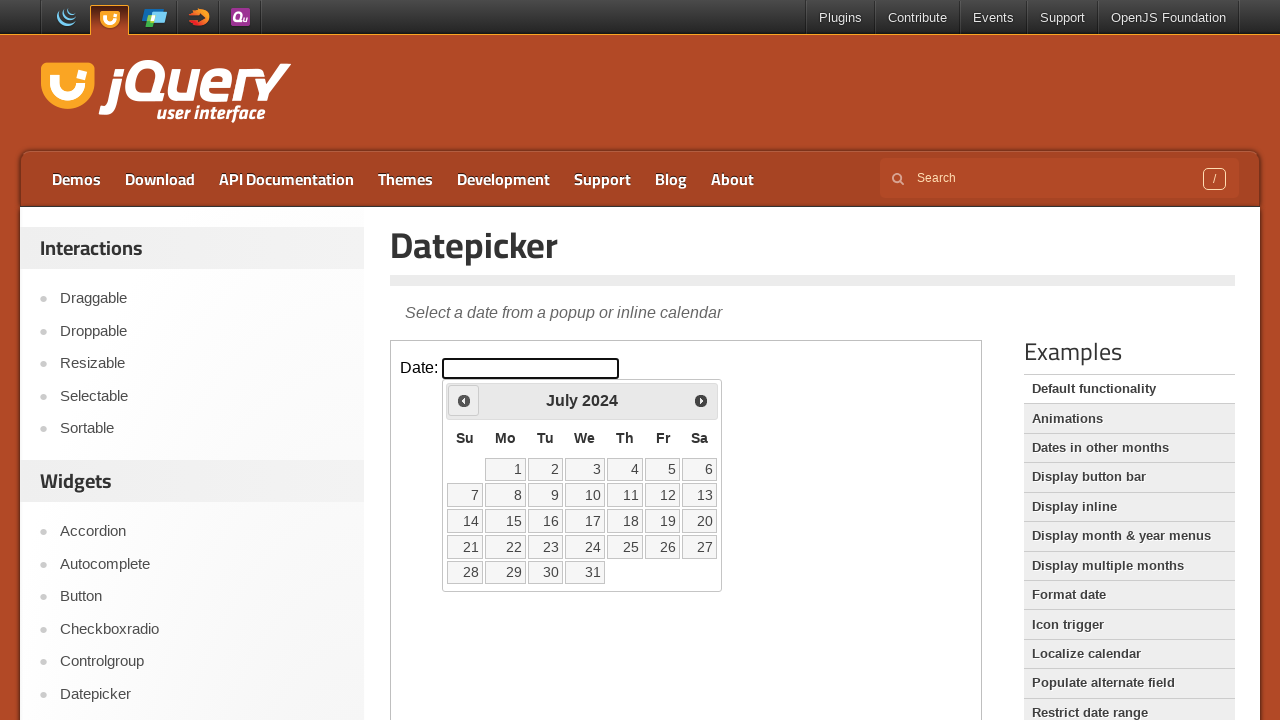

Retrieved current year: 2024
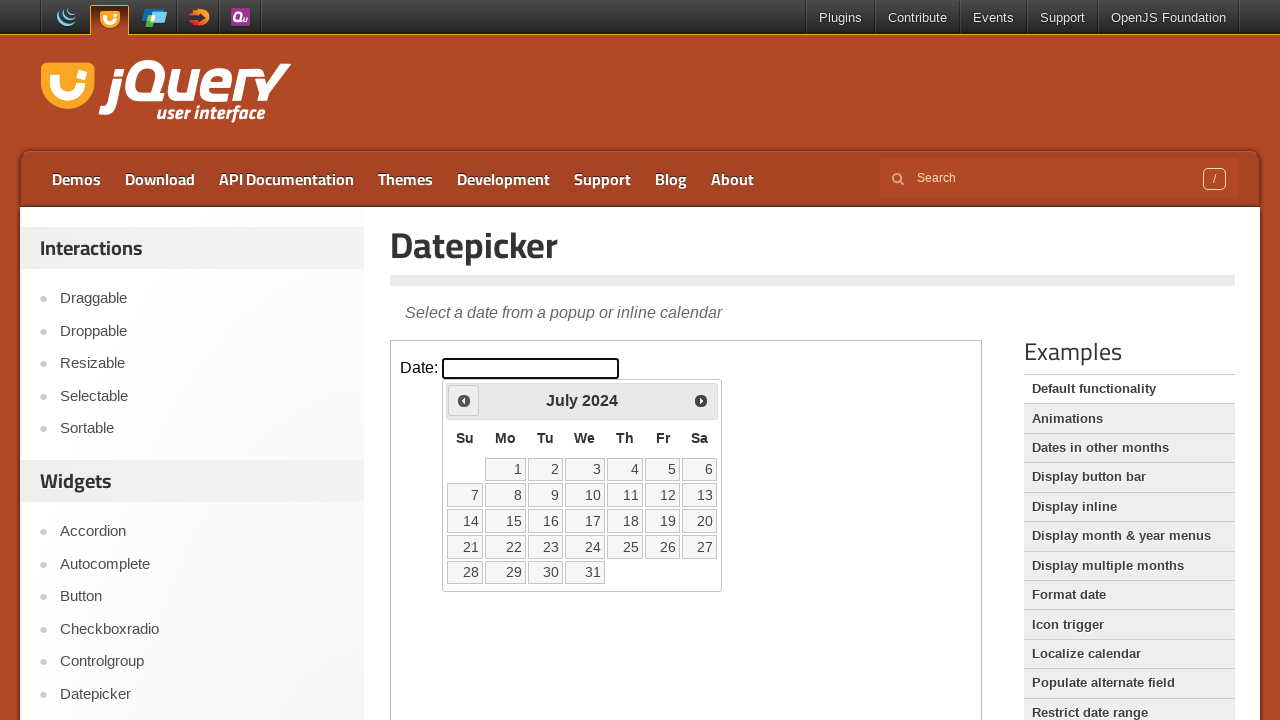

Clicked previous arrow to navigate to previous month at (464, 400) on iframe.demo-frame >> internal:control=enter-frame >> span.ui-icon-circle-triangl
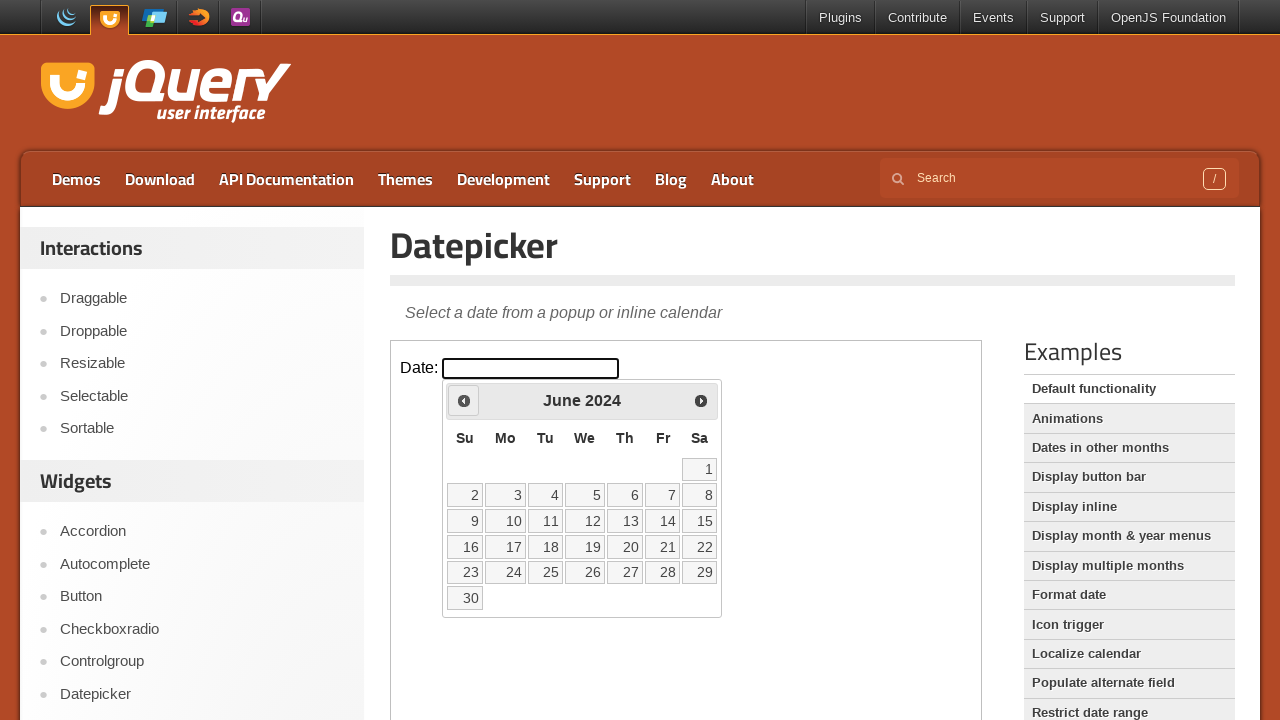

Waited for calendar to update
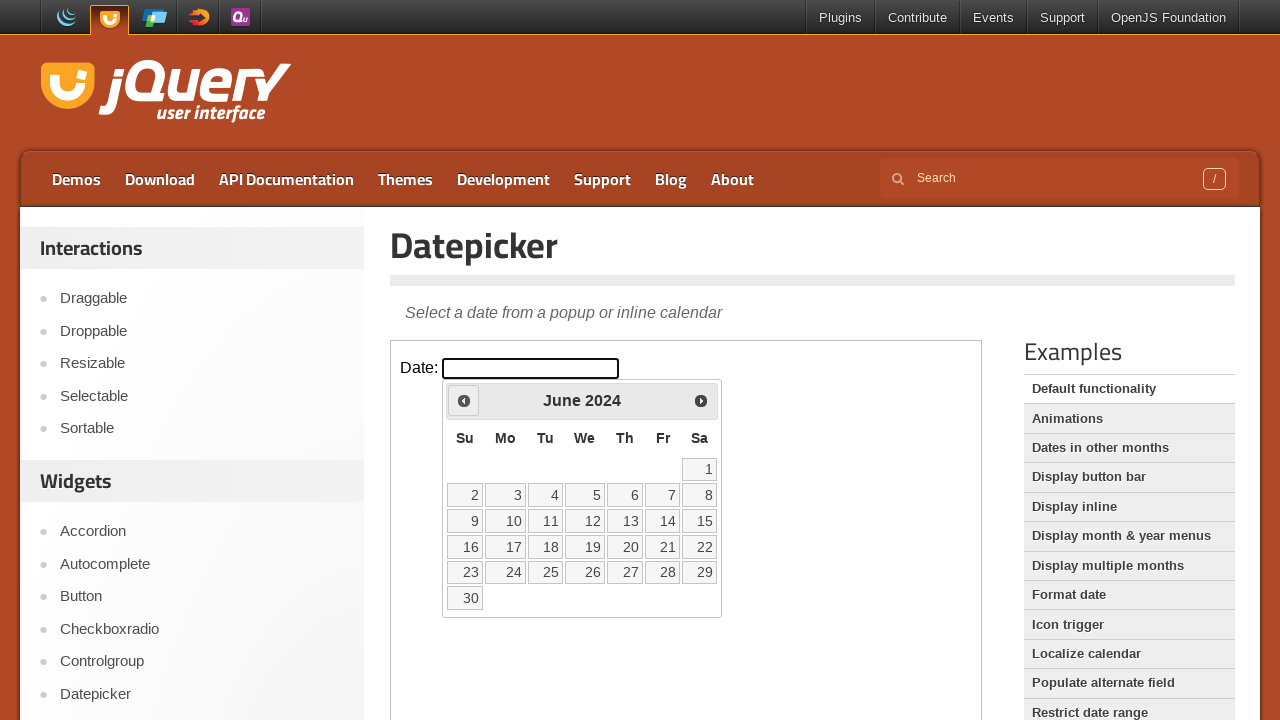

Retrieved current month: June
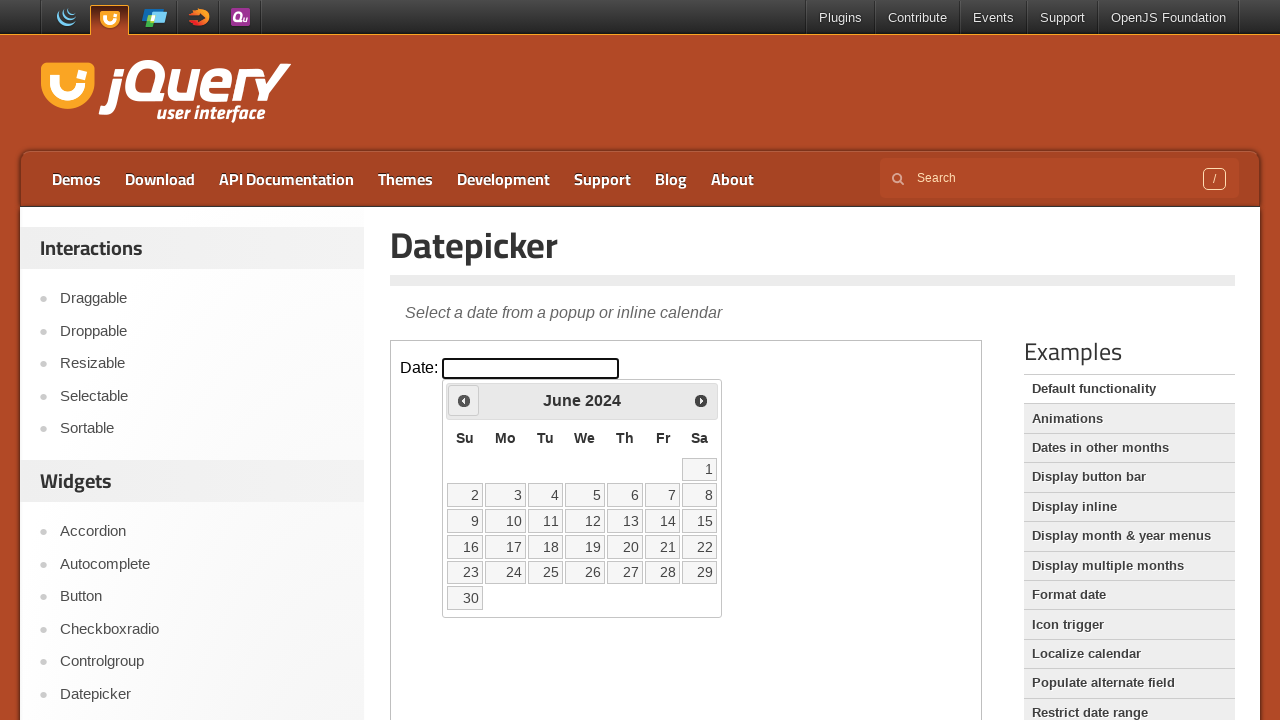

Retrieved current year: 2024
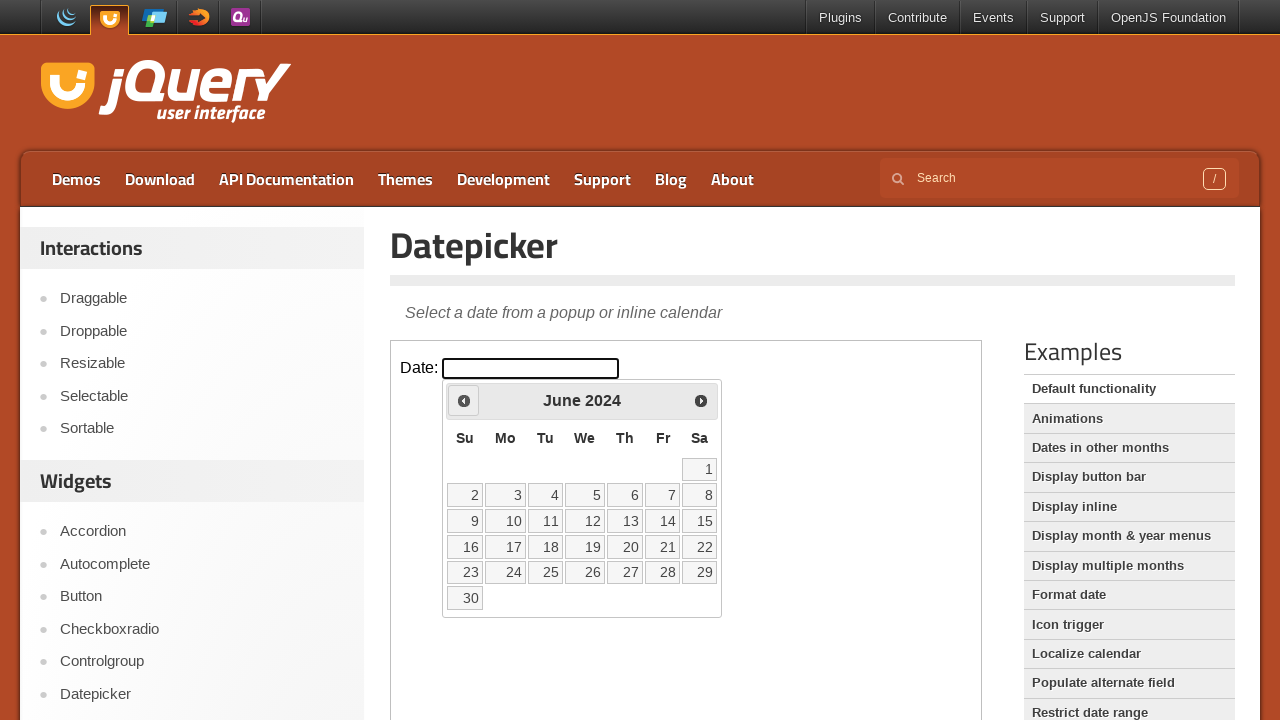

Clicked previous arrow to navigate to previous month at (464, 400) on iframe.demo-frame >> internal:control=enter-frame >> span.ui-icon-circle-triangl
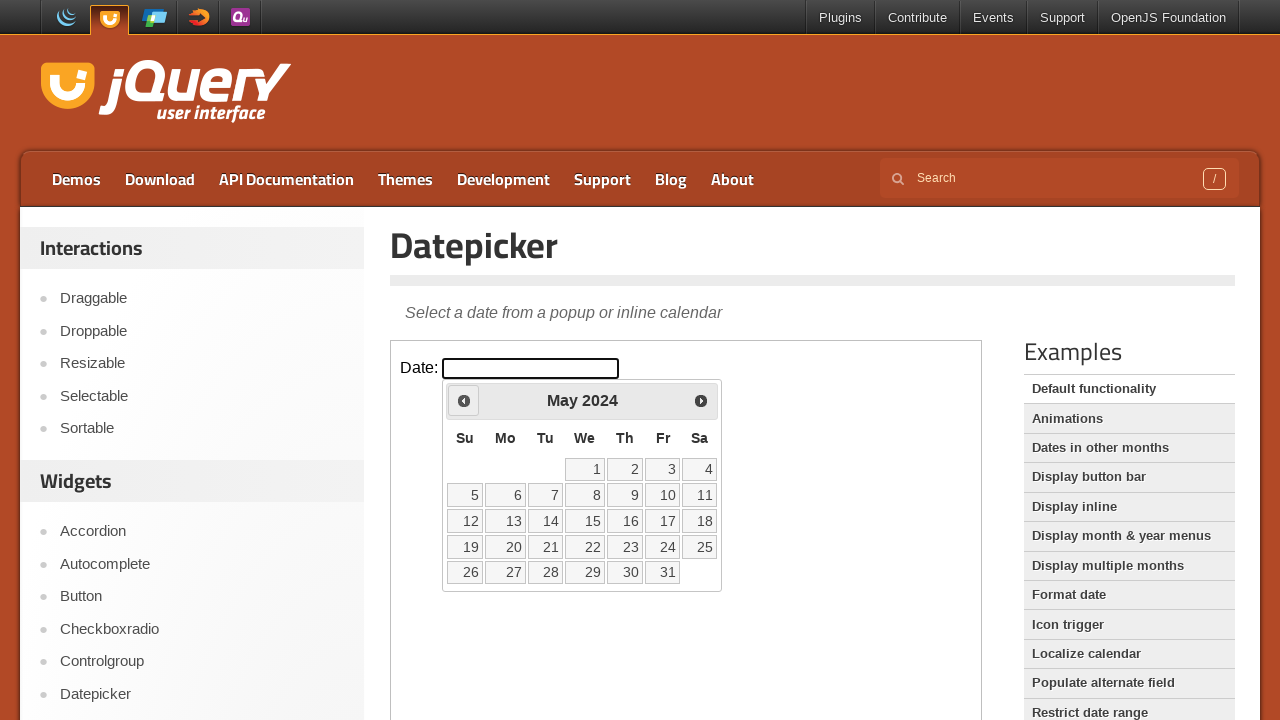

Waited for calendar to update
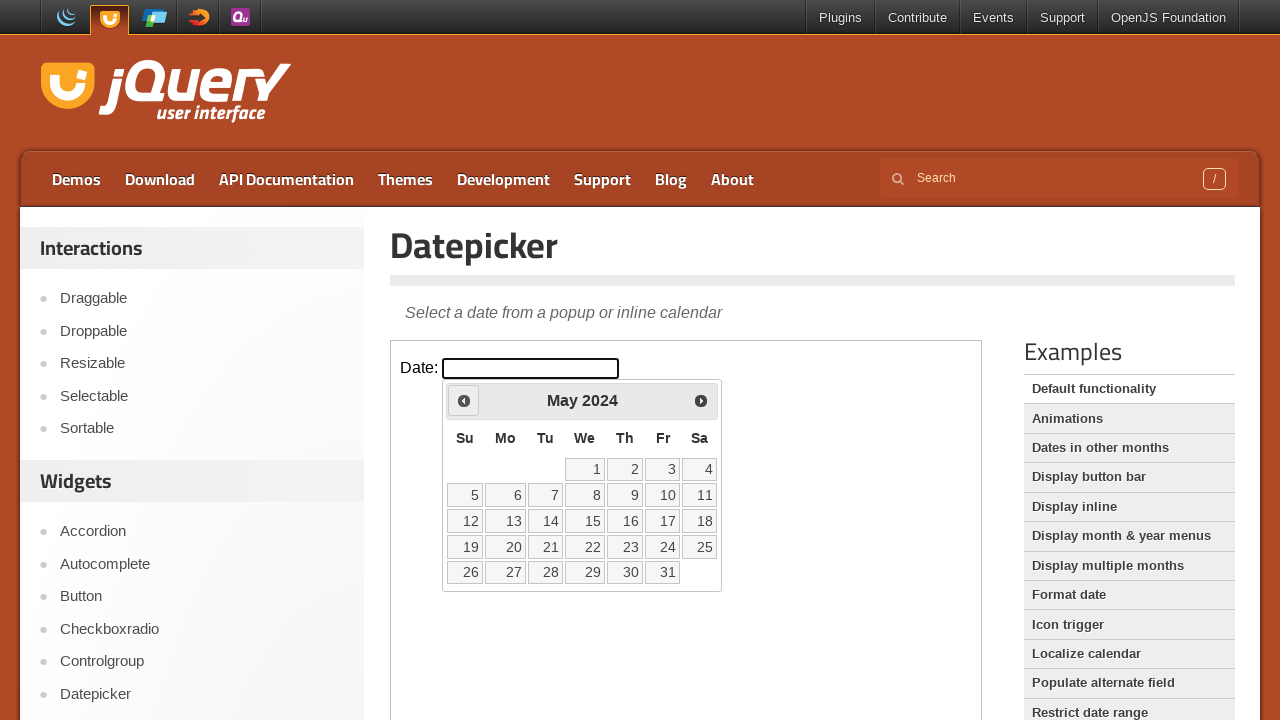

Retrieved current month: May
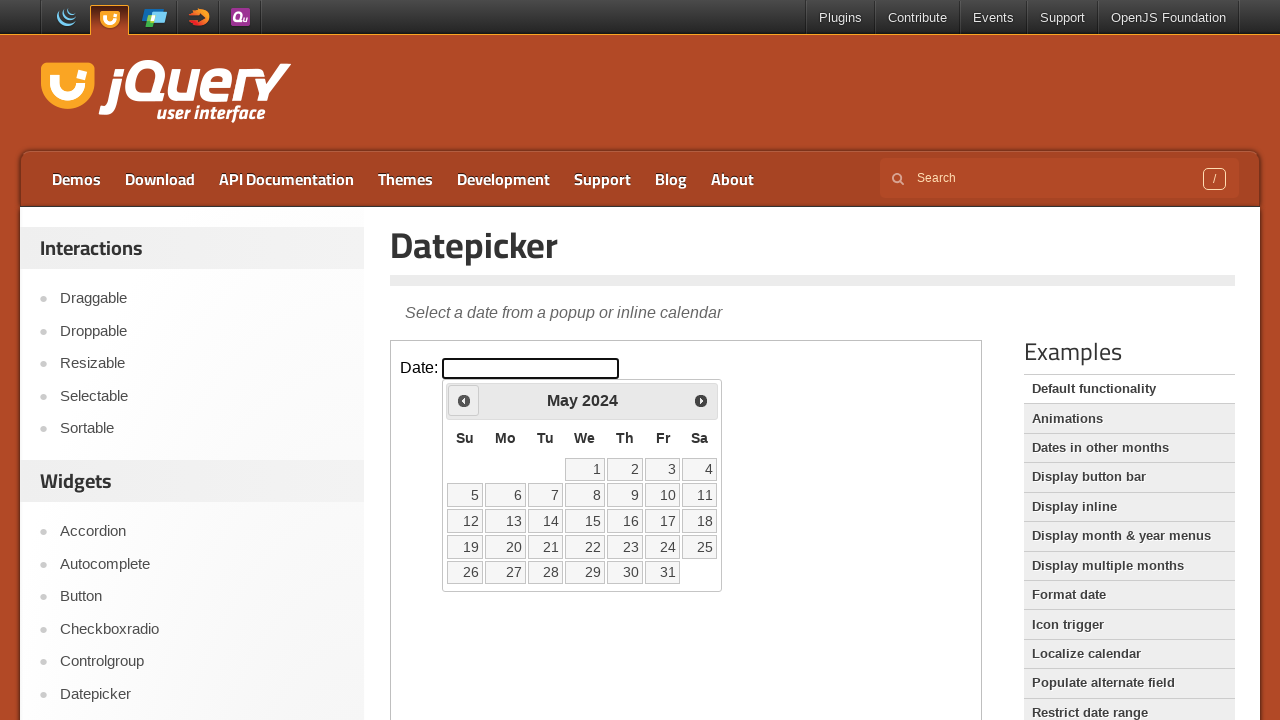

Retrieved current year: 2024
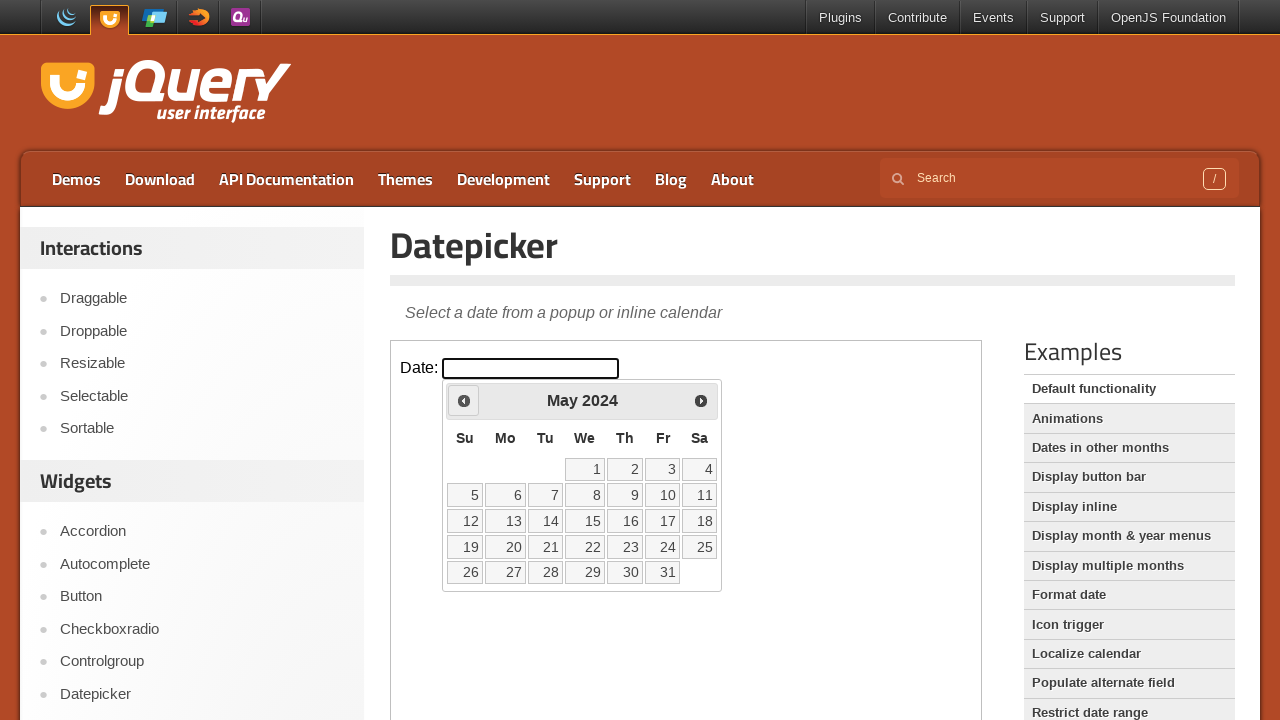

Clicked previous arrow to navigate to previous month at (464, 400) on iframe.demo-frame >> internal:control=enter-frame >> span.ui-icon-circle-triangl
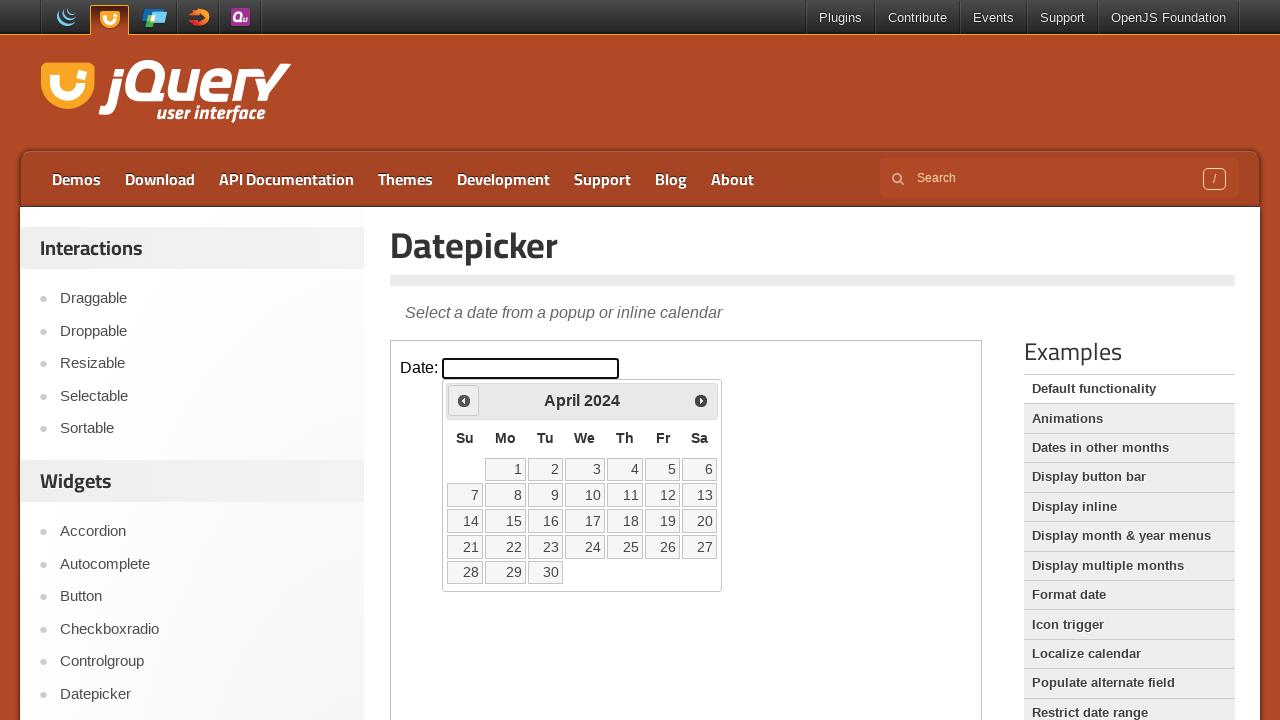

Waited for calendar to update
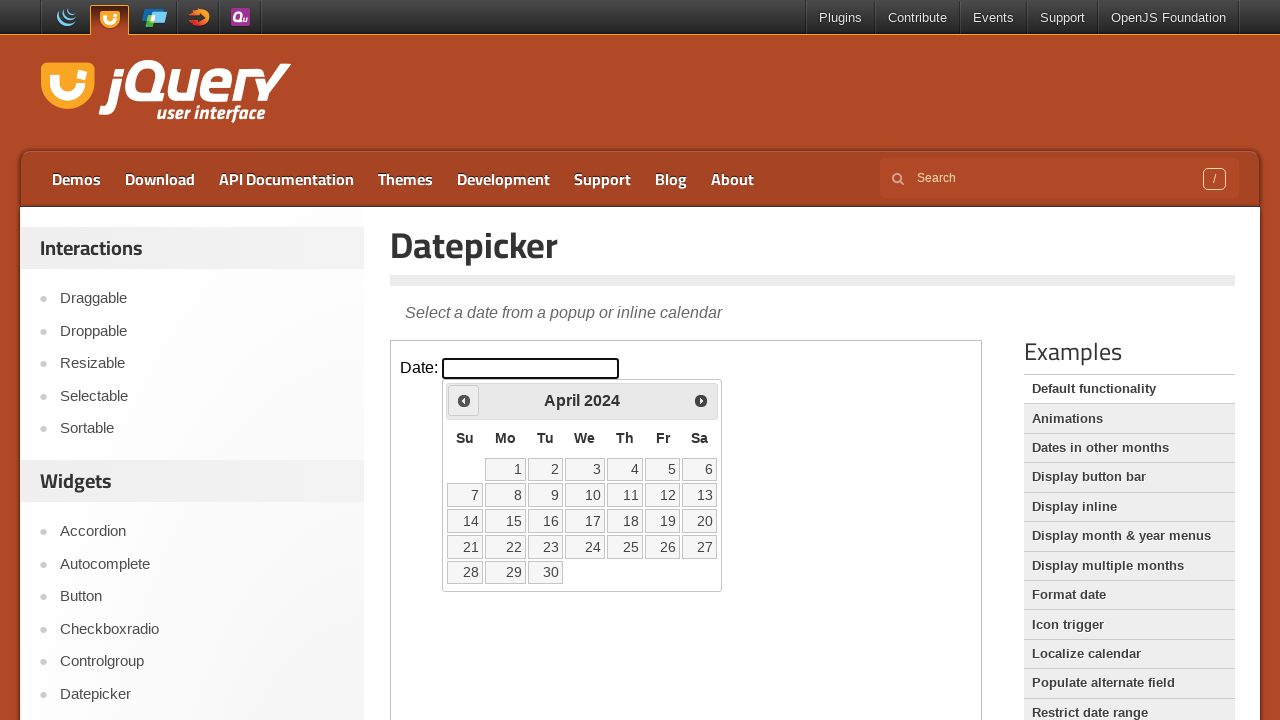

Retrieved current month: April
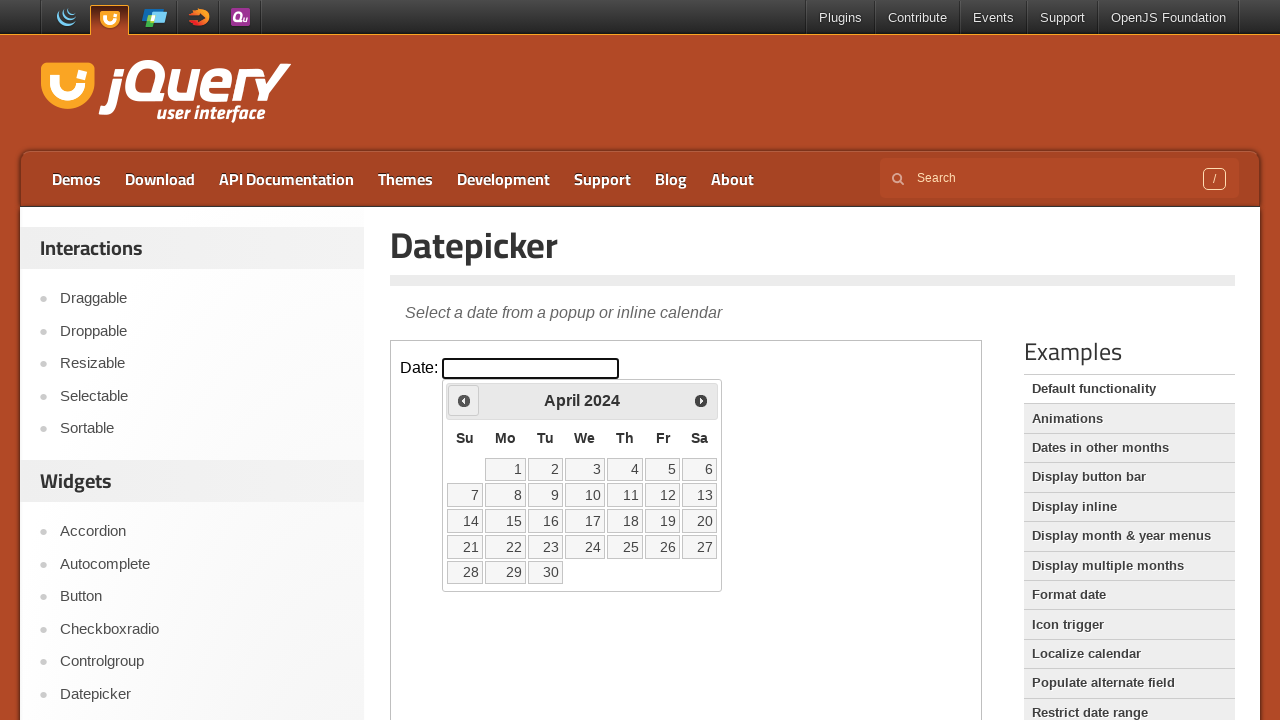

Retrieved current year: 2024
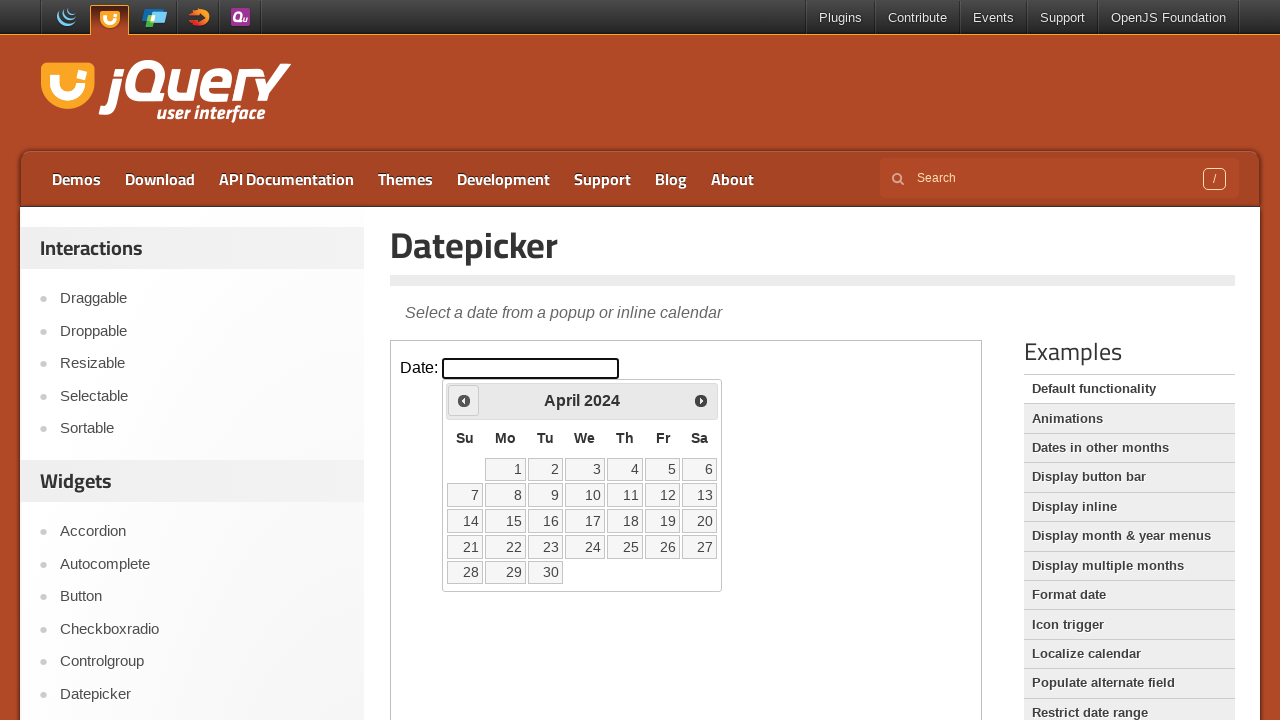

Clicked previous arrow to navigate to previous month at (464, 400) on iframe.demo-frame >> internal:control=enter-frame >> span.ui-icon-circle-triangl
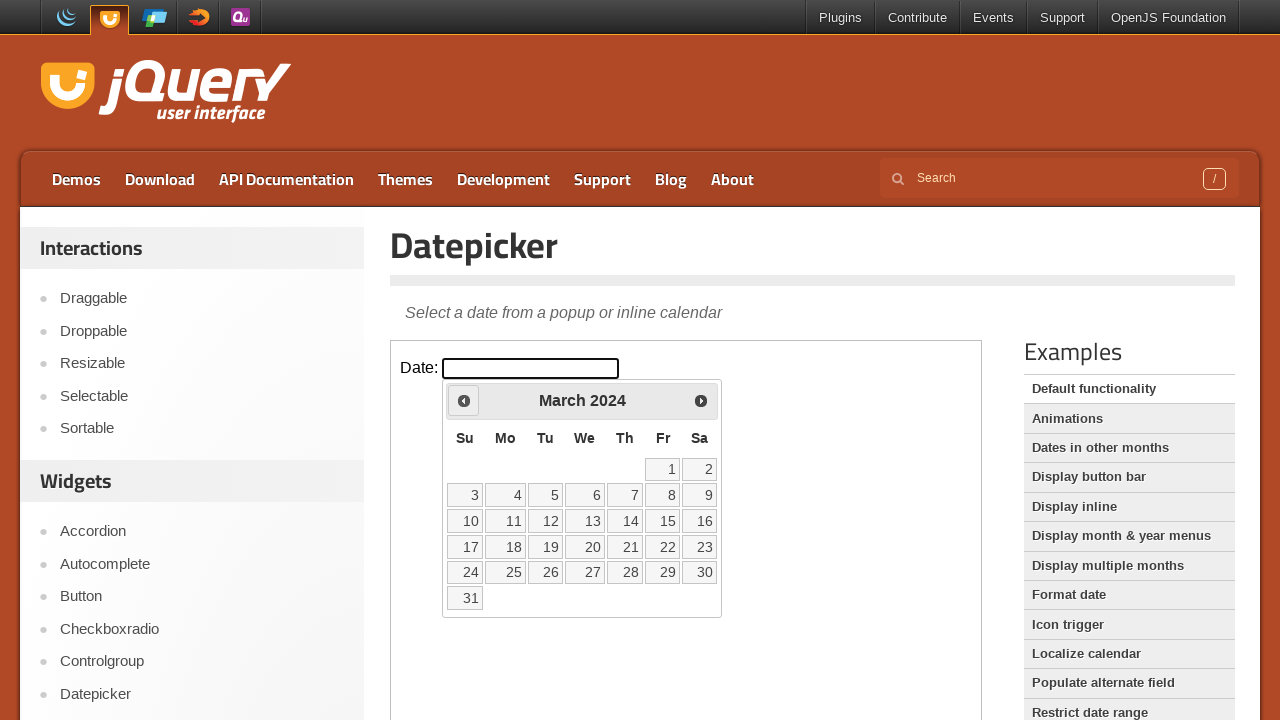

Waited for calendar to update
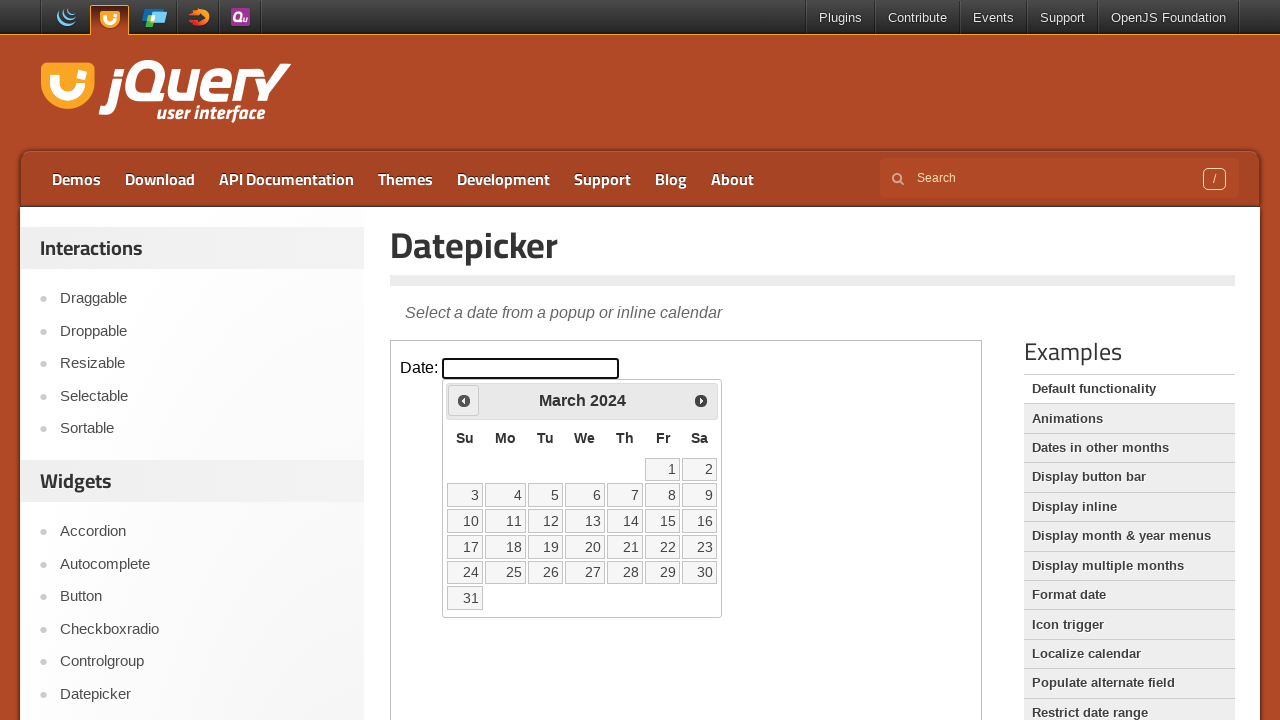

Retrieved current month: March
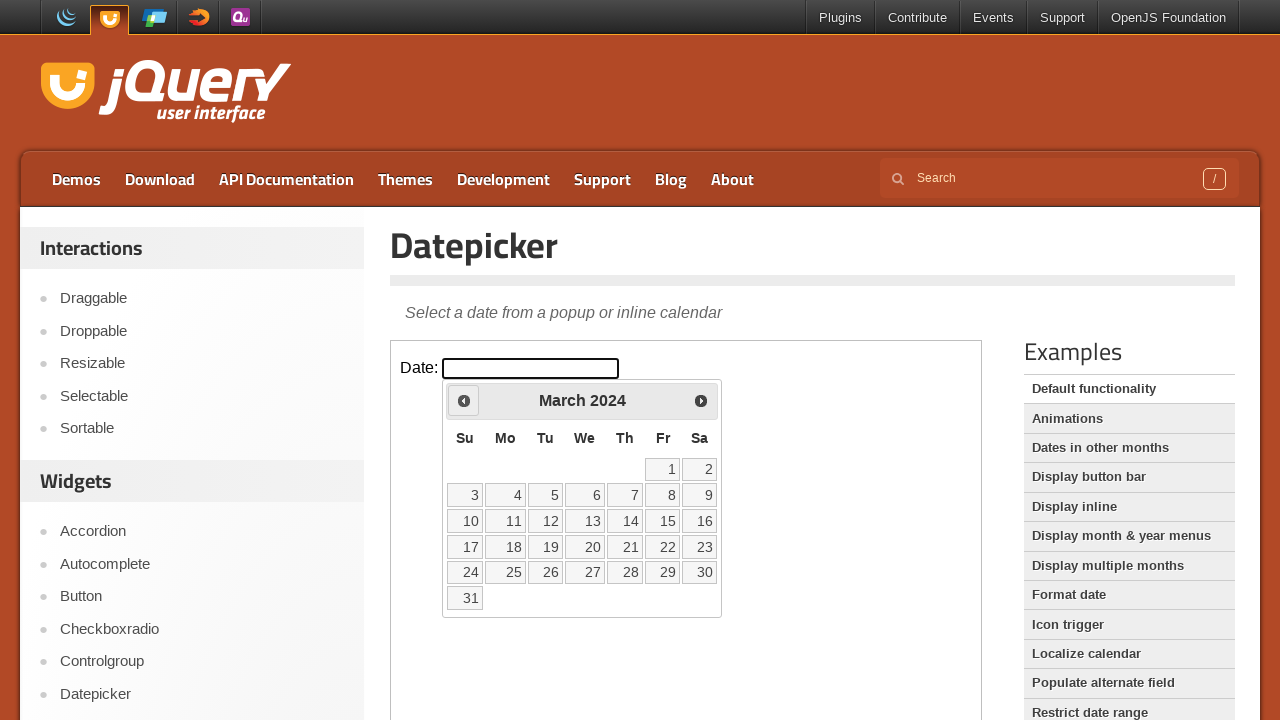

Retrieved current year: 2024
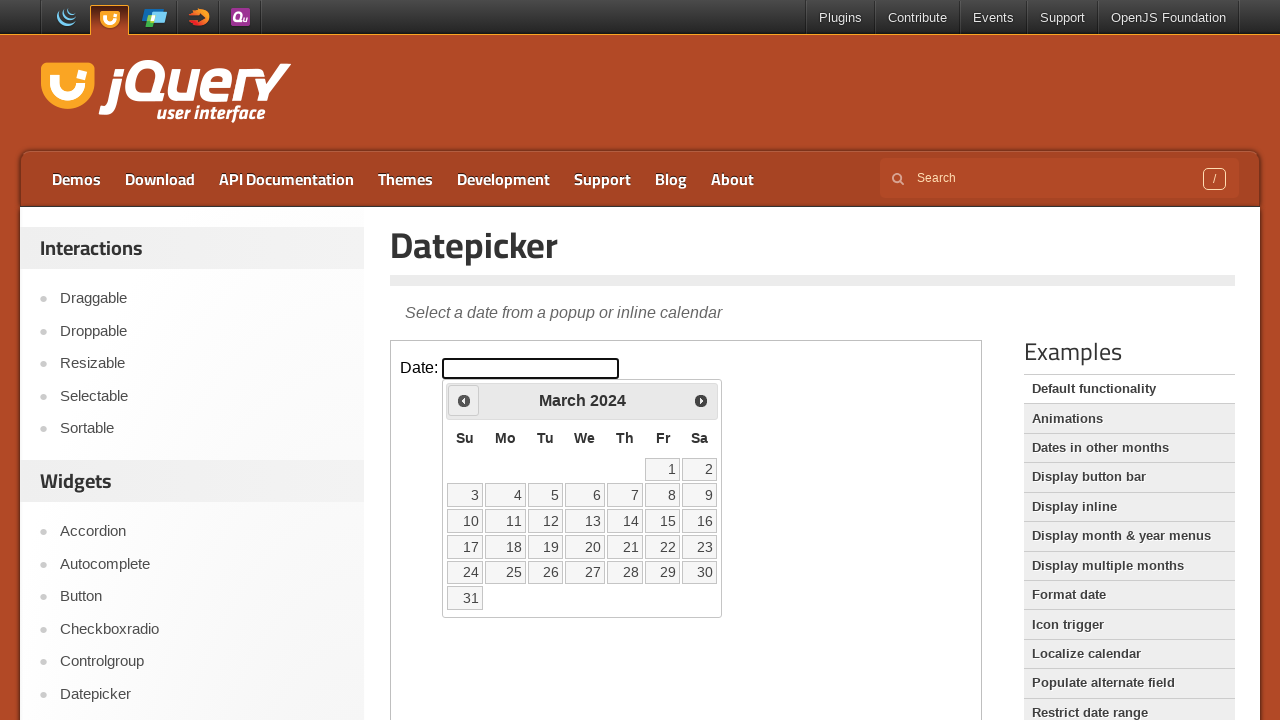

Clicked previous arrow to navigate to previous month at (464, 400) on iframe.demo-frame >> internal:control=enter-frame >> span.ui-icon-circle-triangl
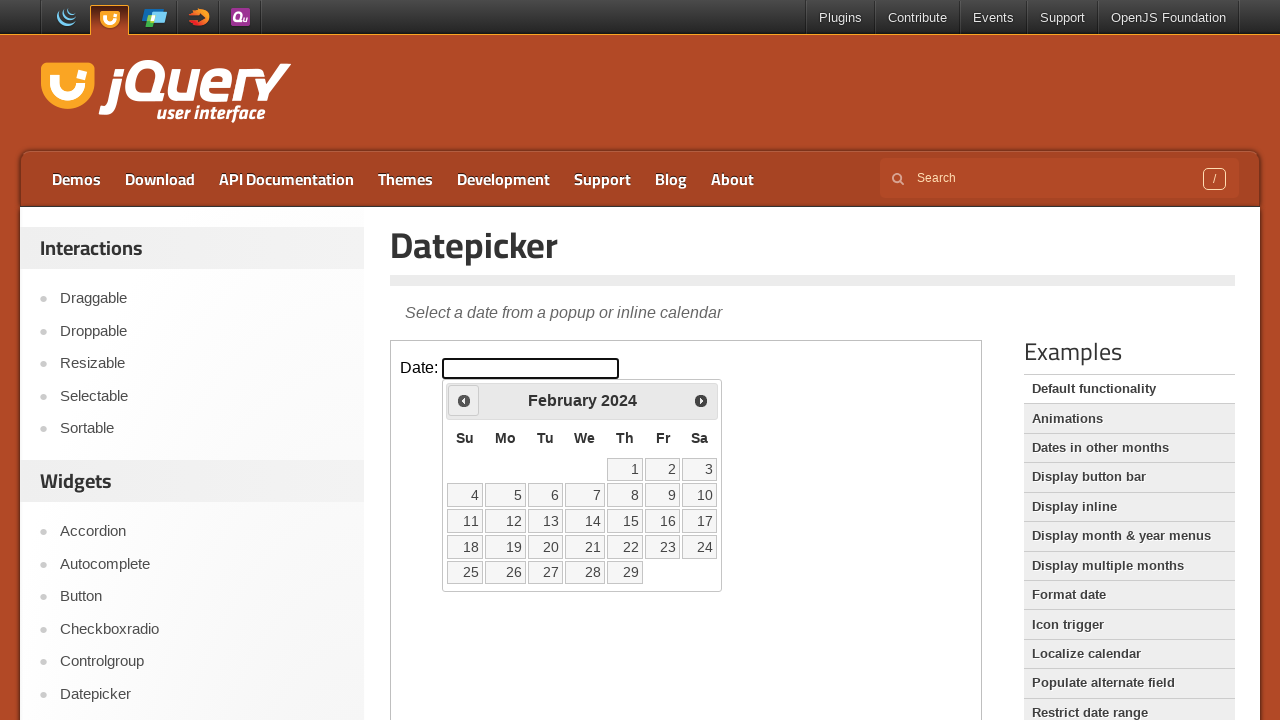

Waited for calendar to update
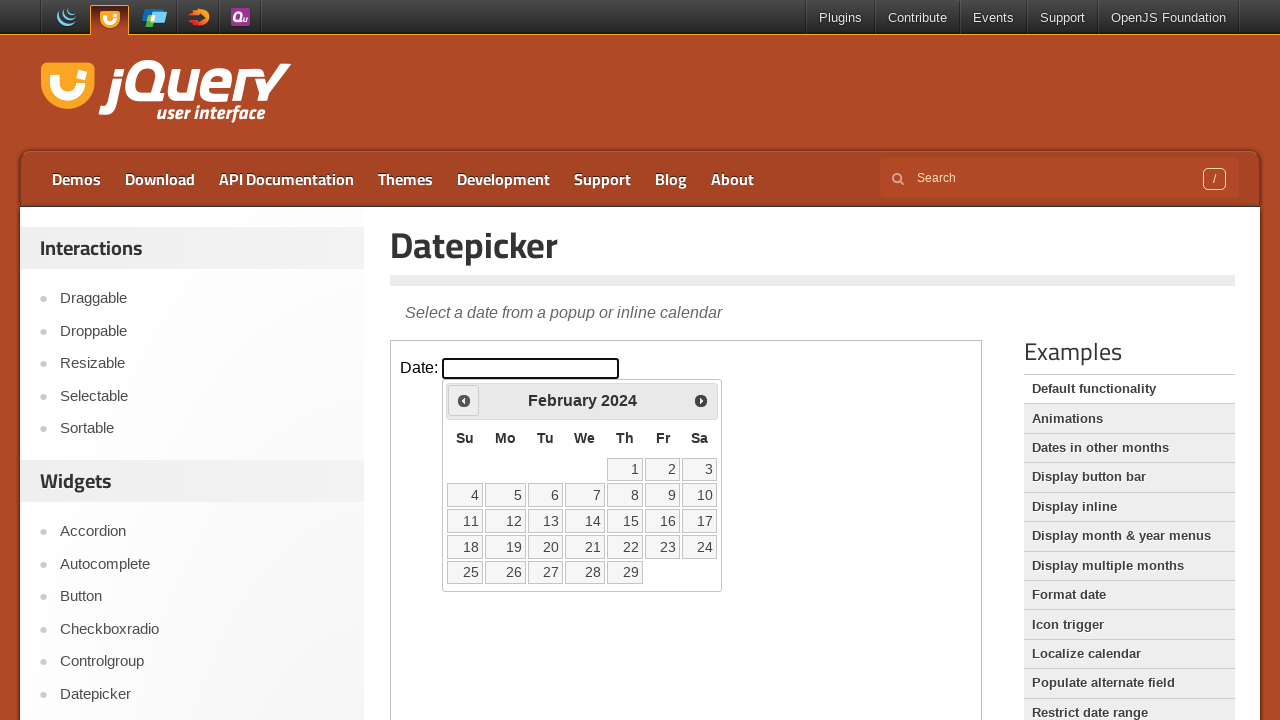

Retrieved current month: February
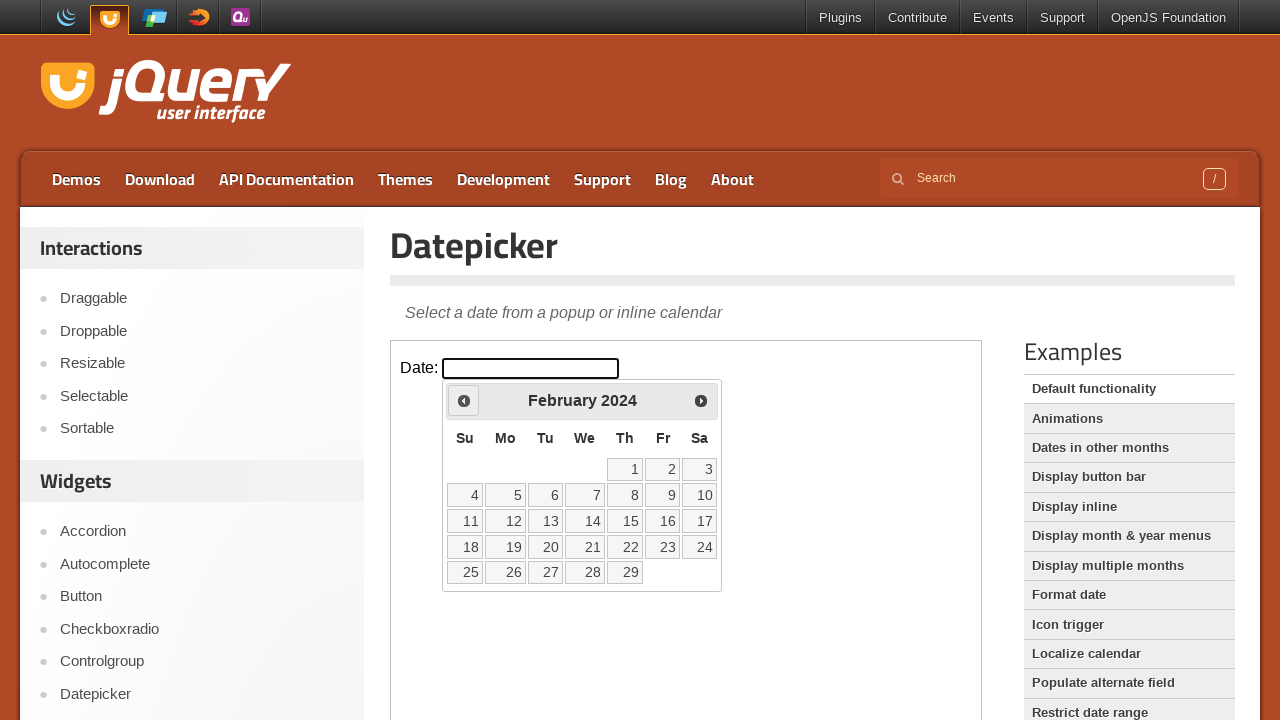

Retrieved current year: 2024
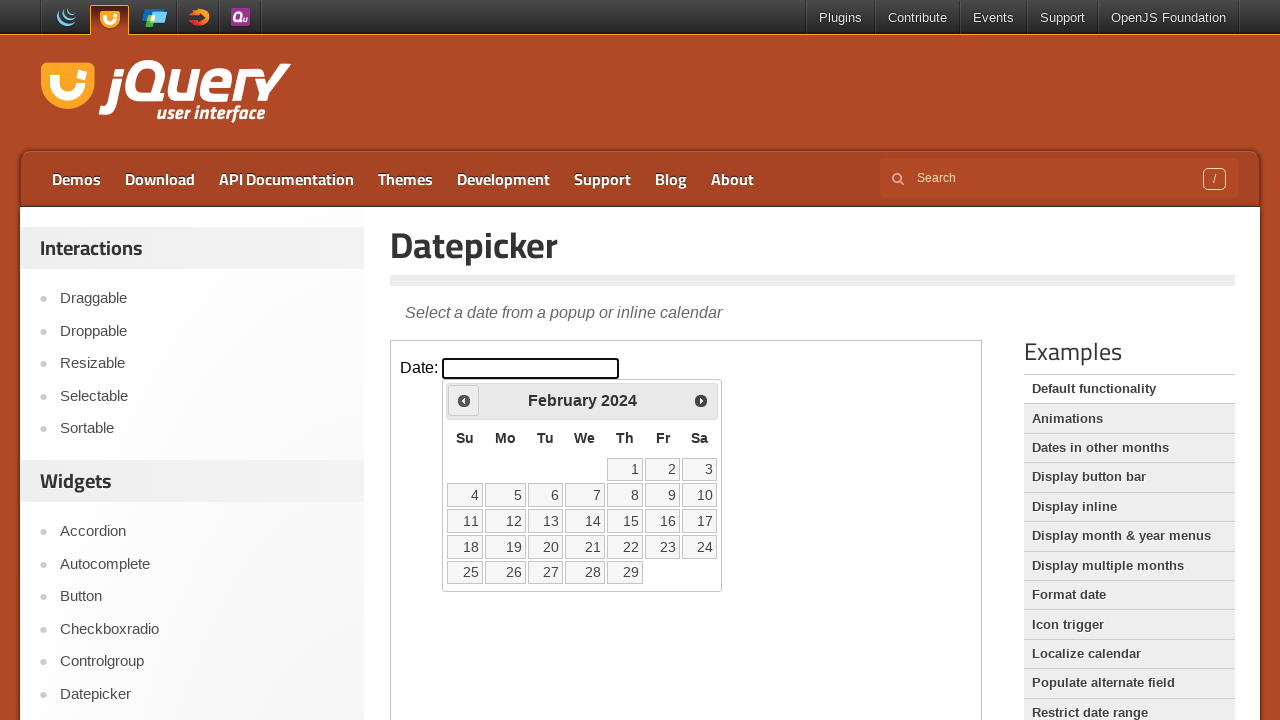

Clicked previous arrow to navigate to previous month at (464, 400) on iframe.demo-frame >> internal:control=enter-frame >> span.ui-icon-circle-triangl
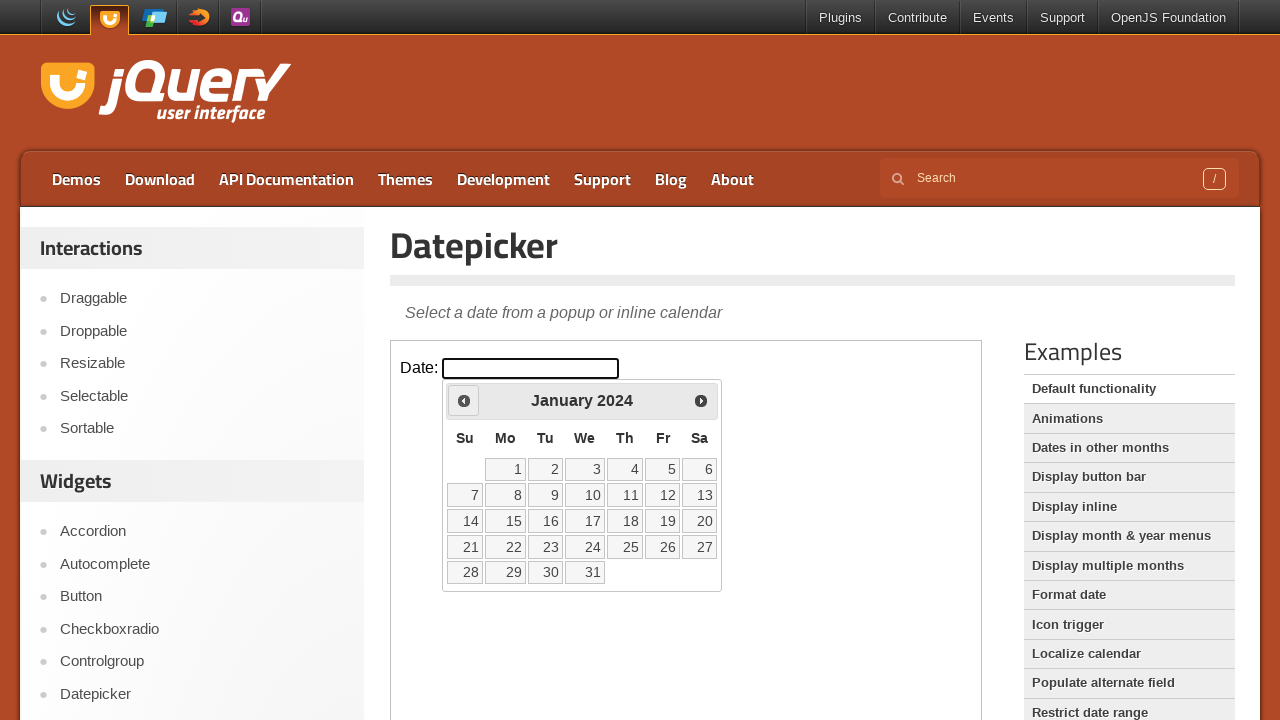

Waited for calendar to update
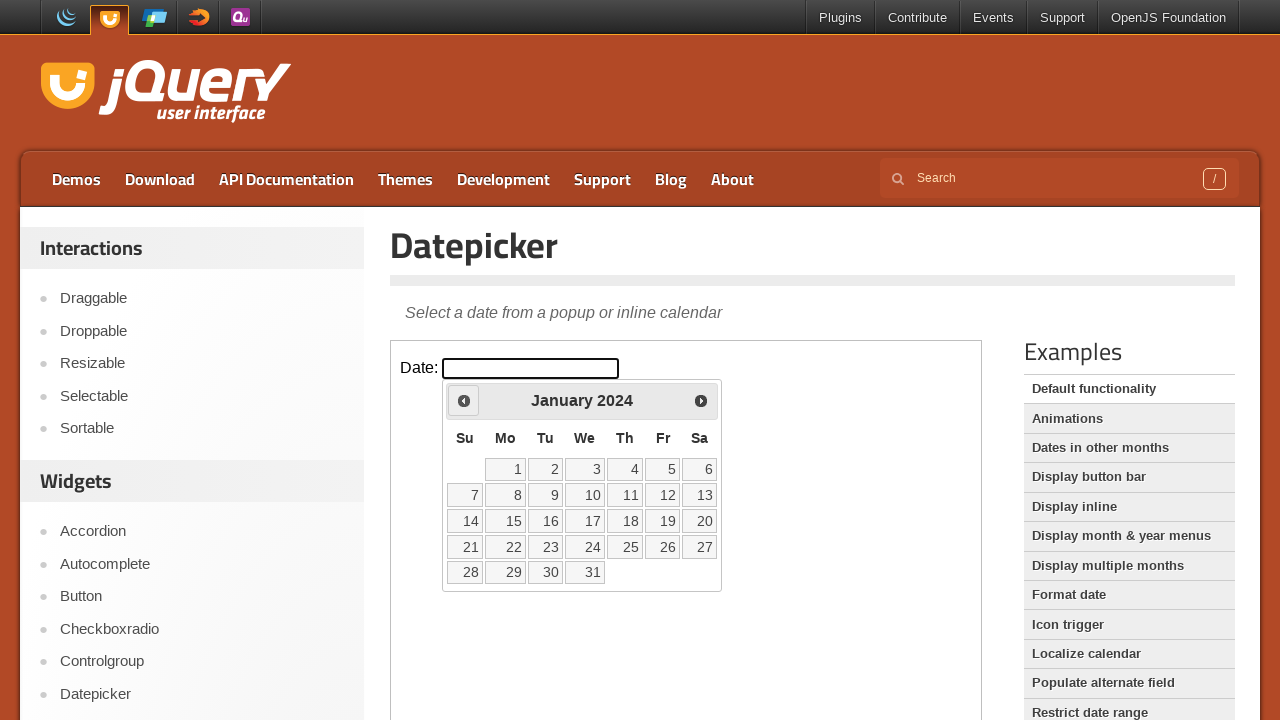

Retrieved current month: January
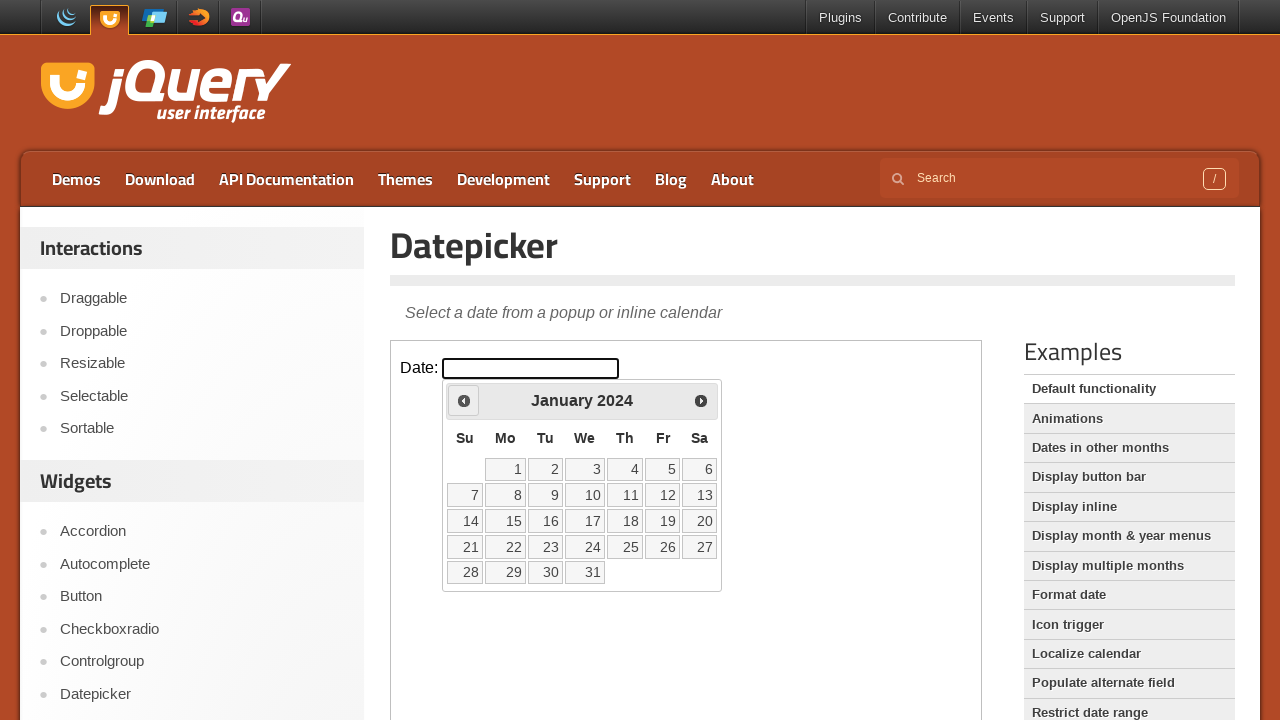

Retrieved current year: 2024
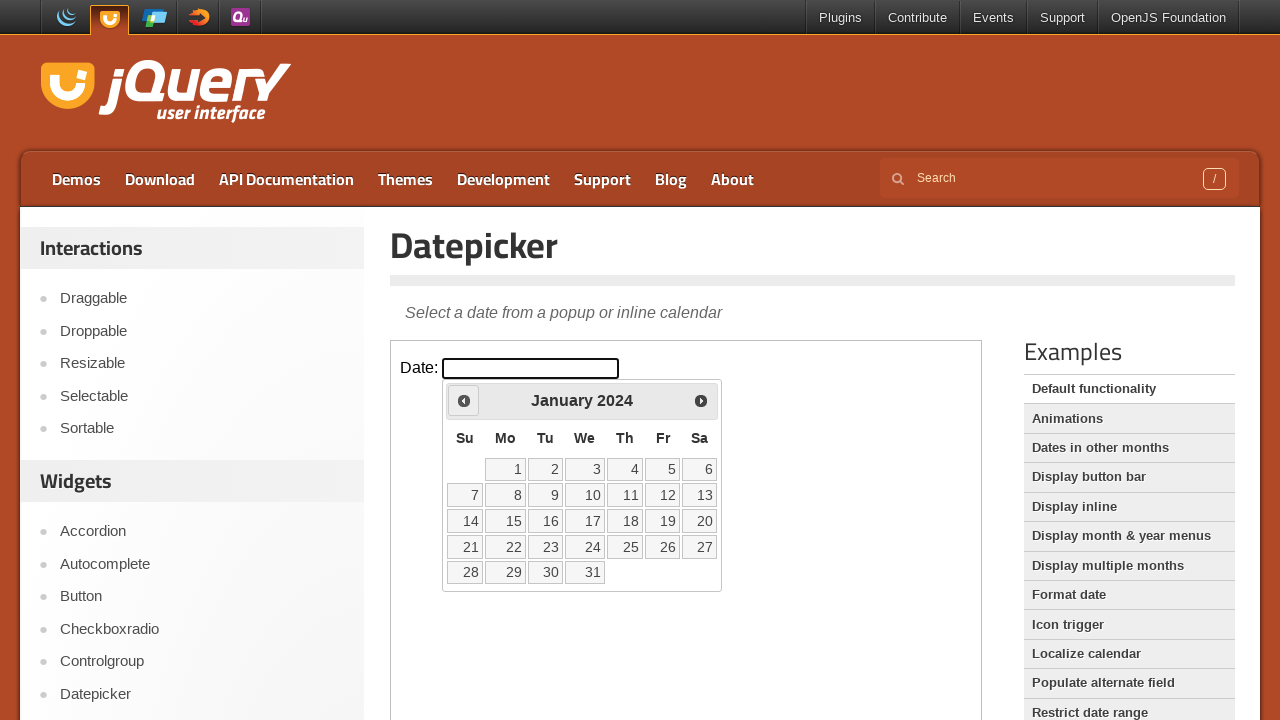

Clicked previous arrow to navigate to previous month at (464, 400) on iframe.demo-frame >> internal:control=enter-frame >> span.ui-icon-circle-triangl
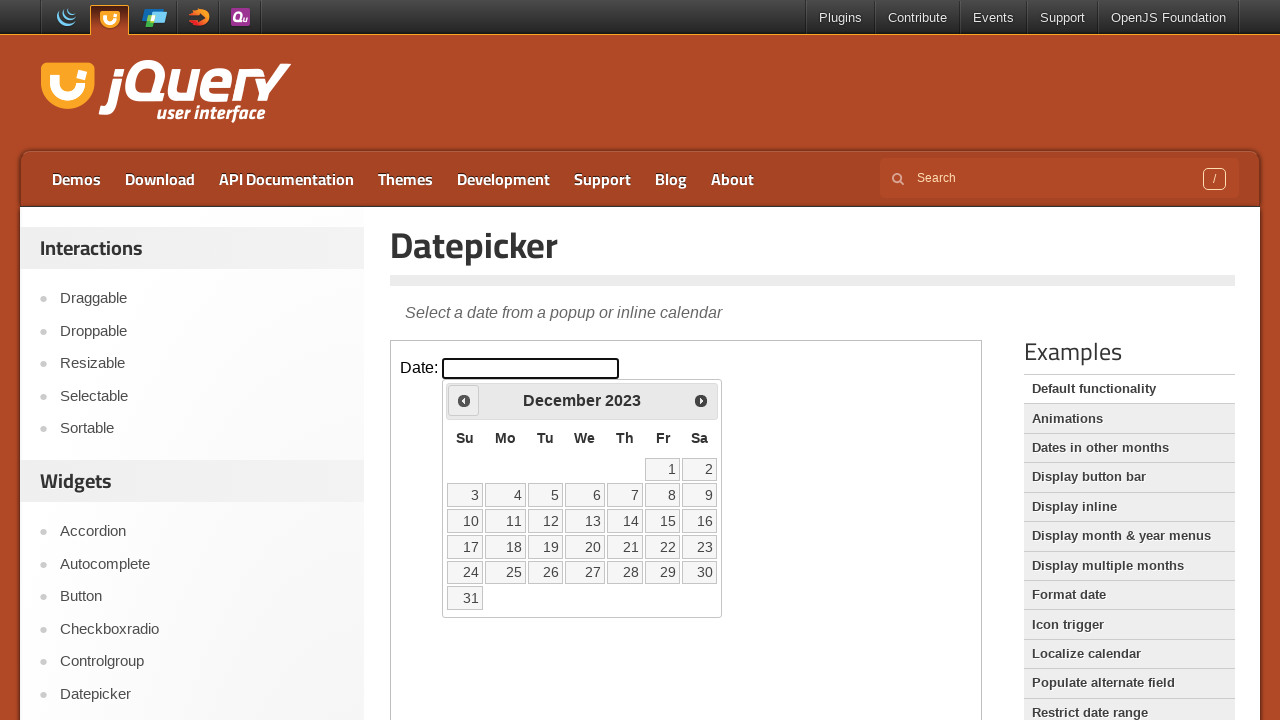

Waited for calendar to update
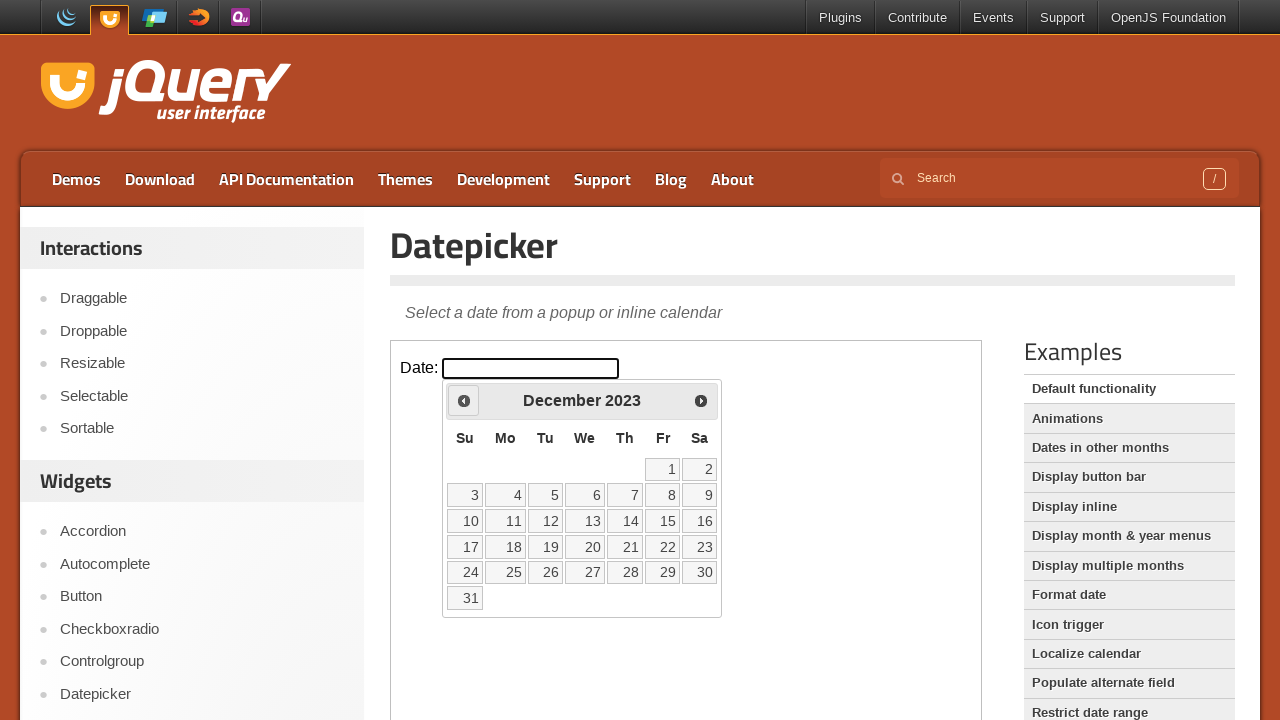

Retrieved current month: December
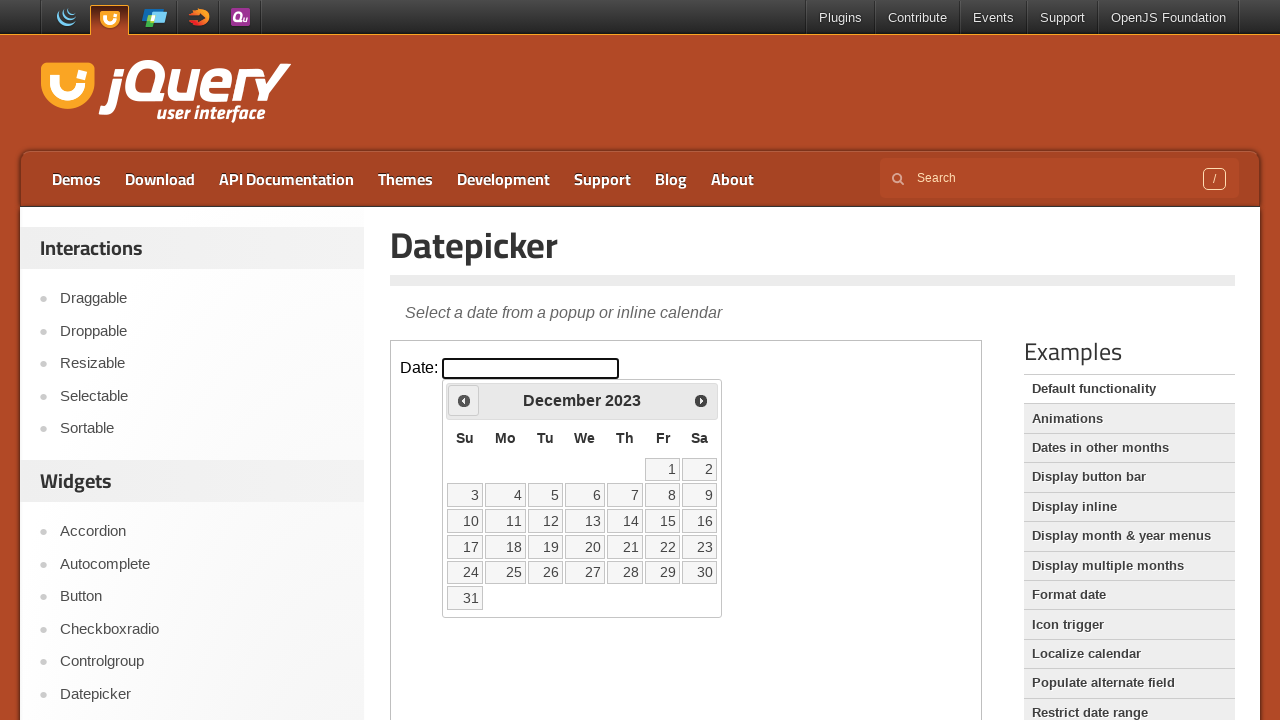

Retrieved current year: 2023
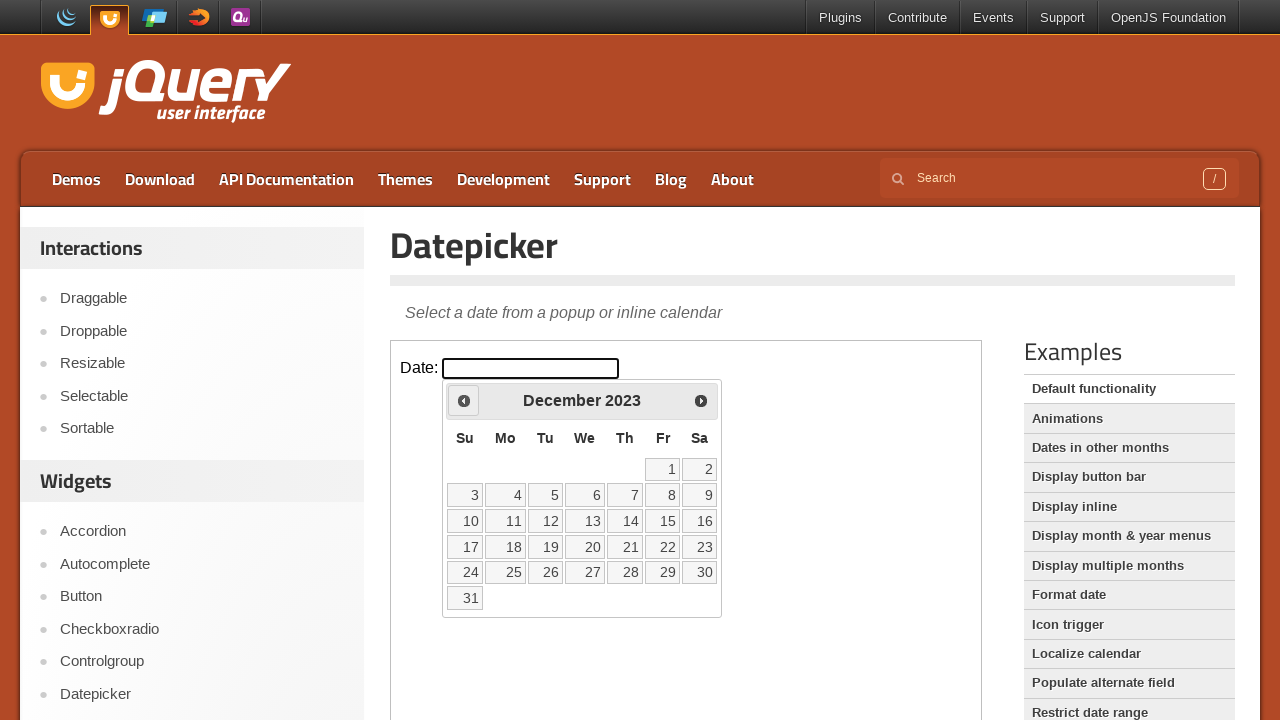

Clicked previous arrow to navigate to previous month at (464, 400) on iframe.demo-frame >> internal:control=enter-frame >> span.ui-icon-circle-triangl
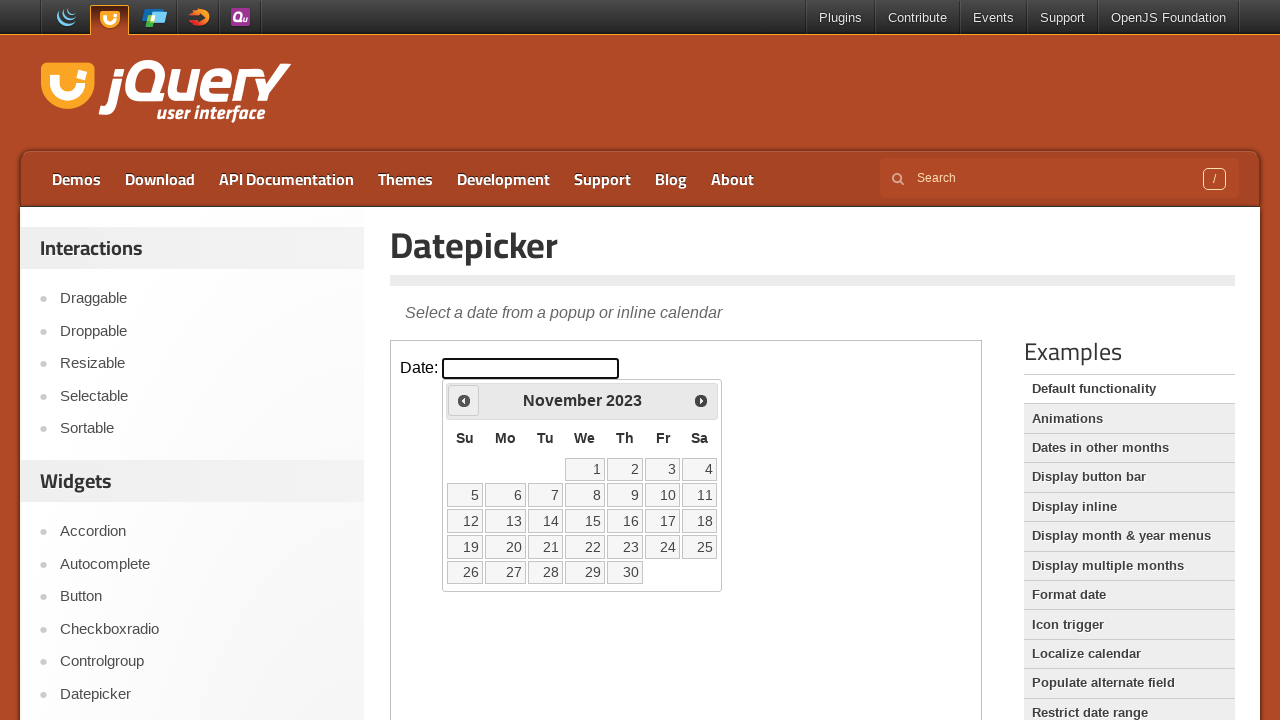

Waited for calendar to update
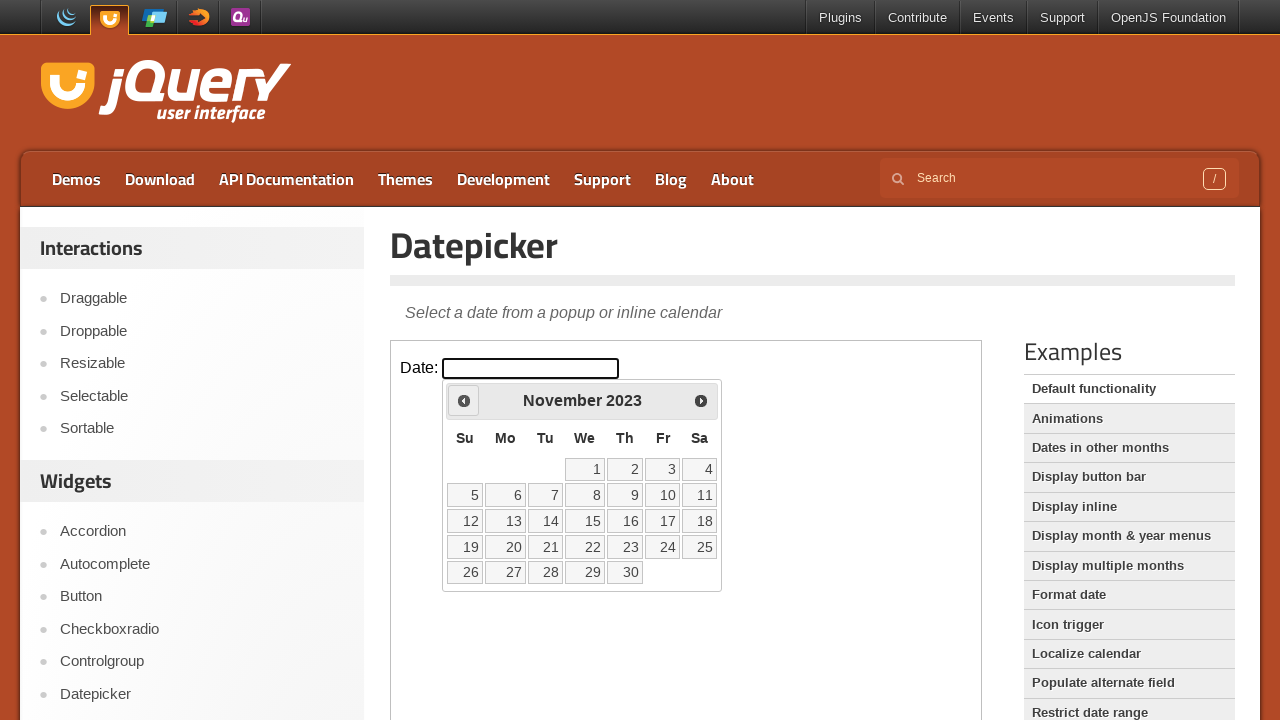

Retrieved current month: November
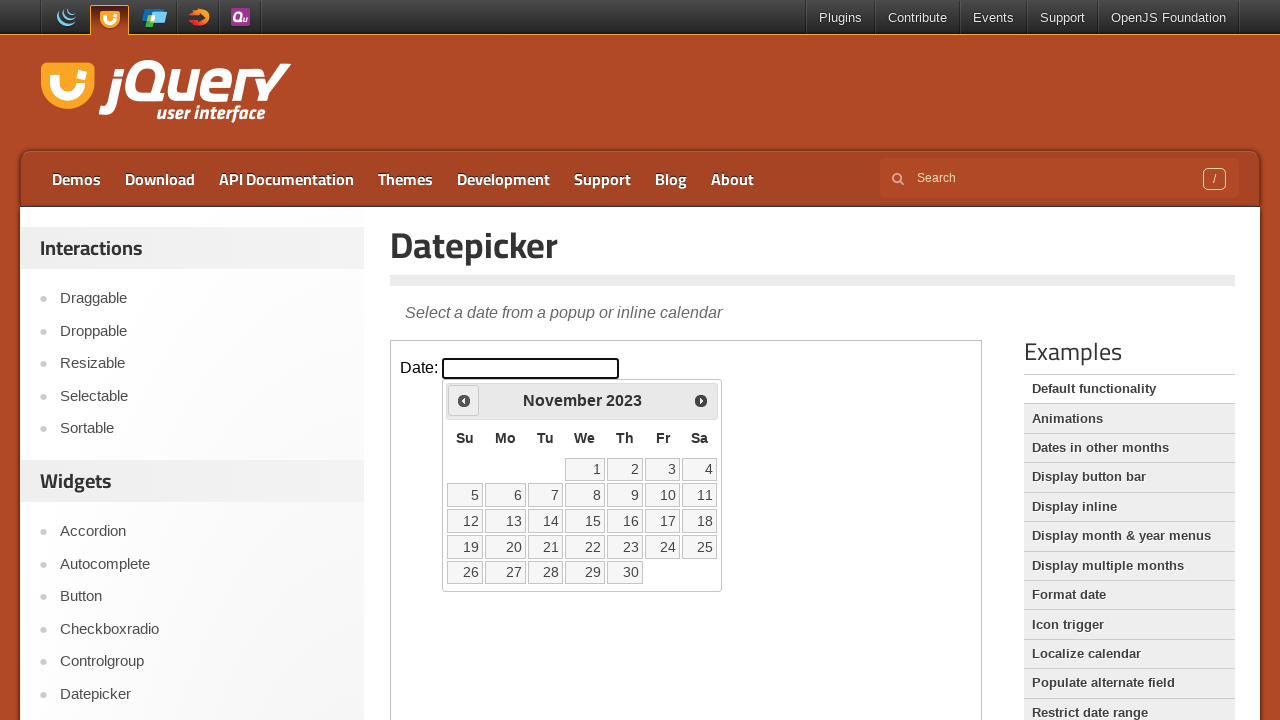

Retrieved current year: 2023
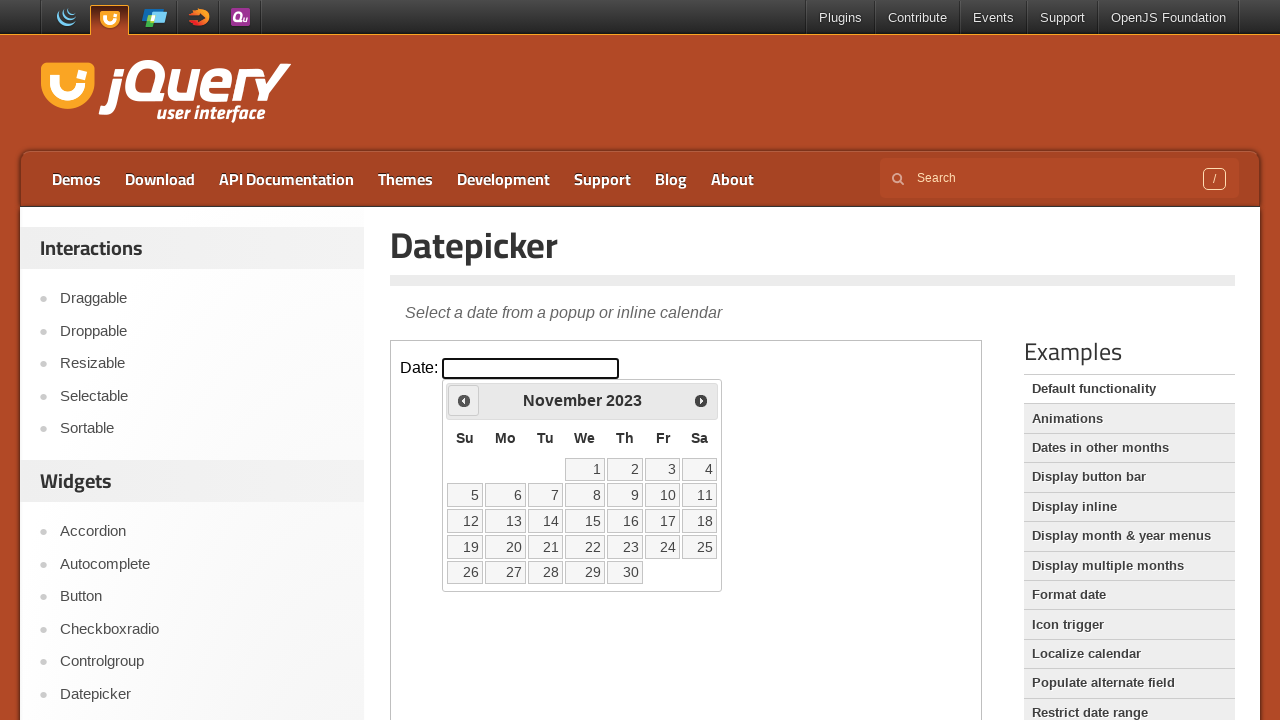

Clicked previous arrow to navigate to previous month at (464, 400) on iframe.demo-frame >> internal:control=enter-frame >> span.ui-icon-circle-triangl
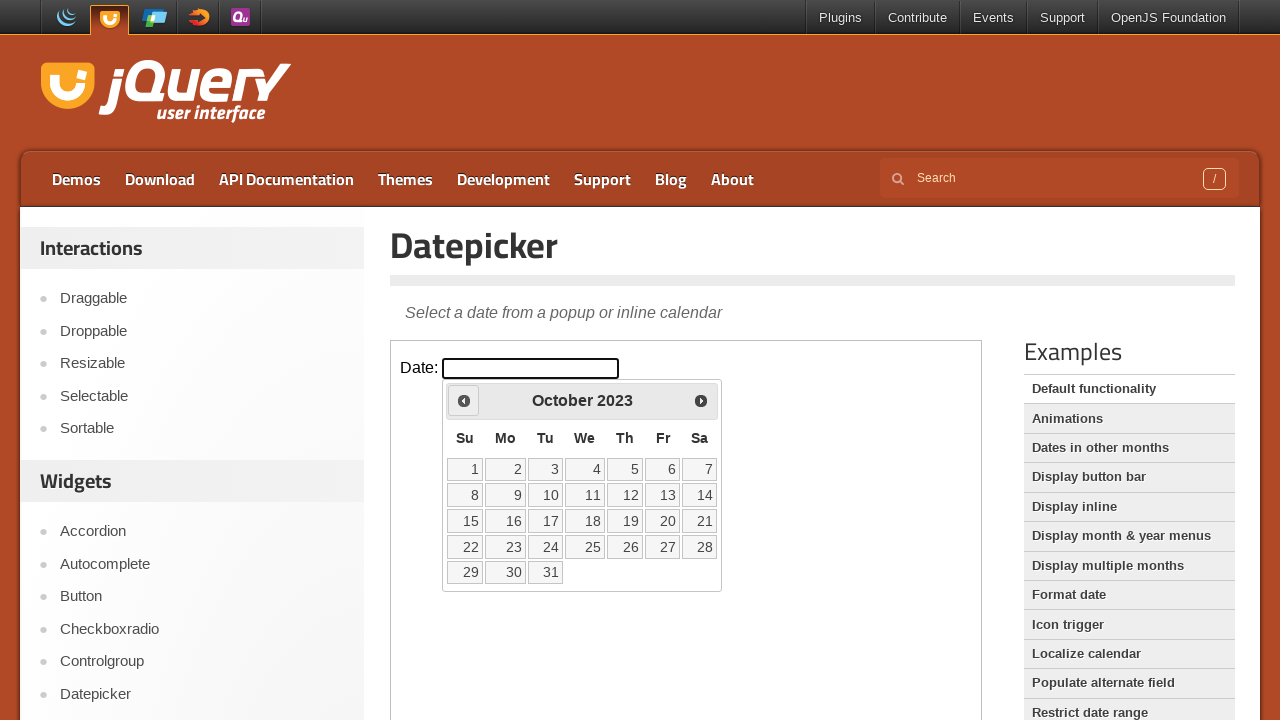

Waited for calendar to update
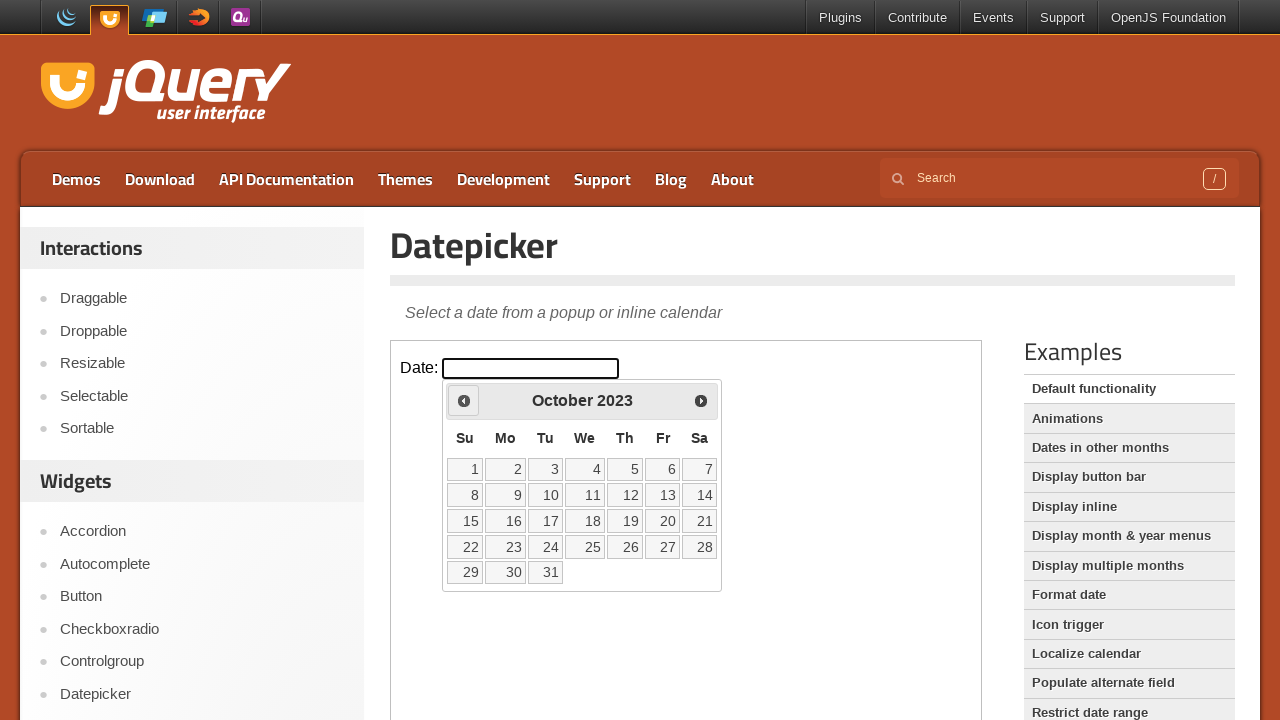

Retrieved current month: October
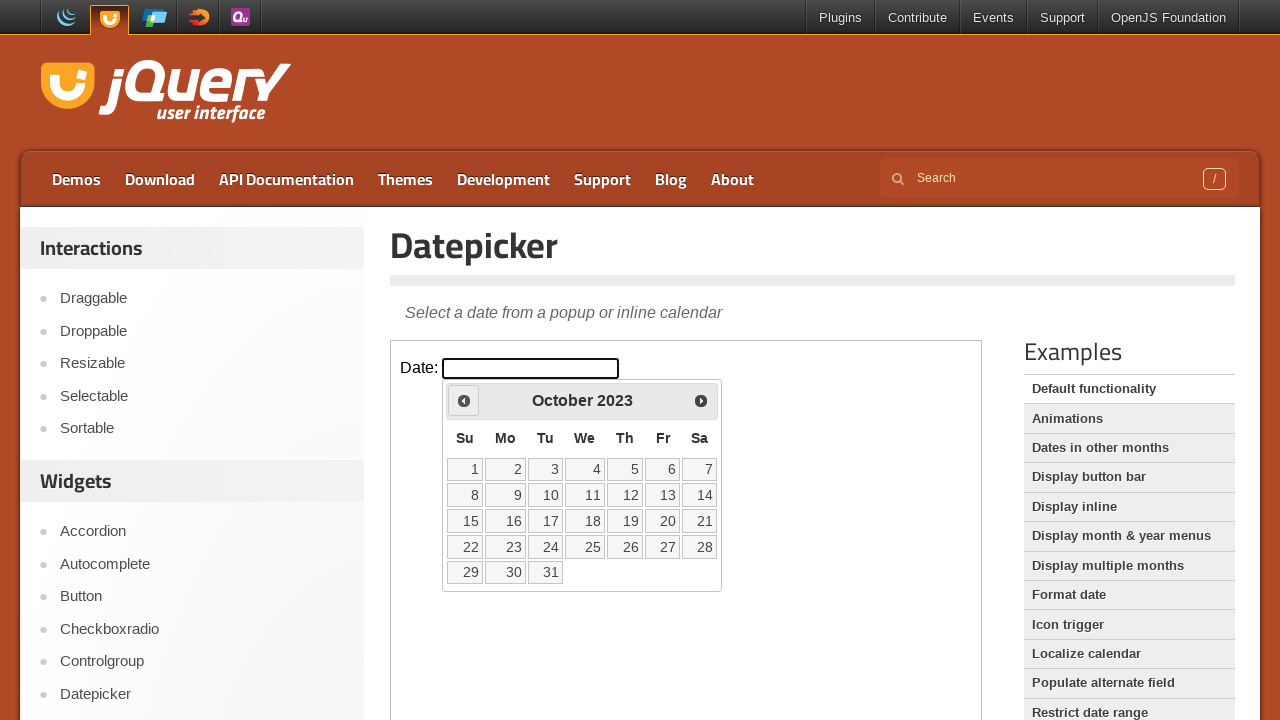

Retrieved current year: 2023
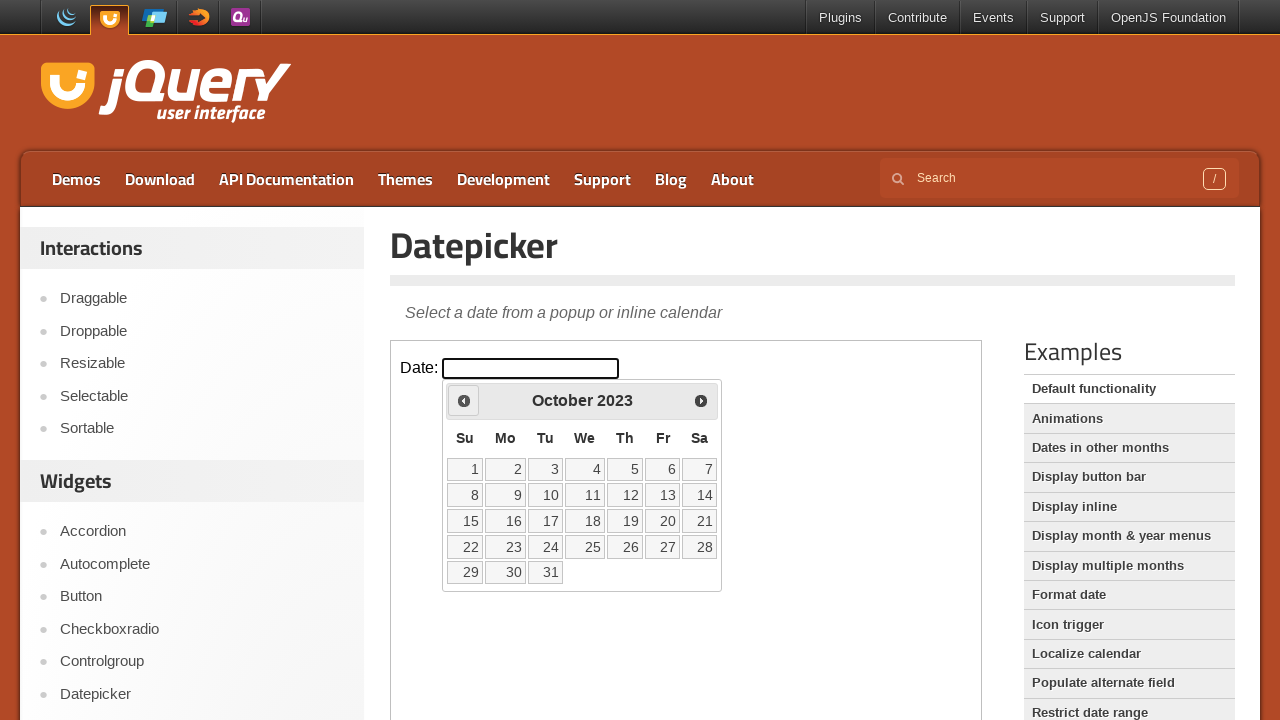

Clicked previous arrow to navigate to previous month at (464, 400) on iframe.demo-frame >> internal:control=enter-frame >> span.ui-icon-circle-triangl
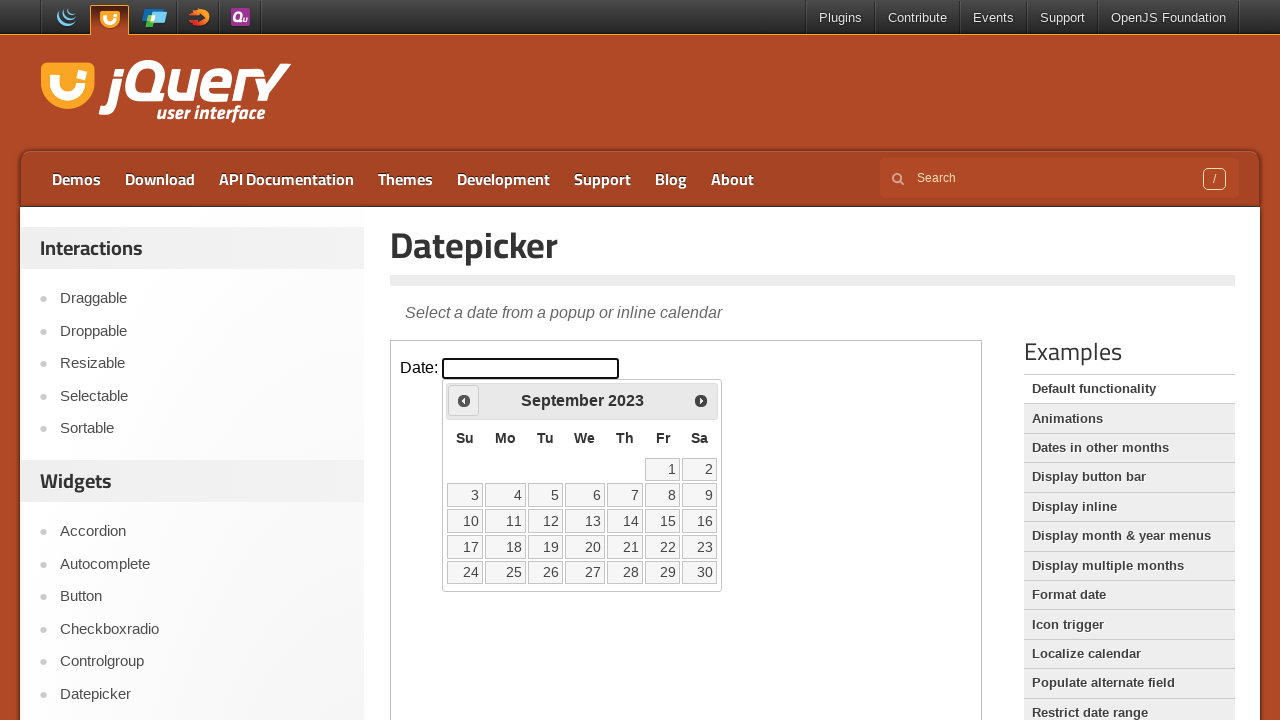

Waited for calendar to update
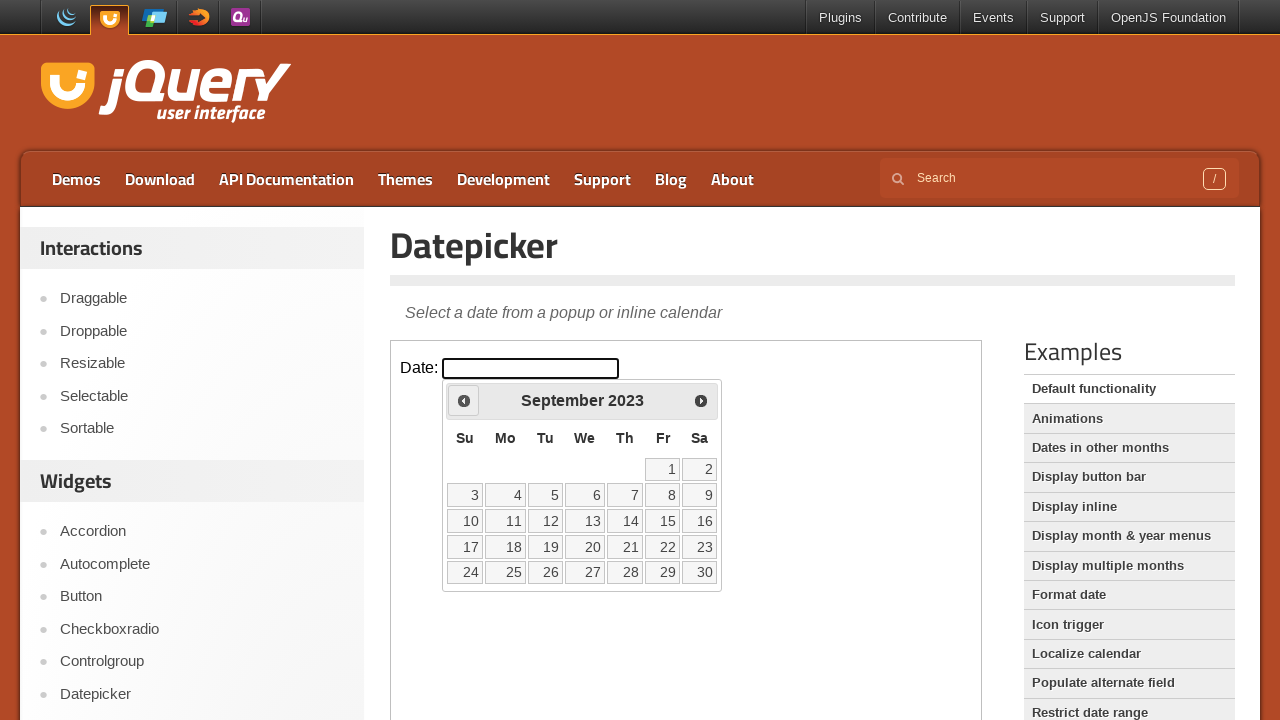

Retrieved current month: September
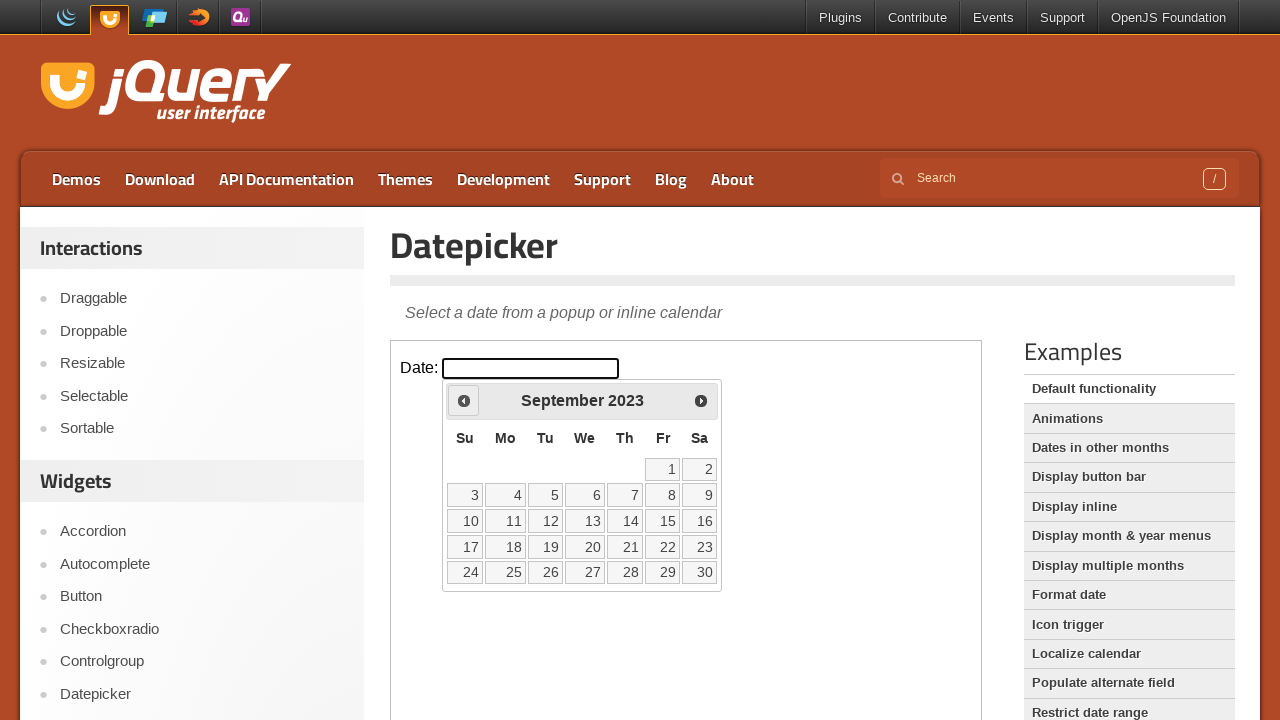

Retrieved current year: 2023
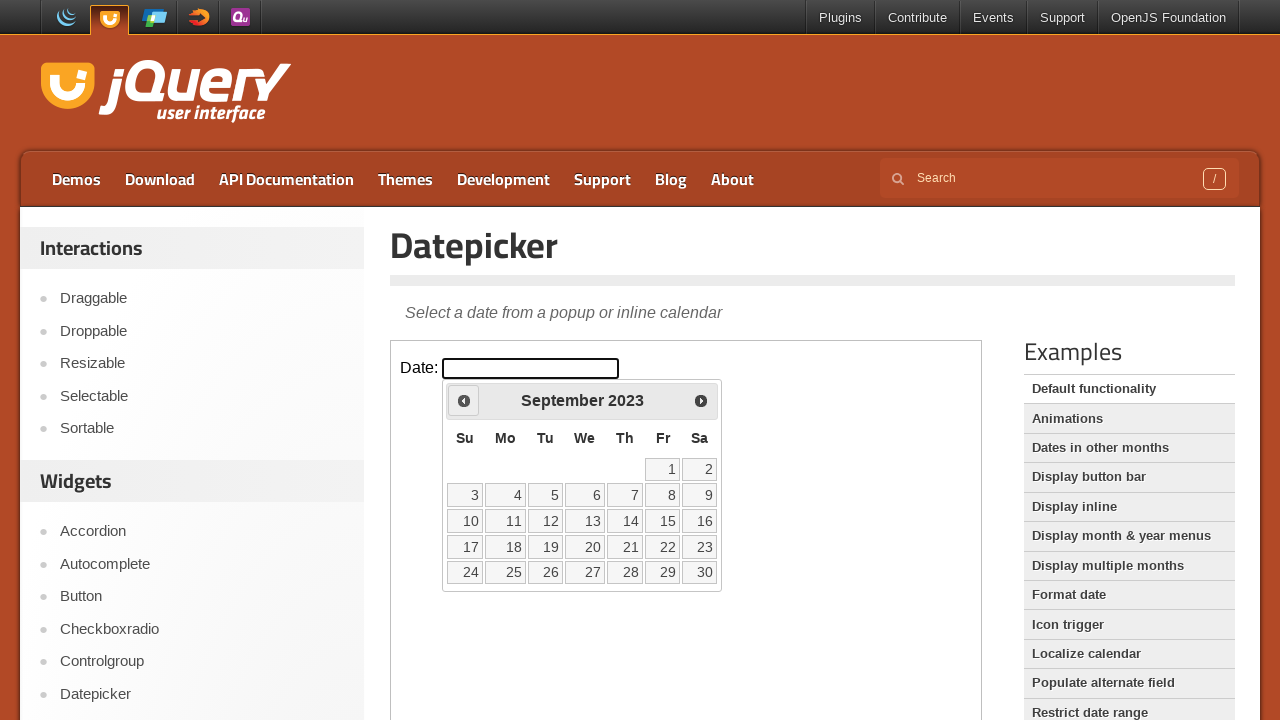

Clicked previous arrow to navigate to previous month at (464, 400) on iframe.demo-frame >> internal:control=enter-frame >> span.ui-icon-circle-triangl
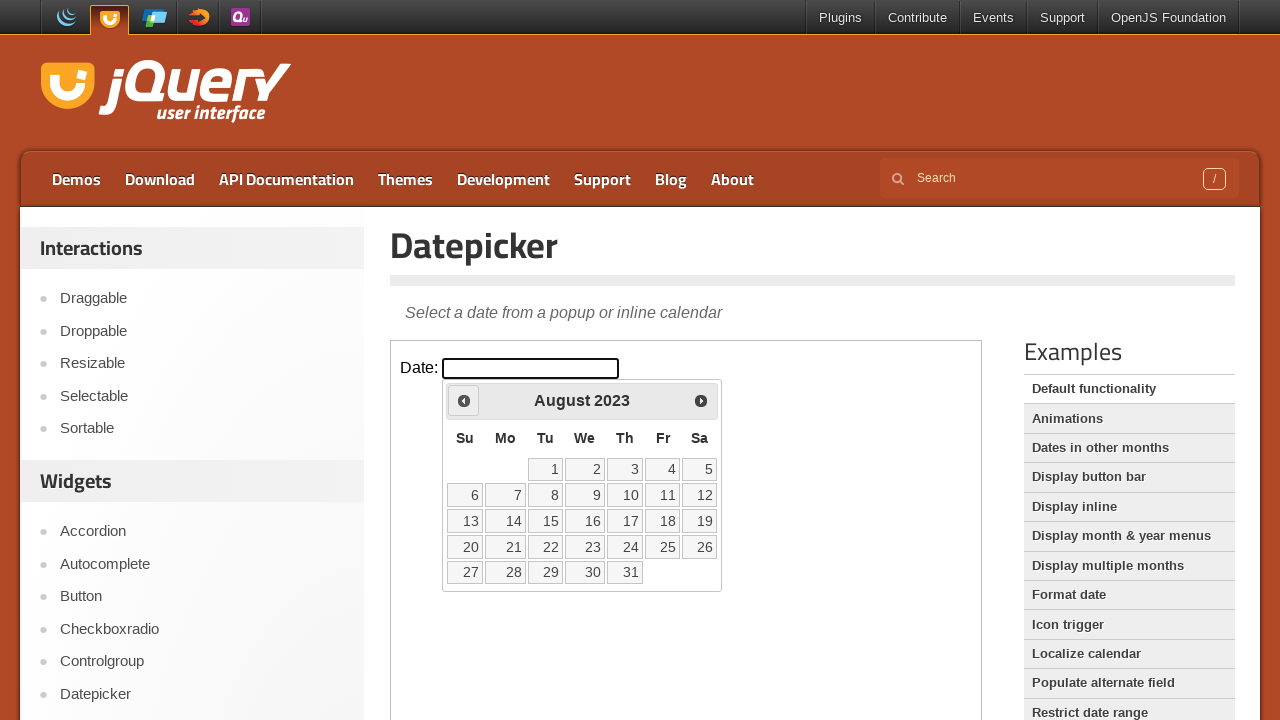

Waited for calendar to update
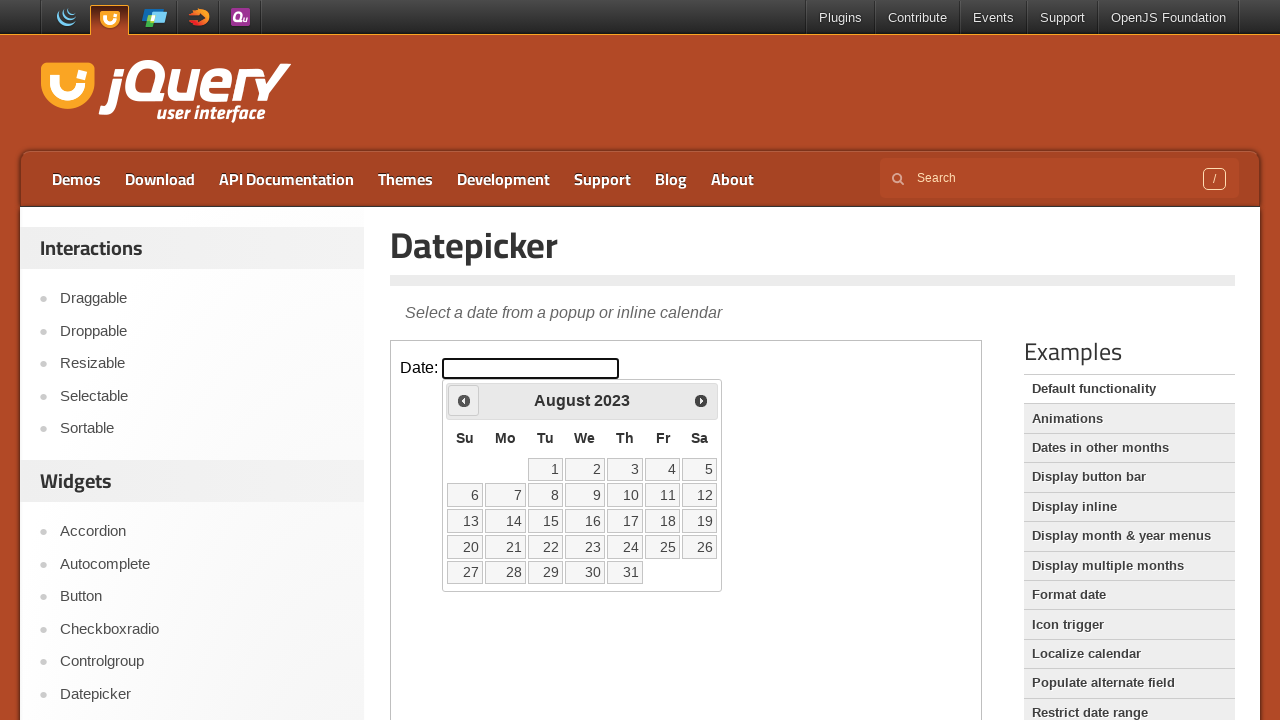

Retrieved current month: August
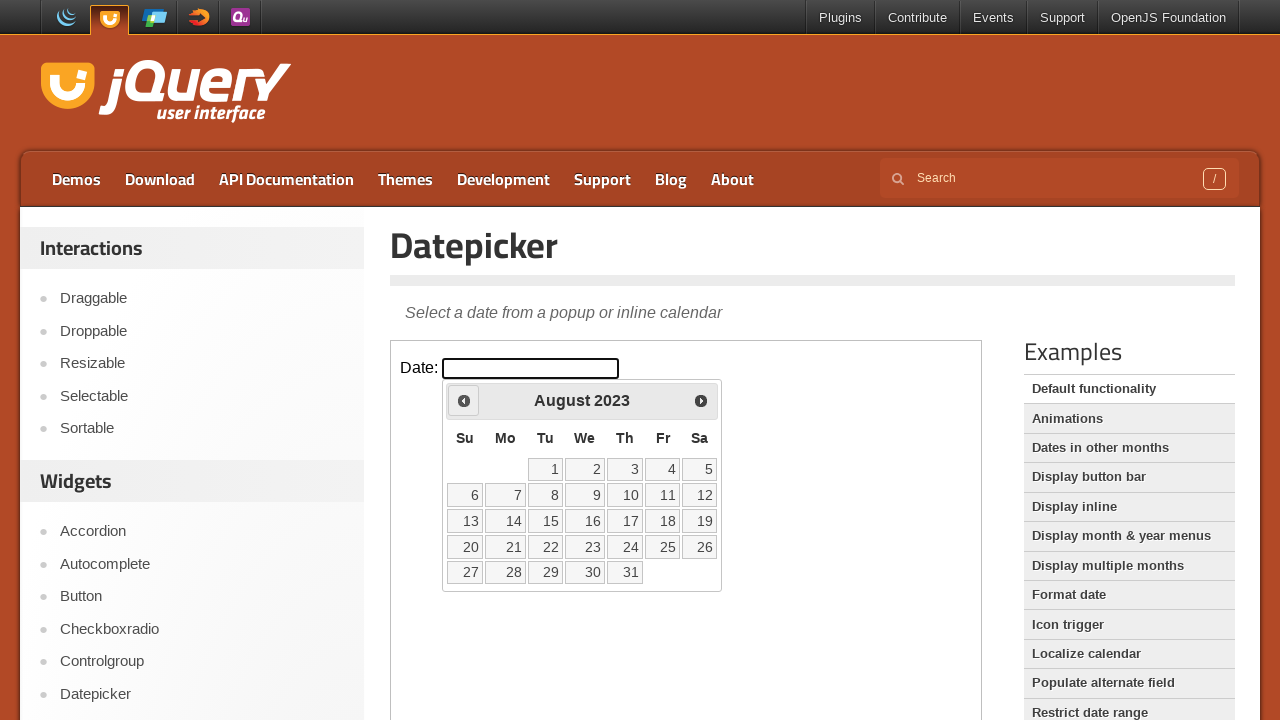

Retrieved current year: 2023
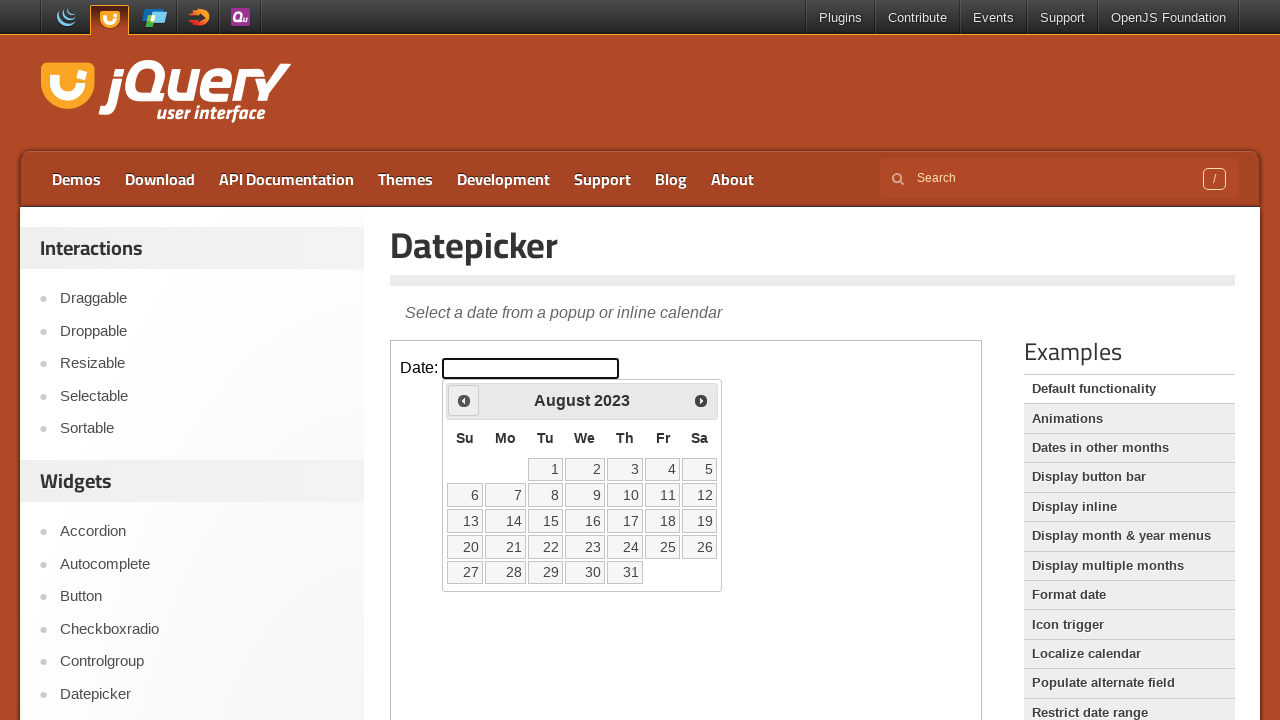

Clicked previous arrow to navigate to previous month at (464, 400) on iframe.demo-frame >> internal:control=enter-frame >> span.ui-icon-circle-triangl
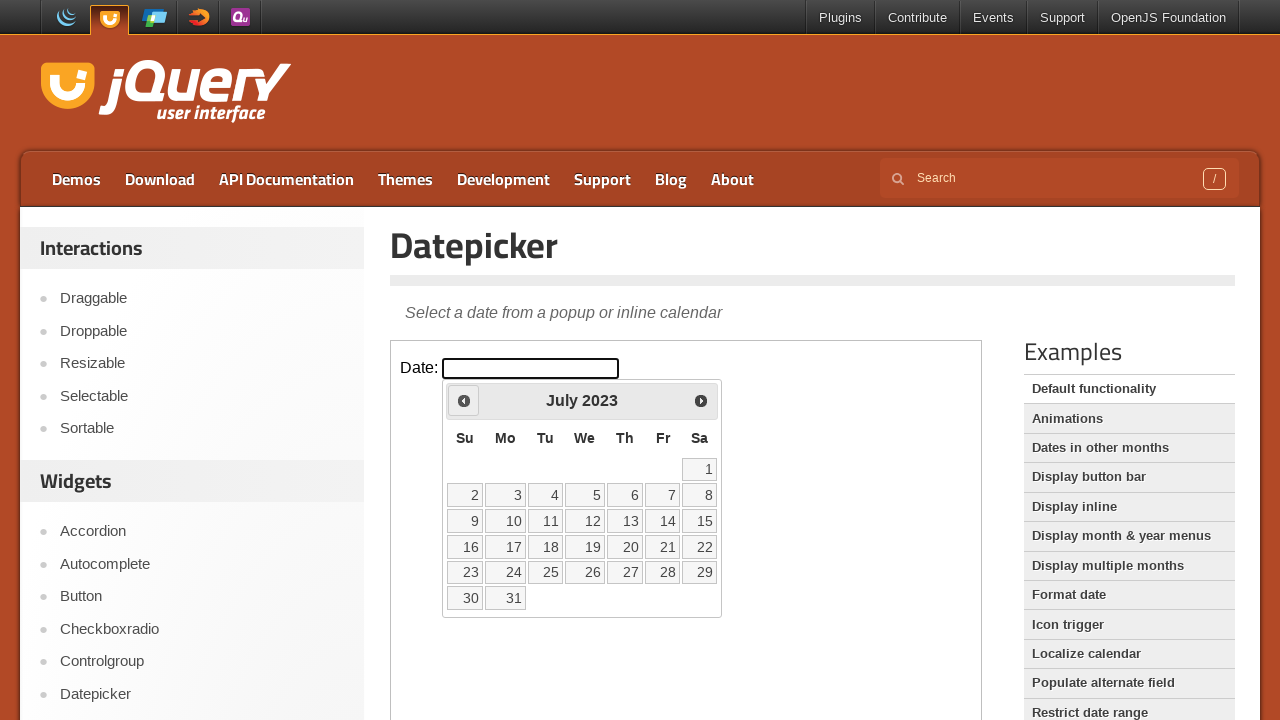

Waited for calendar to update
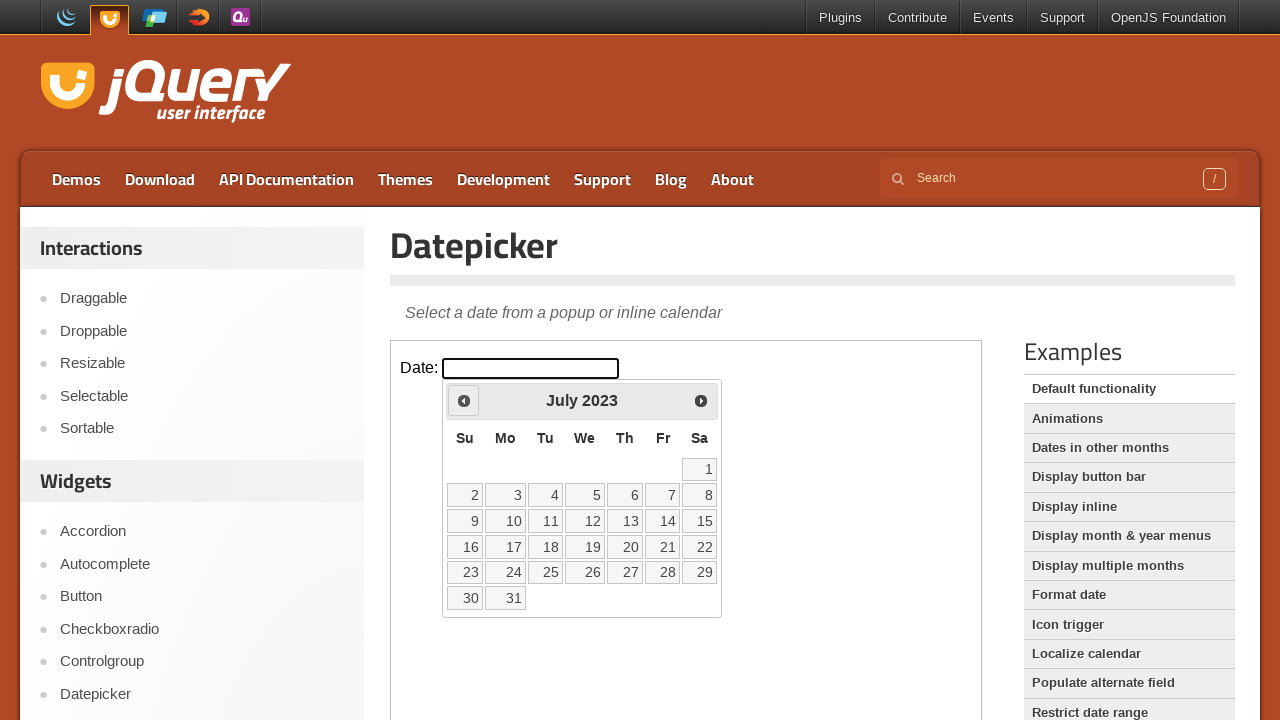

Retrieved current month: July
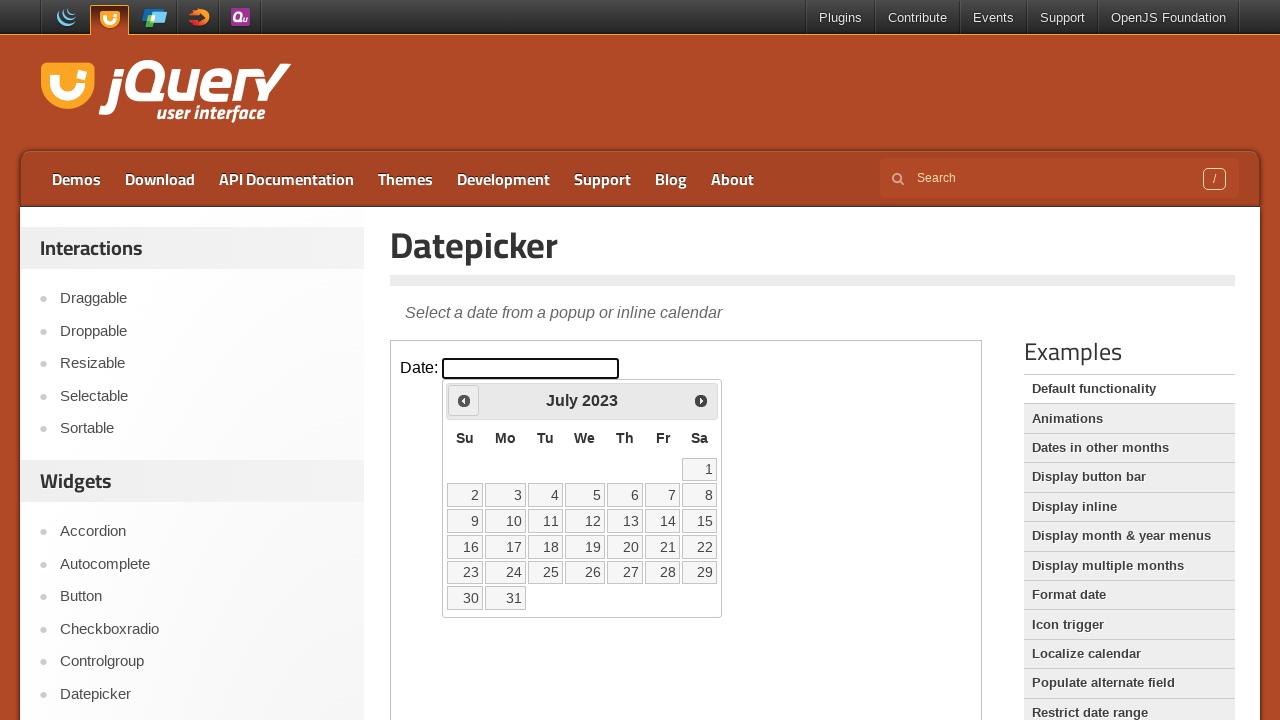

Retrieved current year: 2023
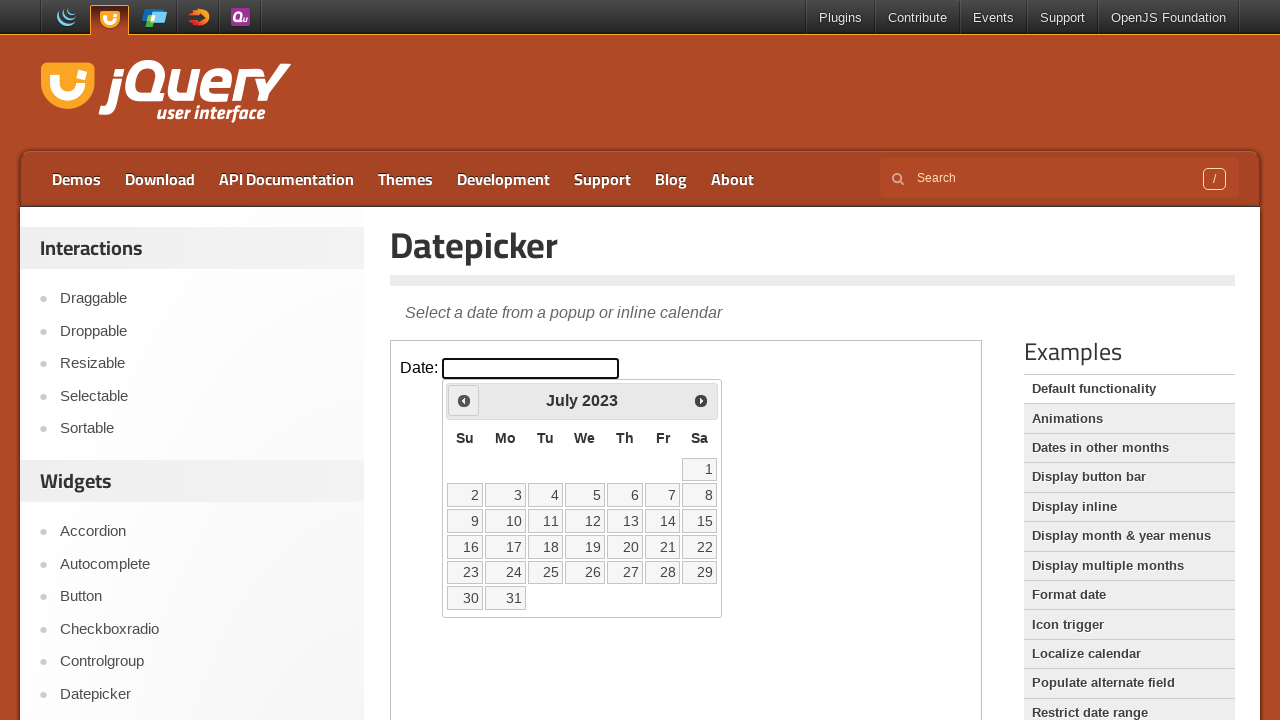

Clicked previous arrow to navigate to previous month at (464, 400) on iframe.demo-frame >> internal:control=enter-frame >> span.ui-icon-circle-triangl
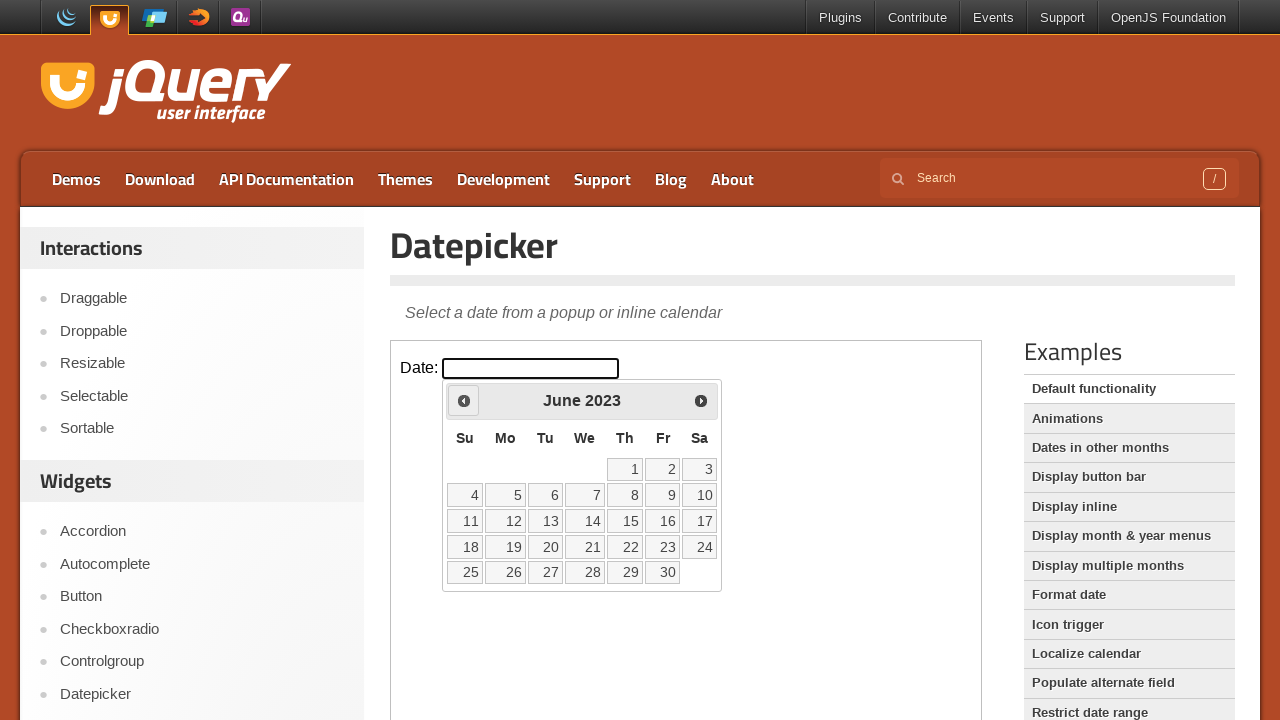

Waited for calendar to update
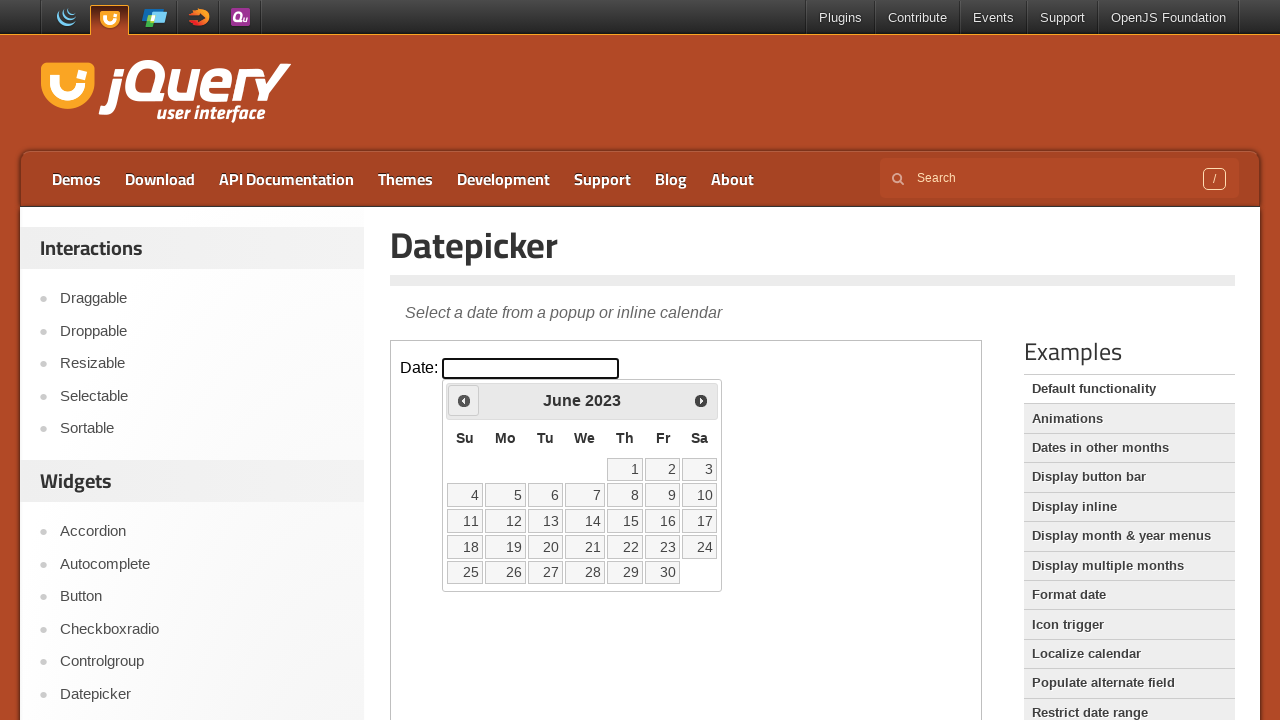

Retrieved current month: June
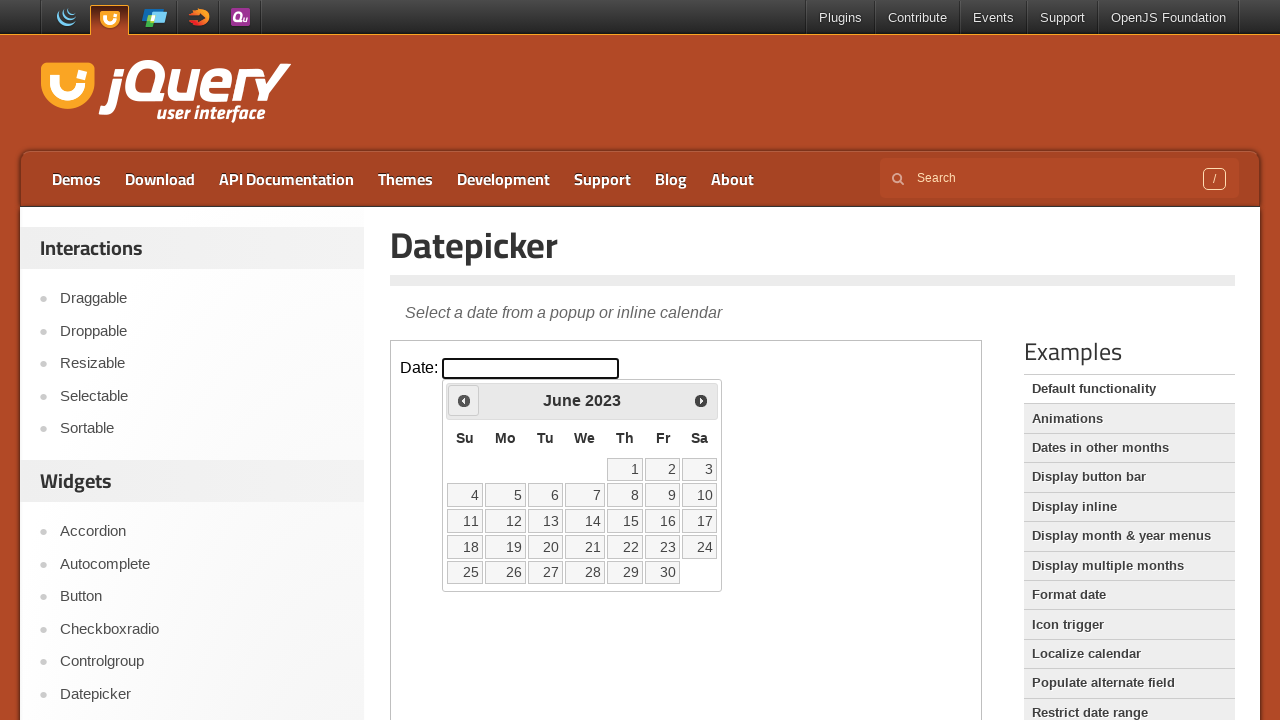

Retrieved current year: 2023
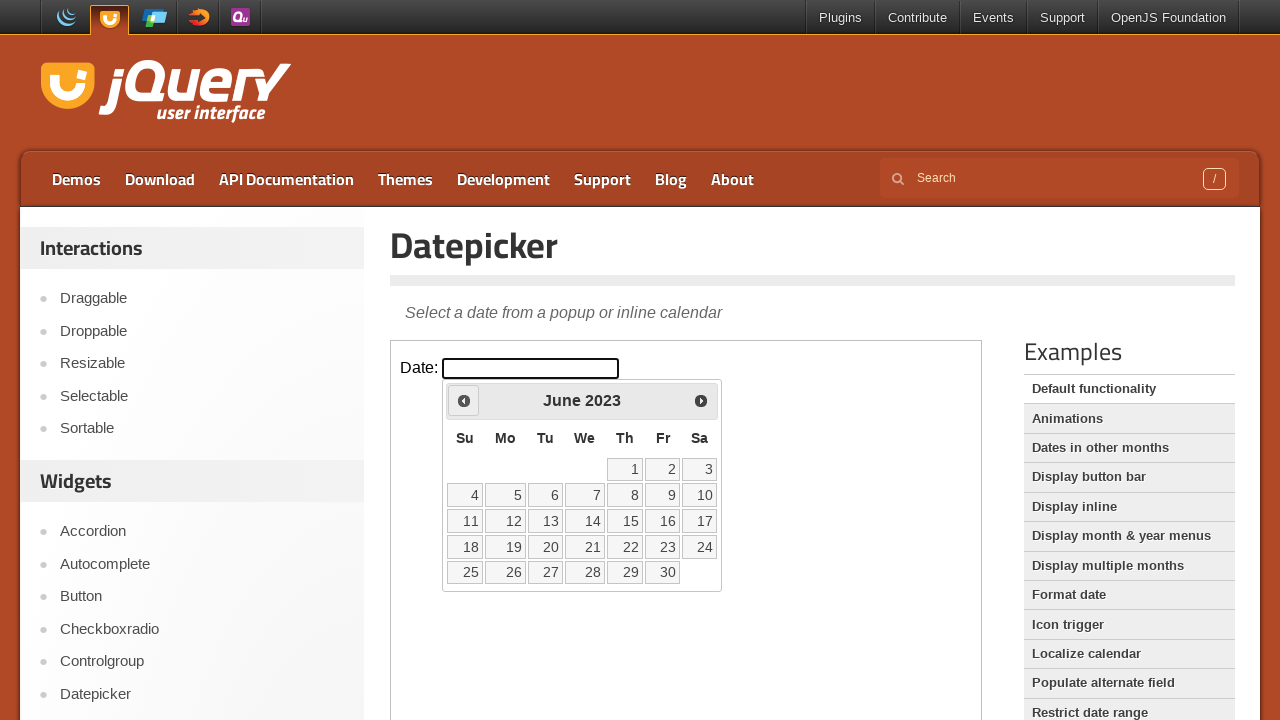

Clicked previous arrow to navigate to previous month at (464, 400) on iframe.demo-frame >> internal:control=enter-frame >> span.ui-icon-circle-triangl
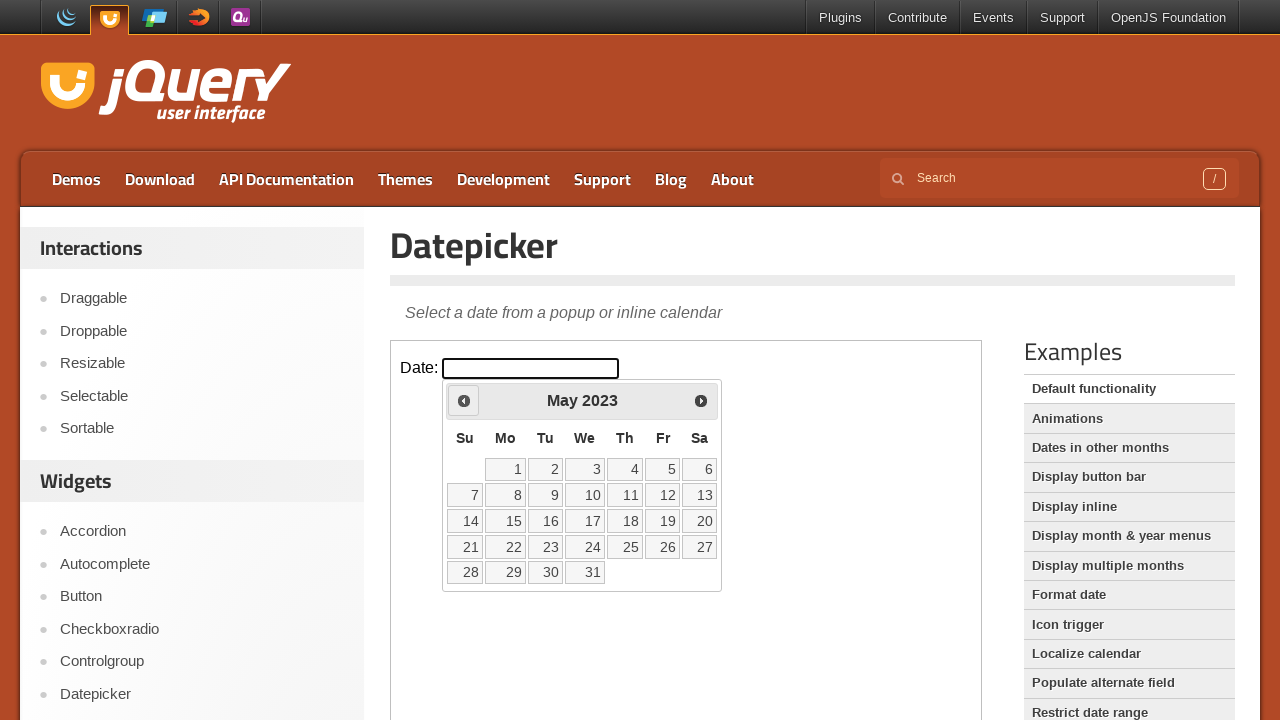

Waited for calendar to update
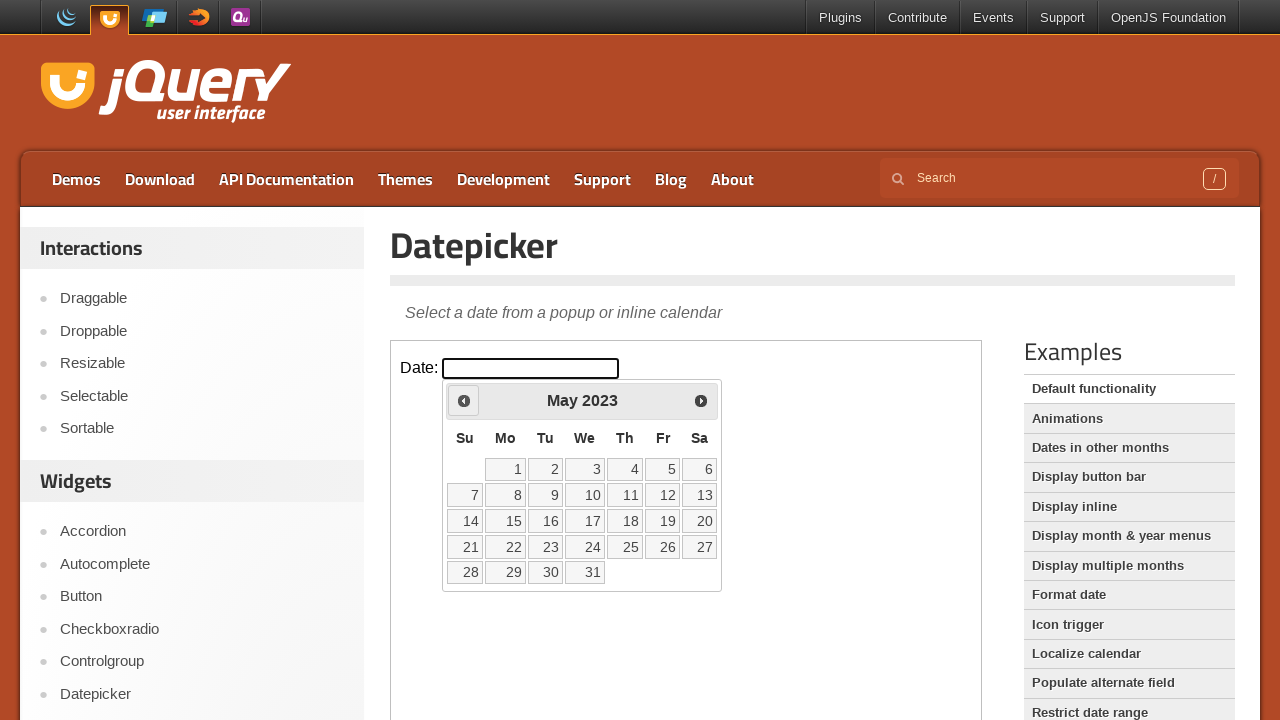

Retrieved current month: May
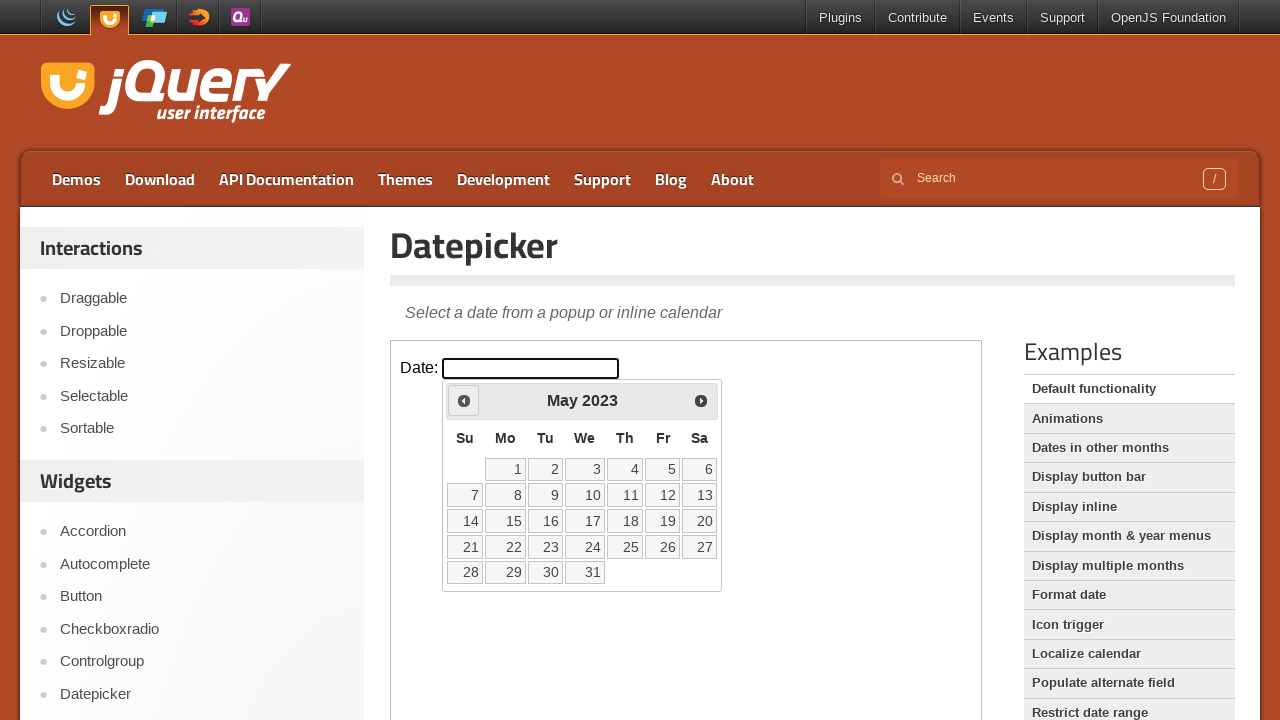

Retrieved current year: 2023
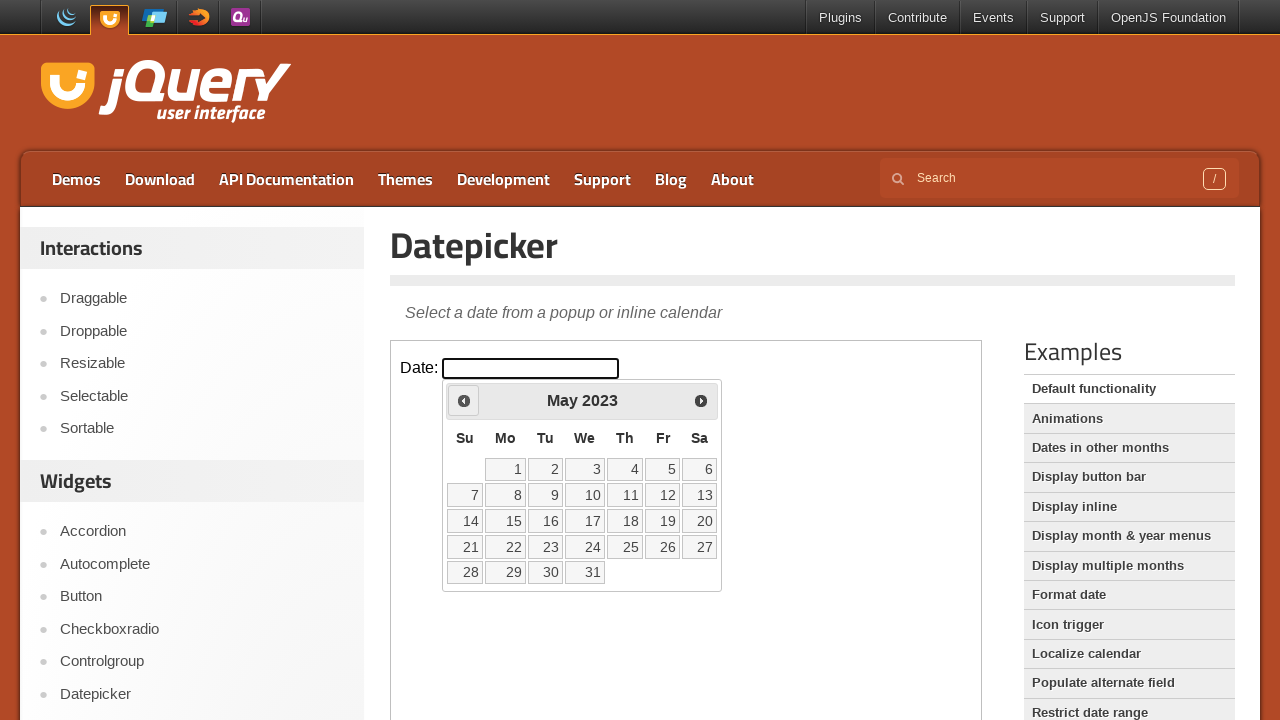

Reached target month/year: May 2023
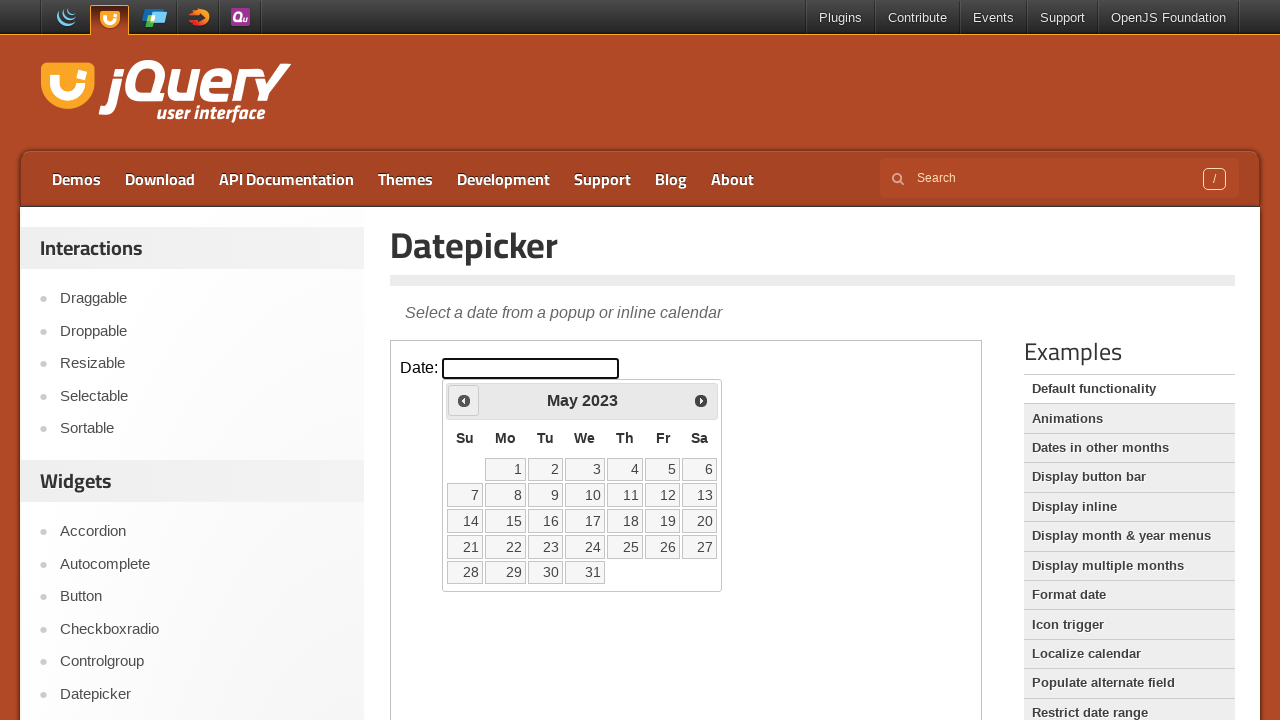

Located all date cells in the calendar
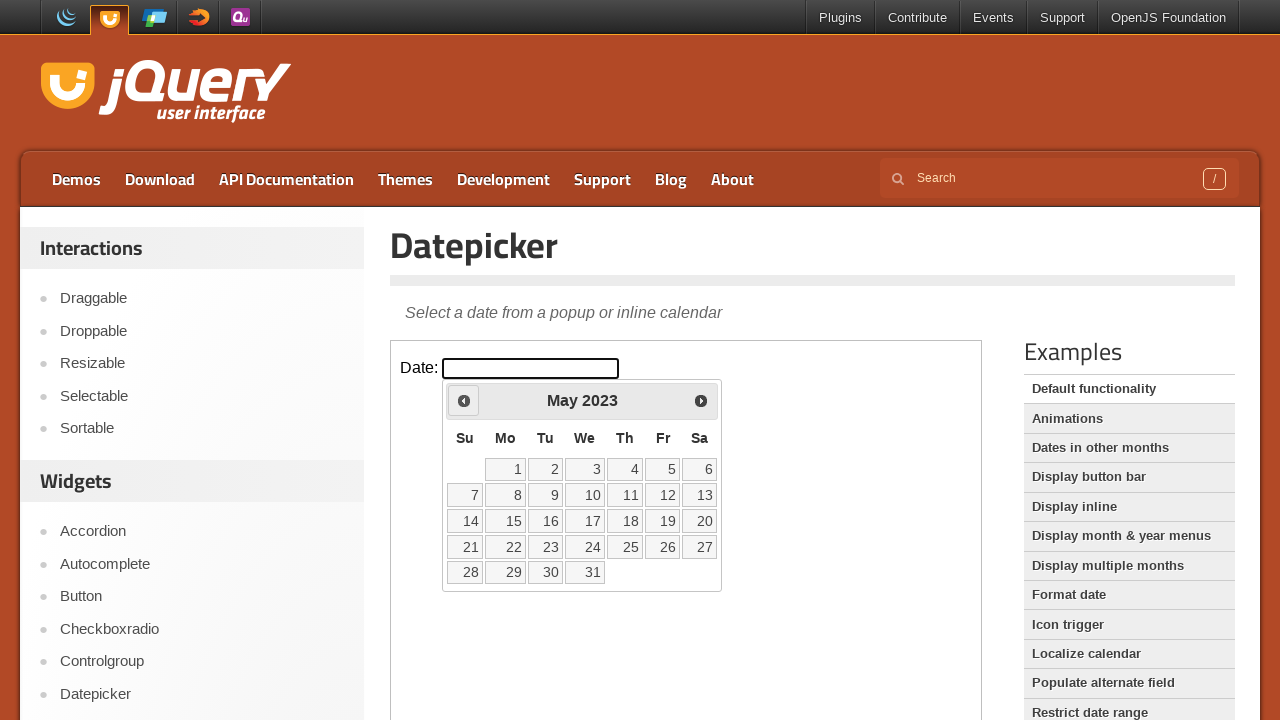

Found 31 date cells in the calendar
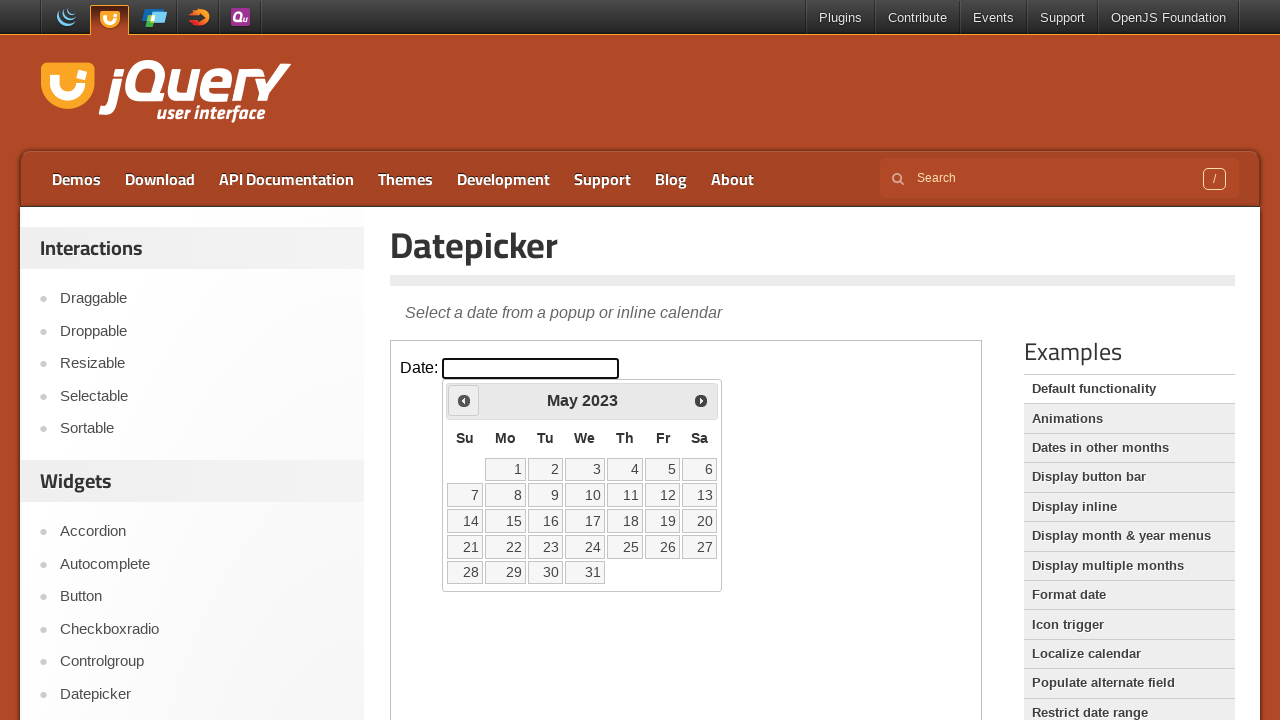

Clicked on date 10 in the calendar at (585, 495) on iframe.demo-frame >> internal:control=enter-frame >> table.ui-datepicker-calenda
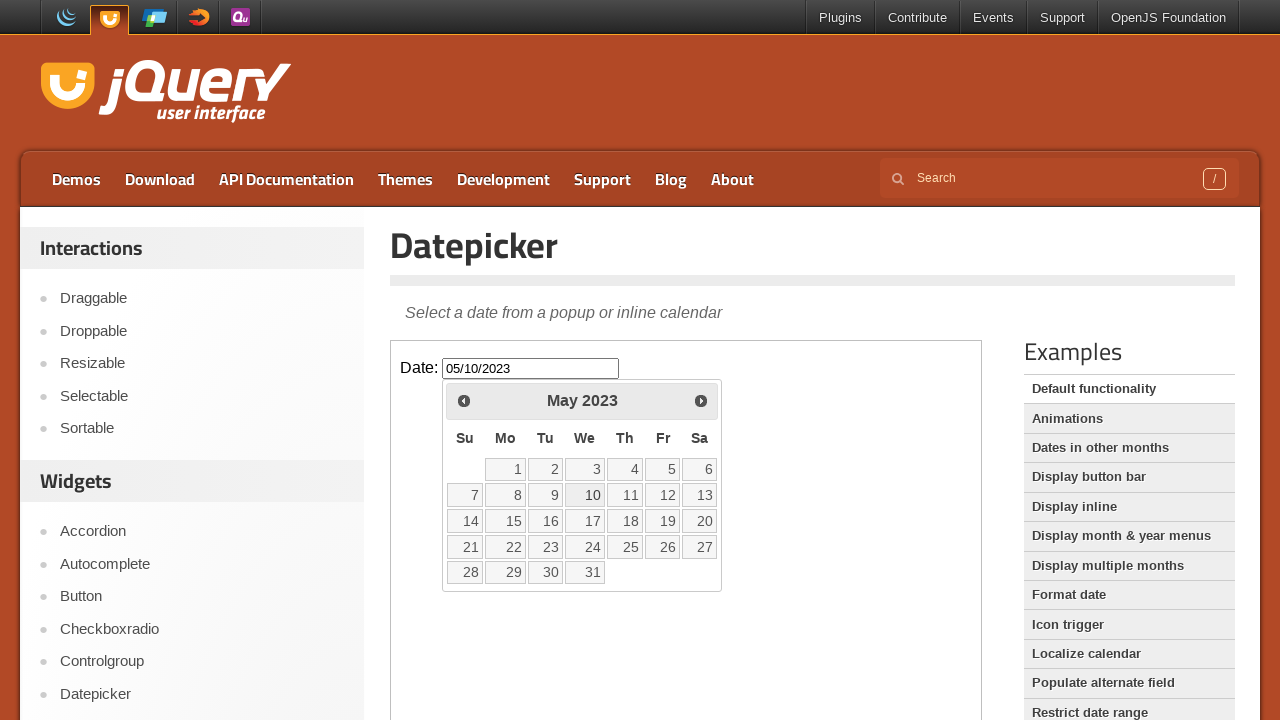

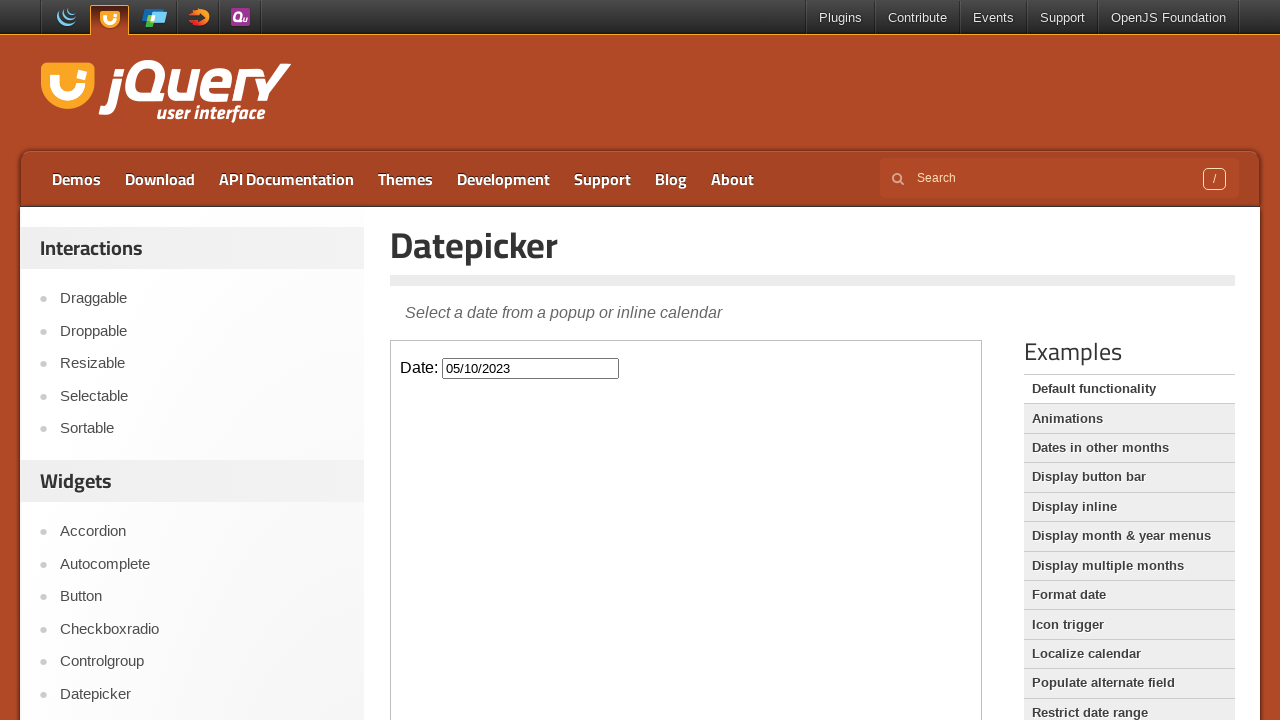